Tests a basic calculator web application by entering random numbers and verifying all arithmetic operations (add, subtract, multiply, divide, concatenate) produce correct results across multiple iterations.

Starting URL: https://testsheepnz.github.io/BasicCalculator.html

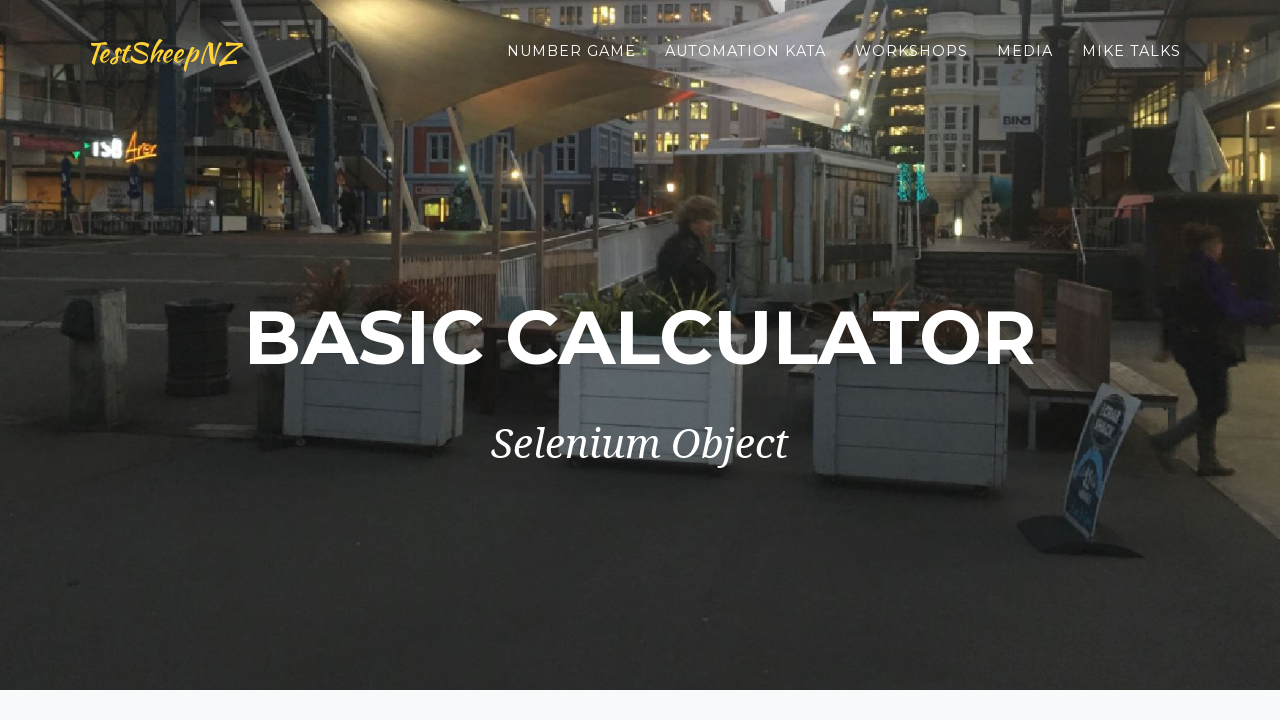

Navigated to Basic Calculator application
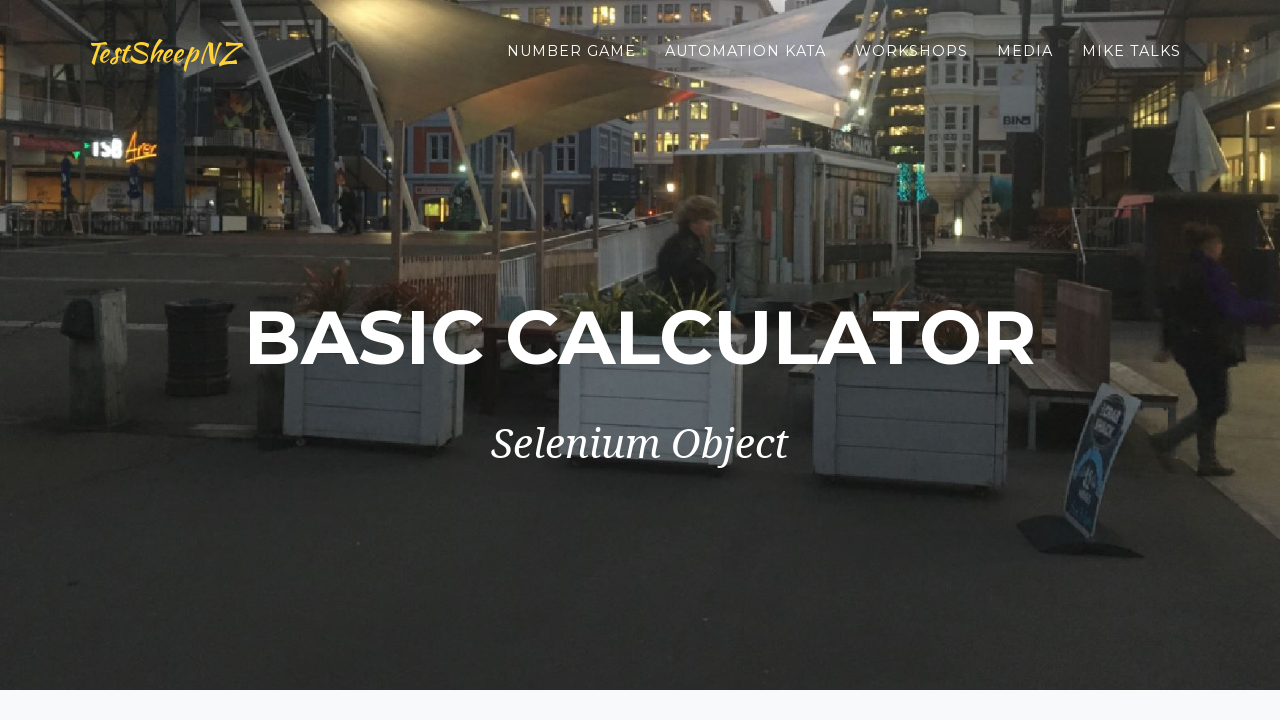

Cleared first number field (iteration 1) on #number1Field
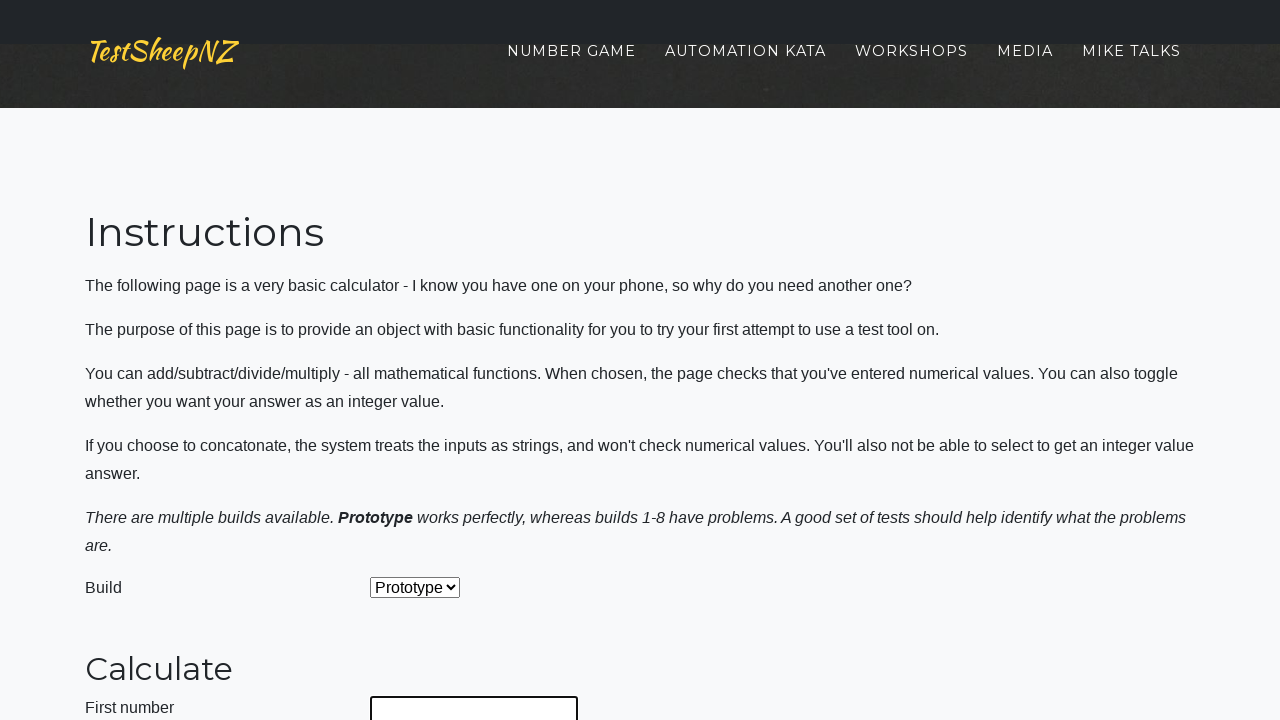

Entered 20 in first number field on #number1Field
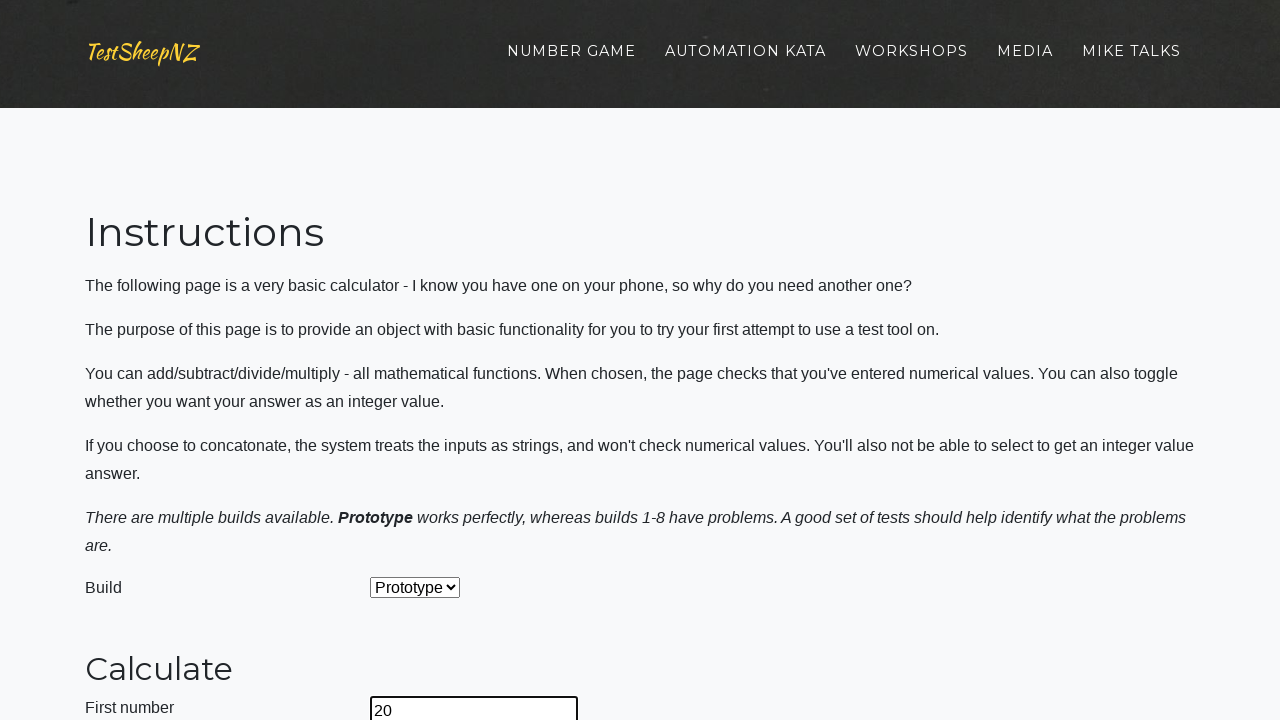

Cleared second number field on #number2Field
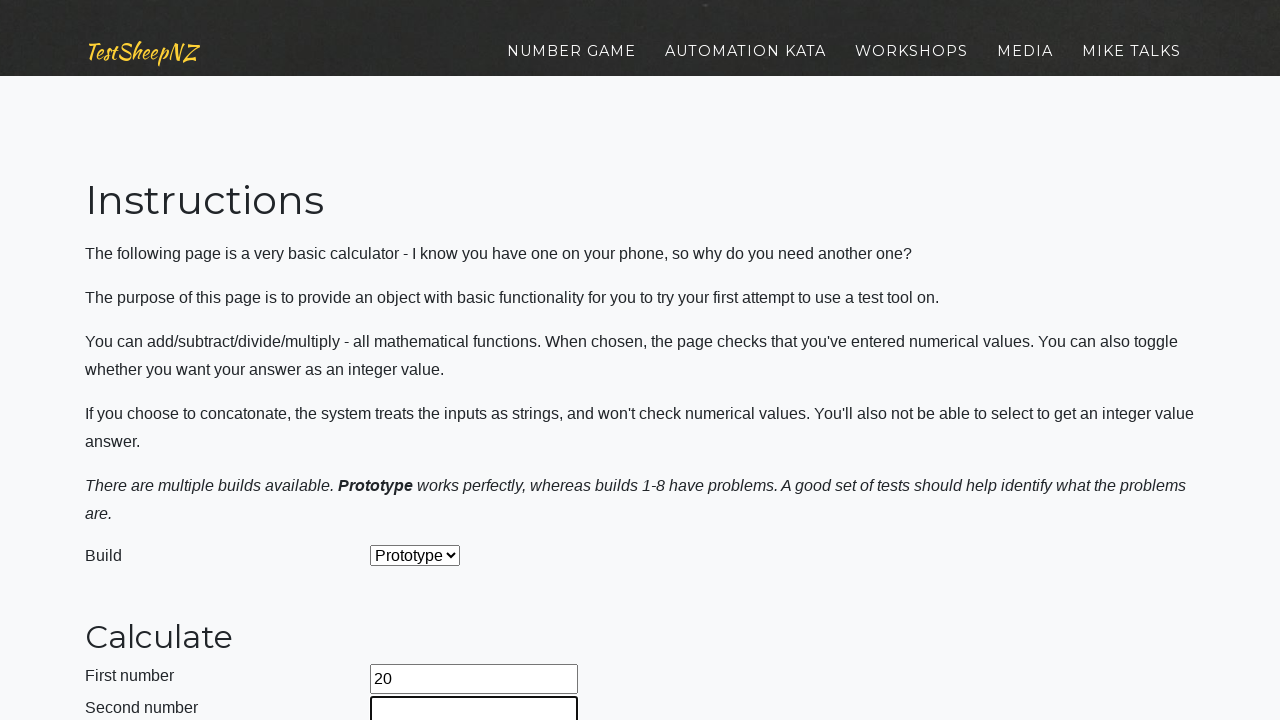

Entered 38 in second number field on #number2Field
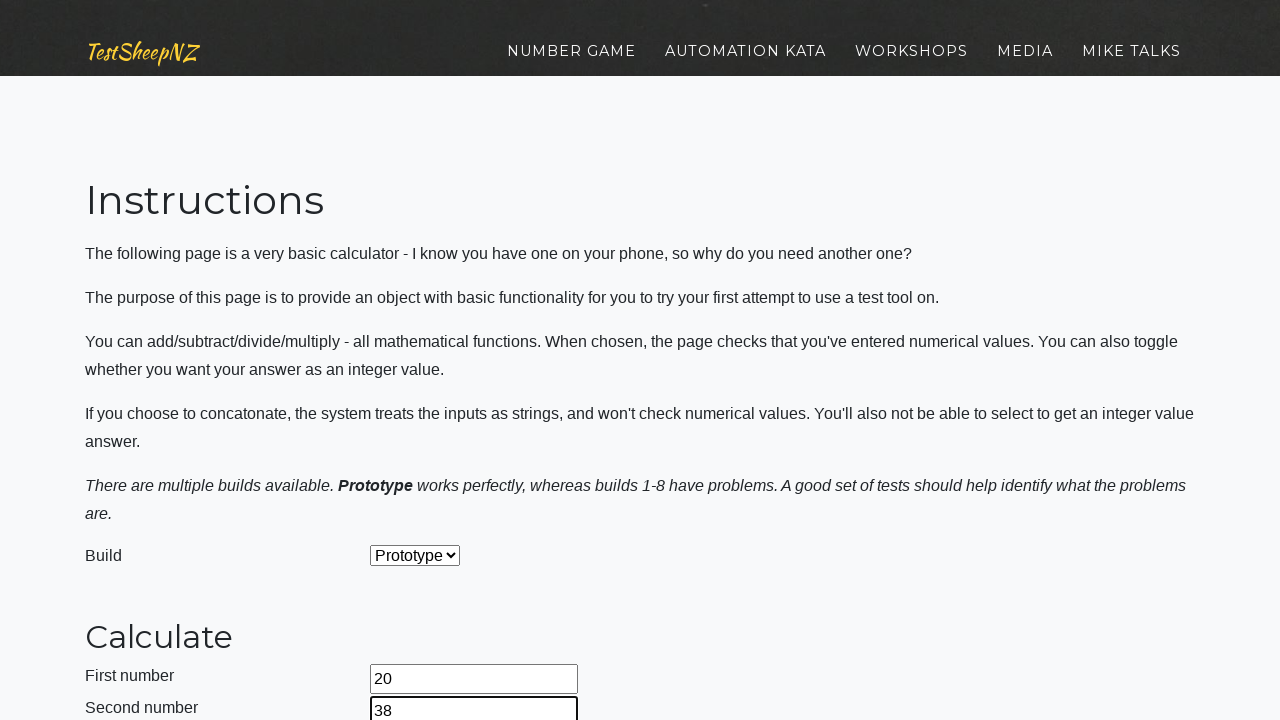

Selected operation 0 (0=add, 1=subtract, 2=multiply, 3=divide, 4=concatenate) on #selectOperationDropdown
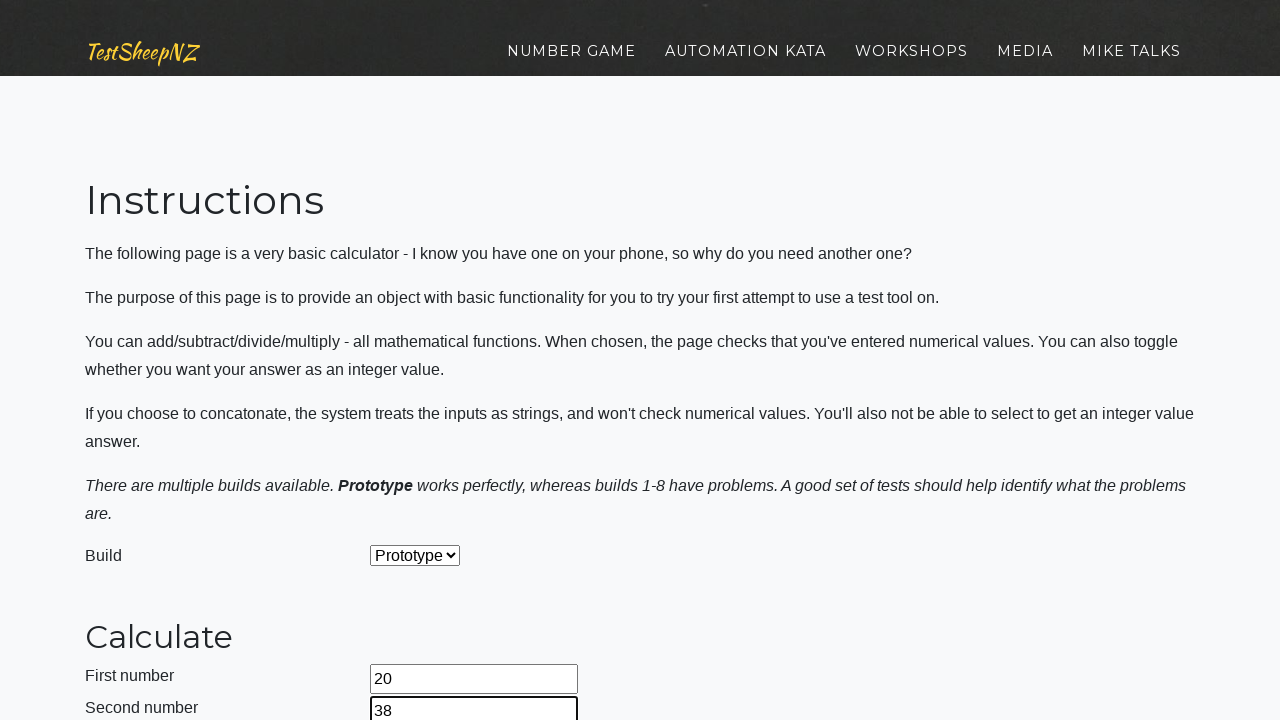

Clicked calculate button for operation 0 at (422, 361) on #calculateButton
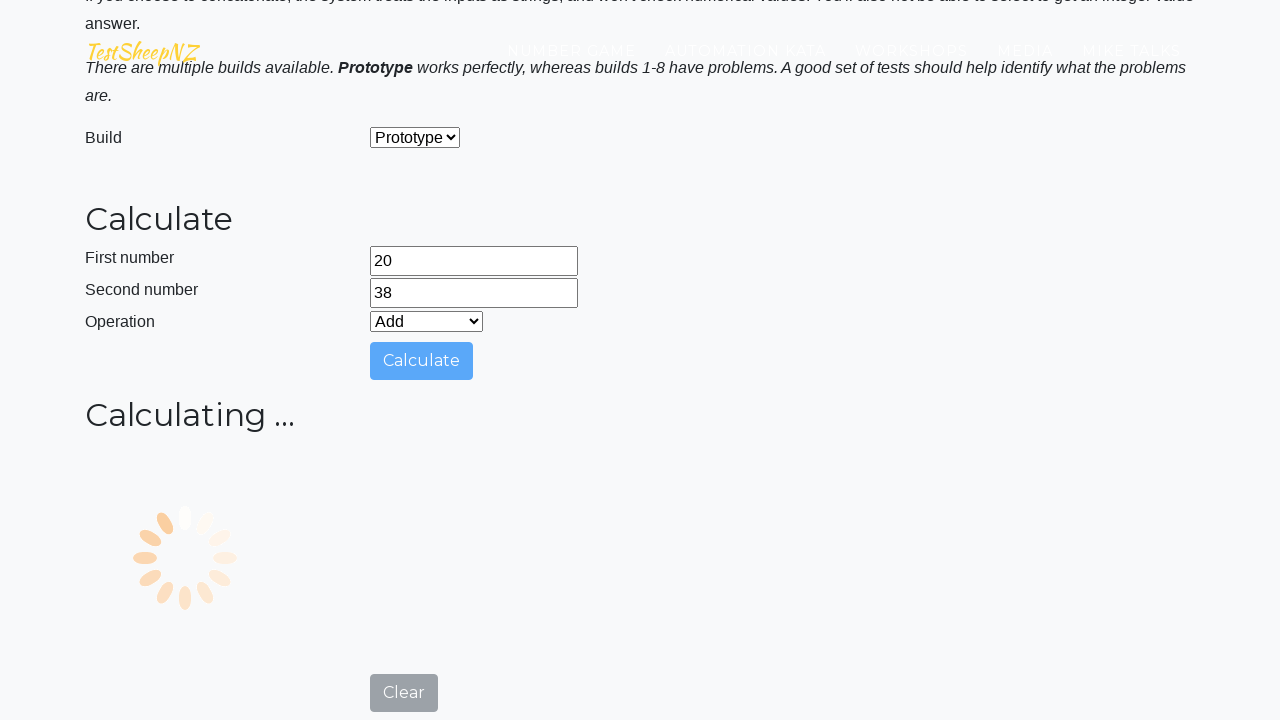

Retrieved answer from result field
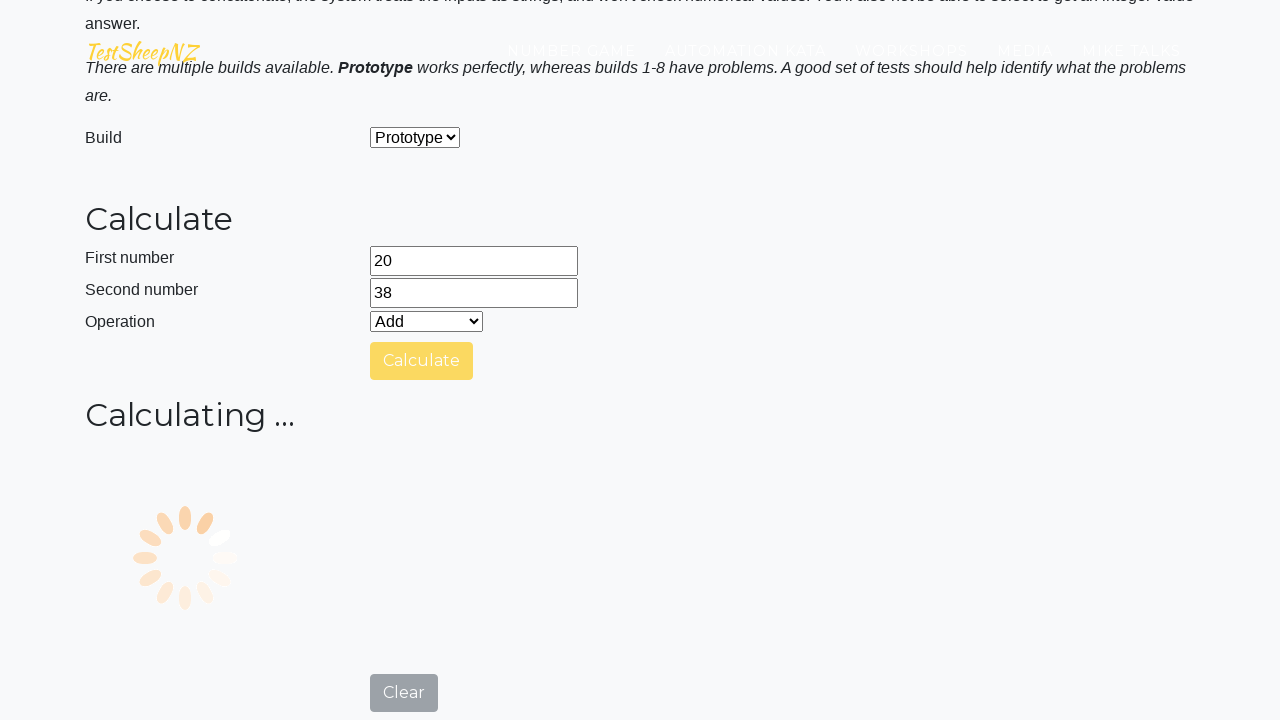

Clicked clear button to reset calculator at (404, 485) on #clearButton
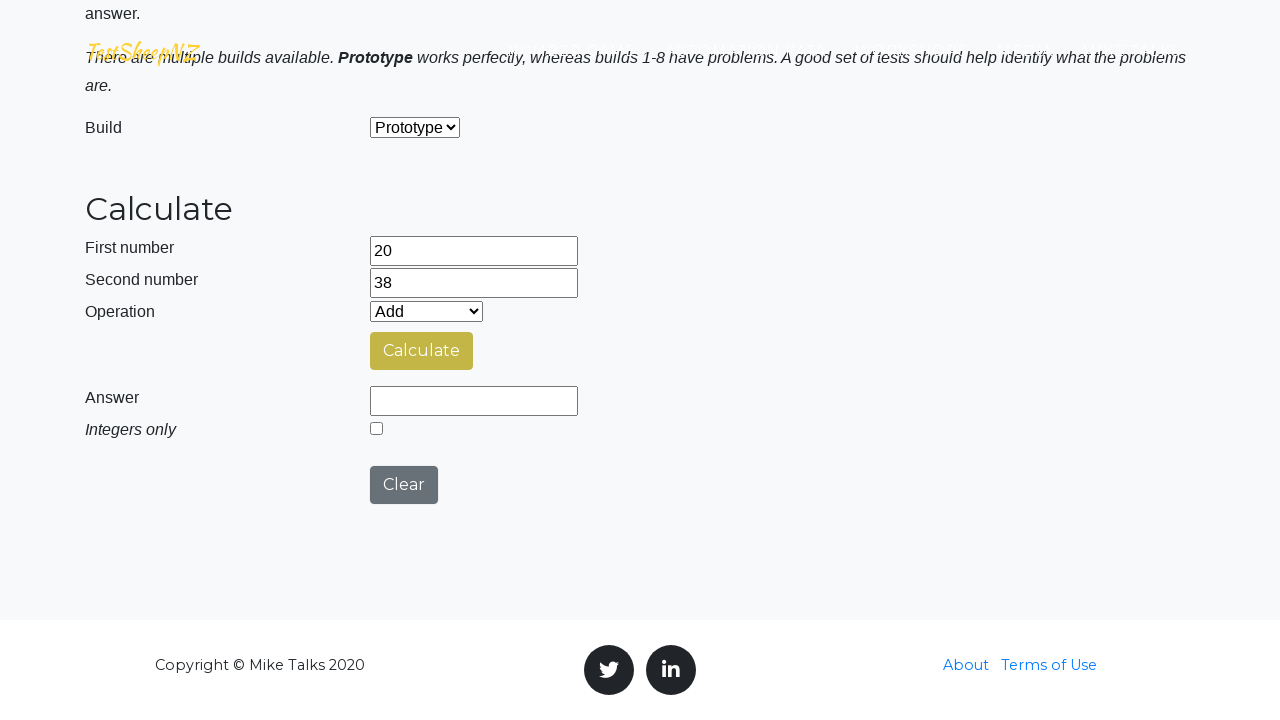

Selected operation 1 (0=add, 1=subtract, 2=multiply, 3=divide, 4=concatenate) on #selectOperationDropdown
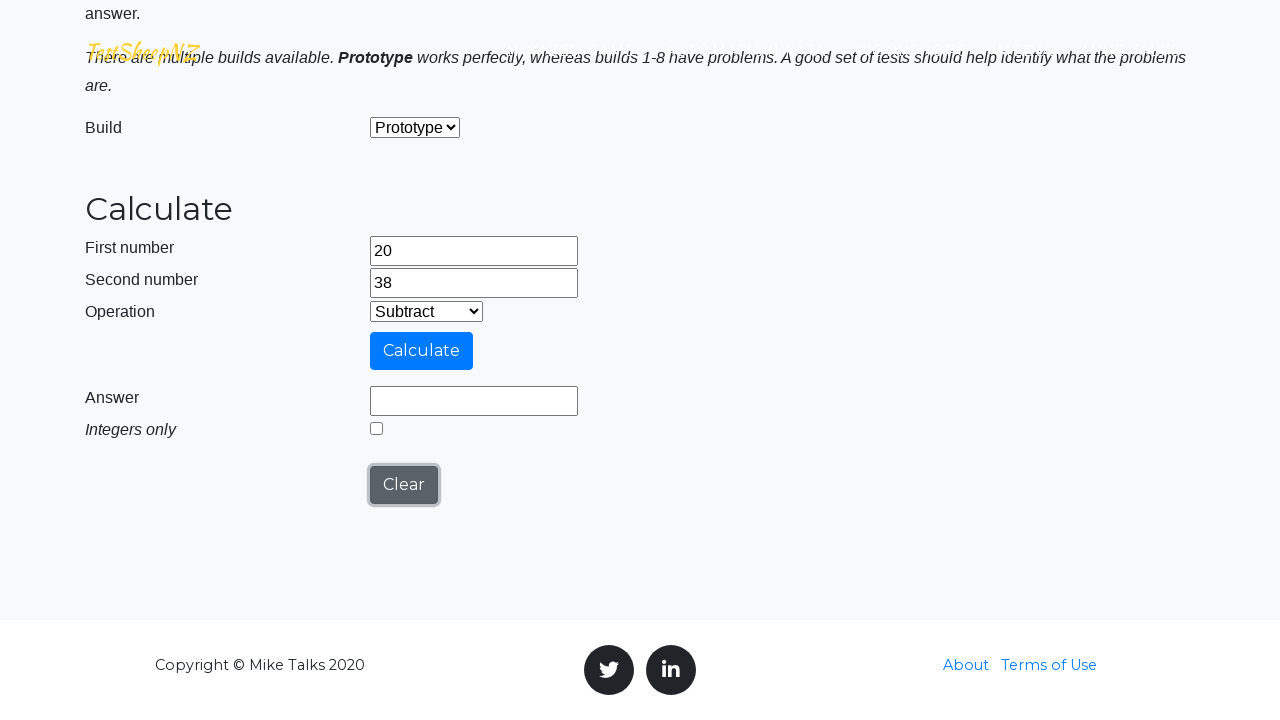

Clicked calculate button for operation 1 at (422, 351) on #calculateButton
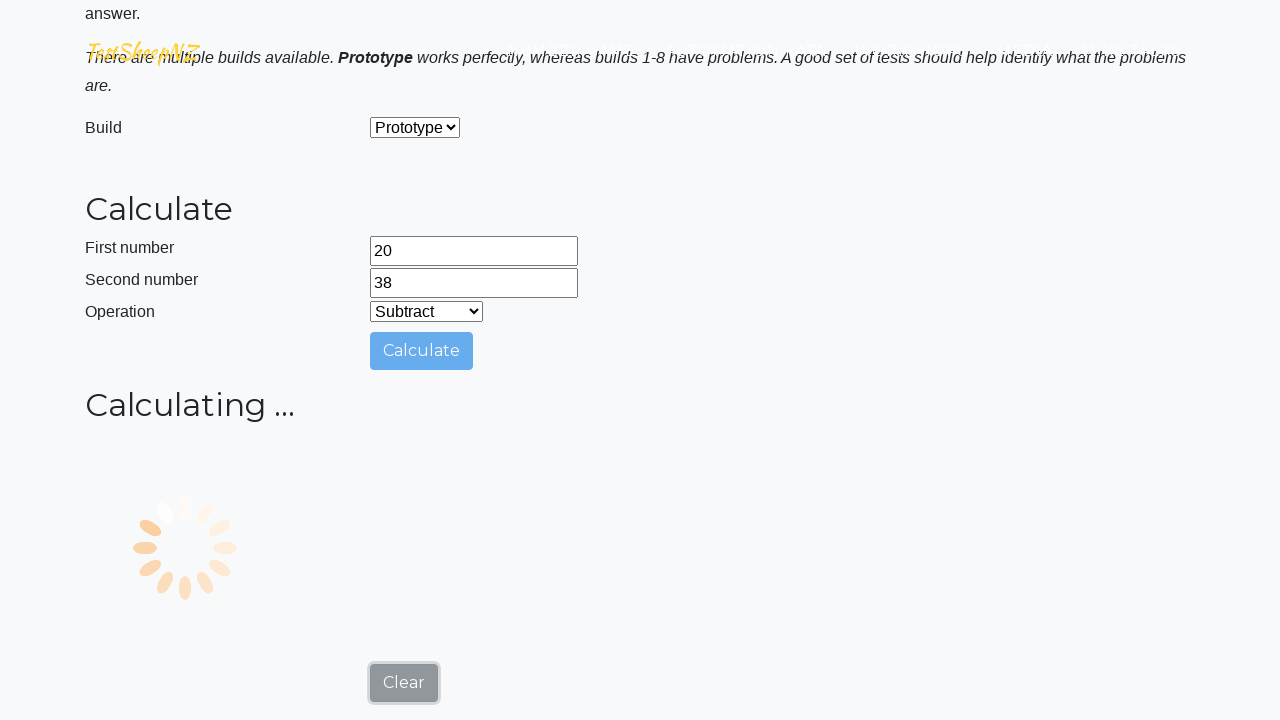

Retrieved answer from result field
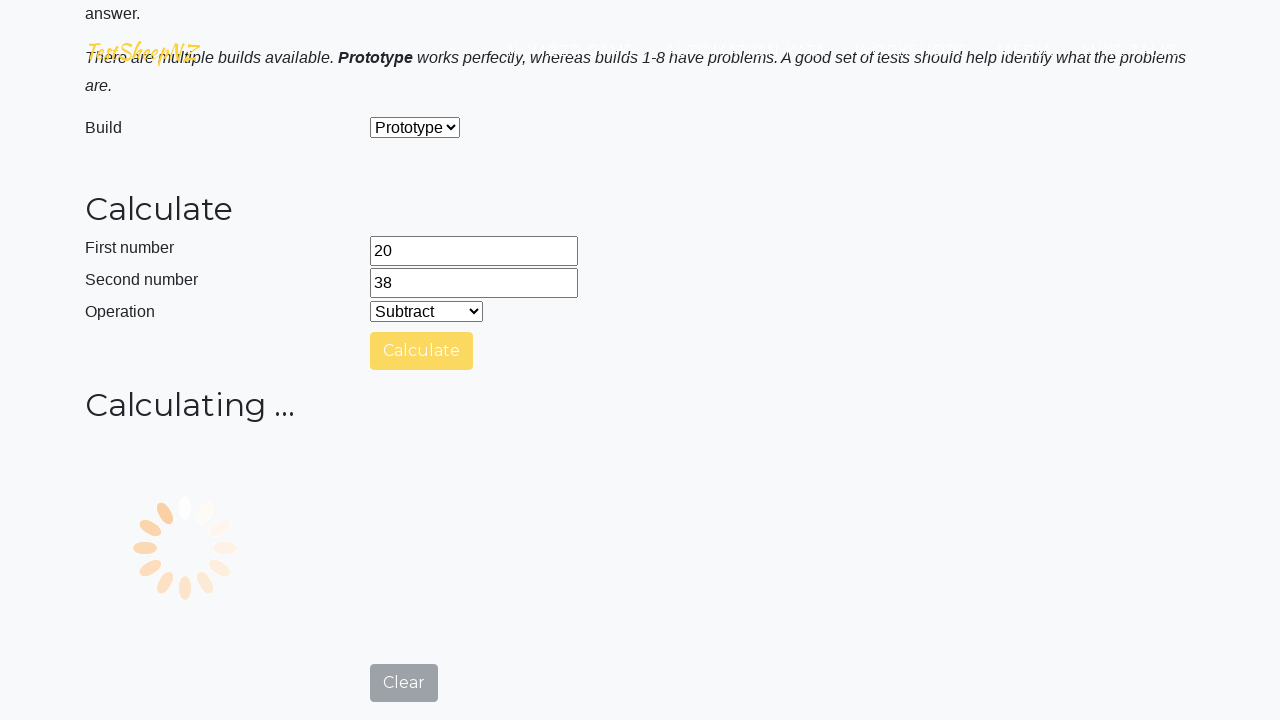

Clicked clear button to reset calculator at (404, 701) on #clearButton
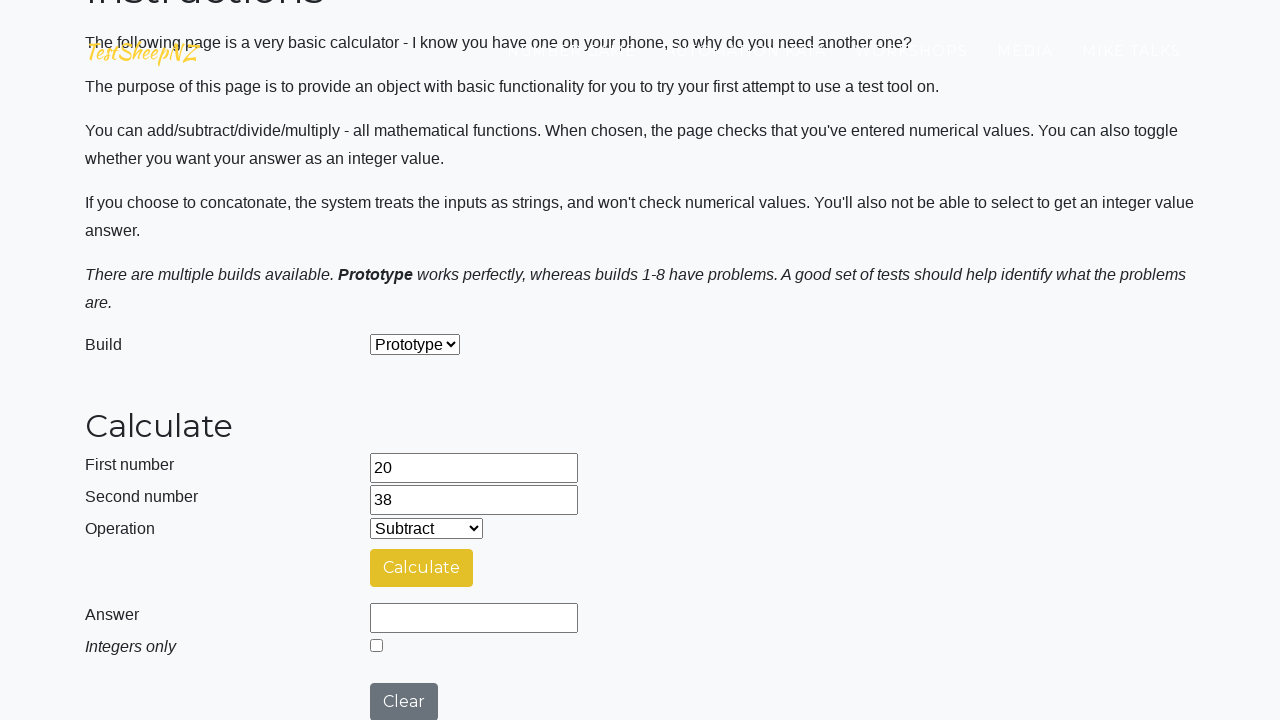

Selected operation 2 (0=add, 1=subtract, 2=multiply, 3=divide, 4=concatenate) on #selectOperationDropdown
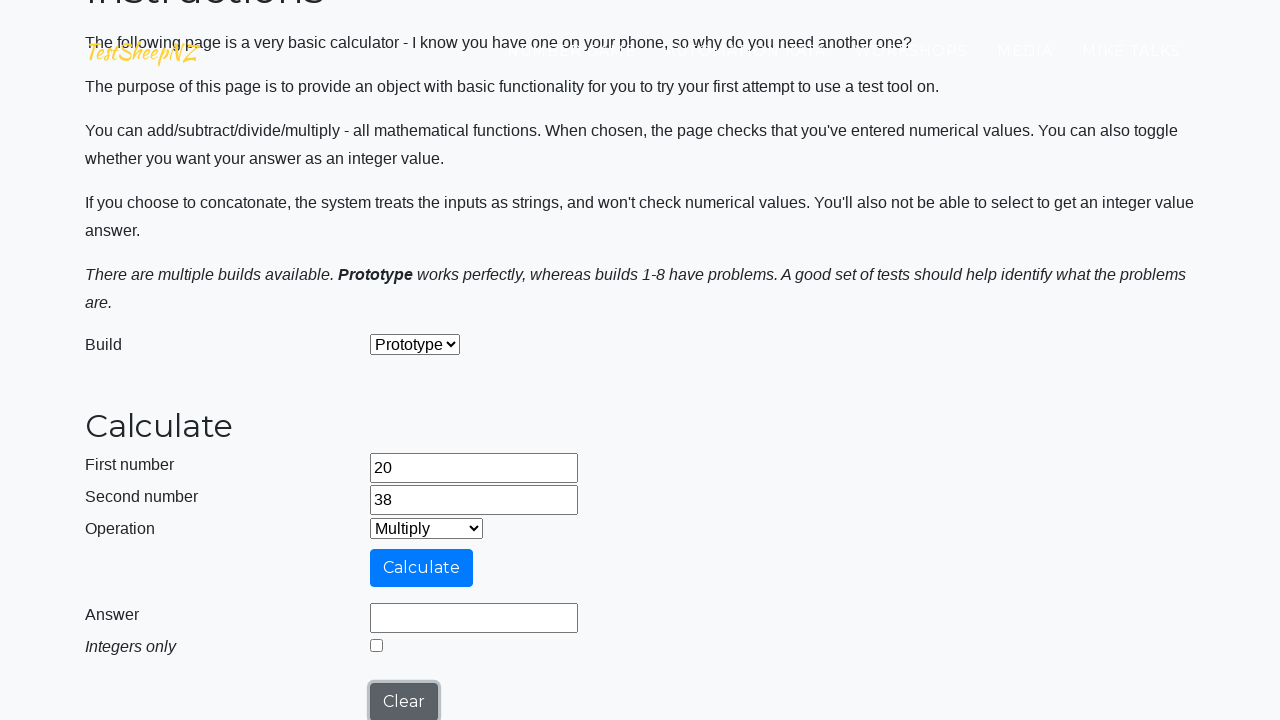

Clicked calculate button for operation 2 at (422, 568) on #calculateButton
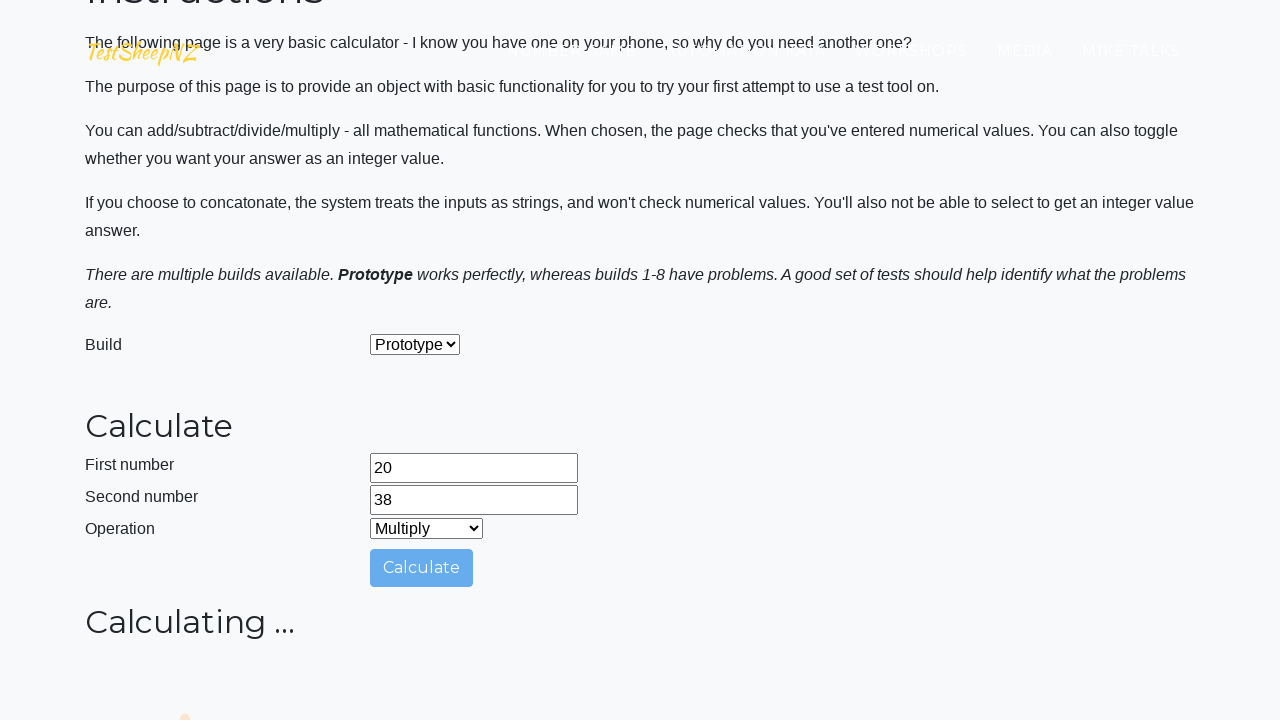

Retrieved answer from result field
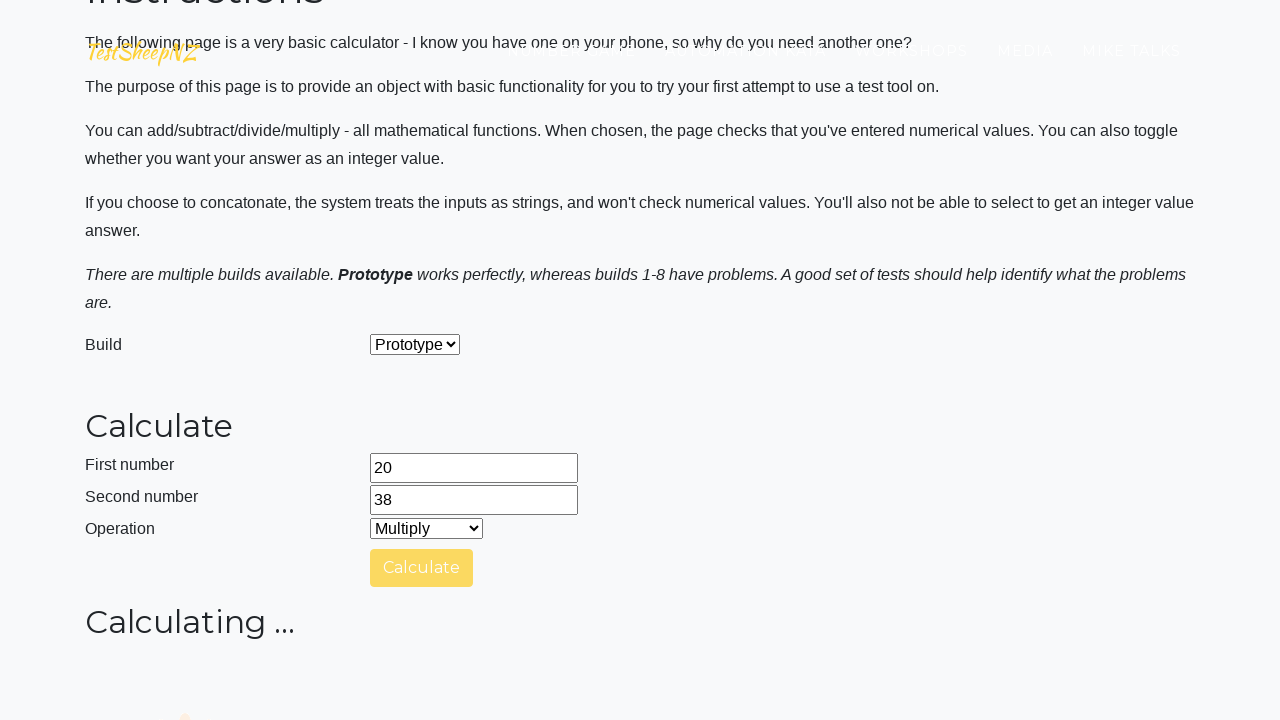

Clicked clear button to reset calculator at (404, 701) on #clearButton
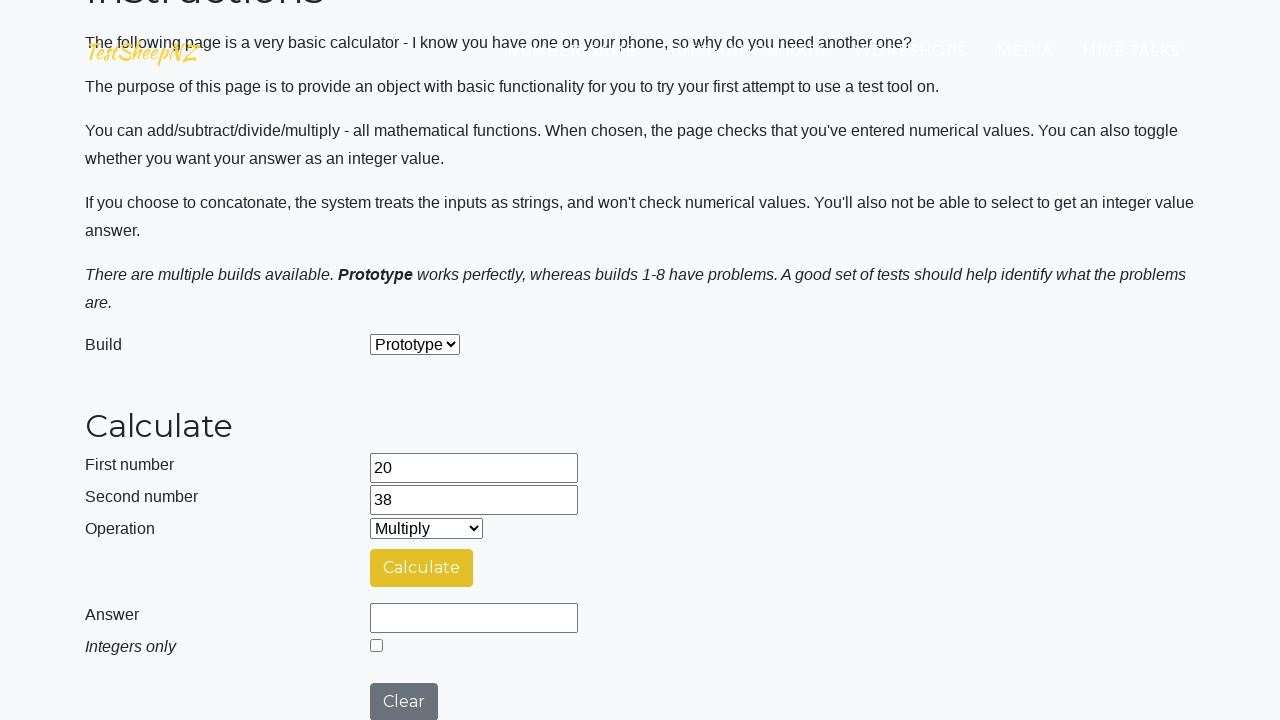

Selected operation 3 (0=add, 1=subtract, 2=multiply, 3=divide, 4=concatenate) on #selectOperationDropdown
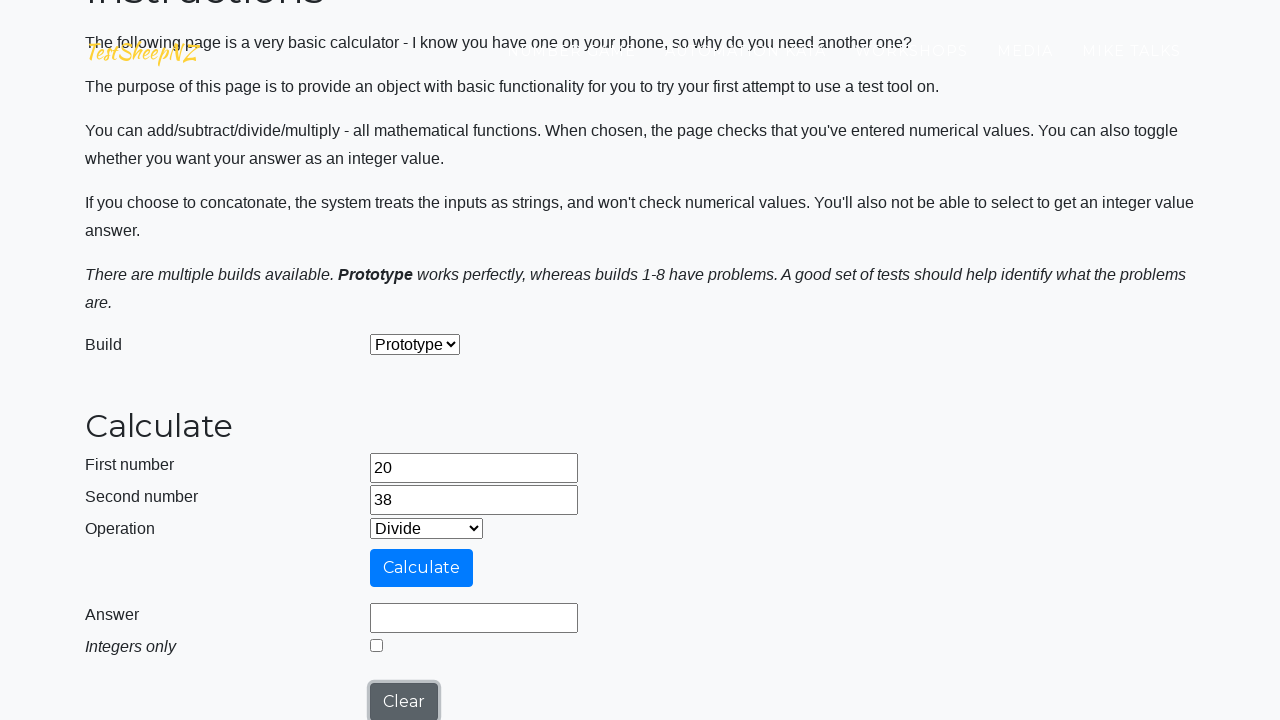

Clicked calculate button for operation 3 at (422, 568) on #calculateButton
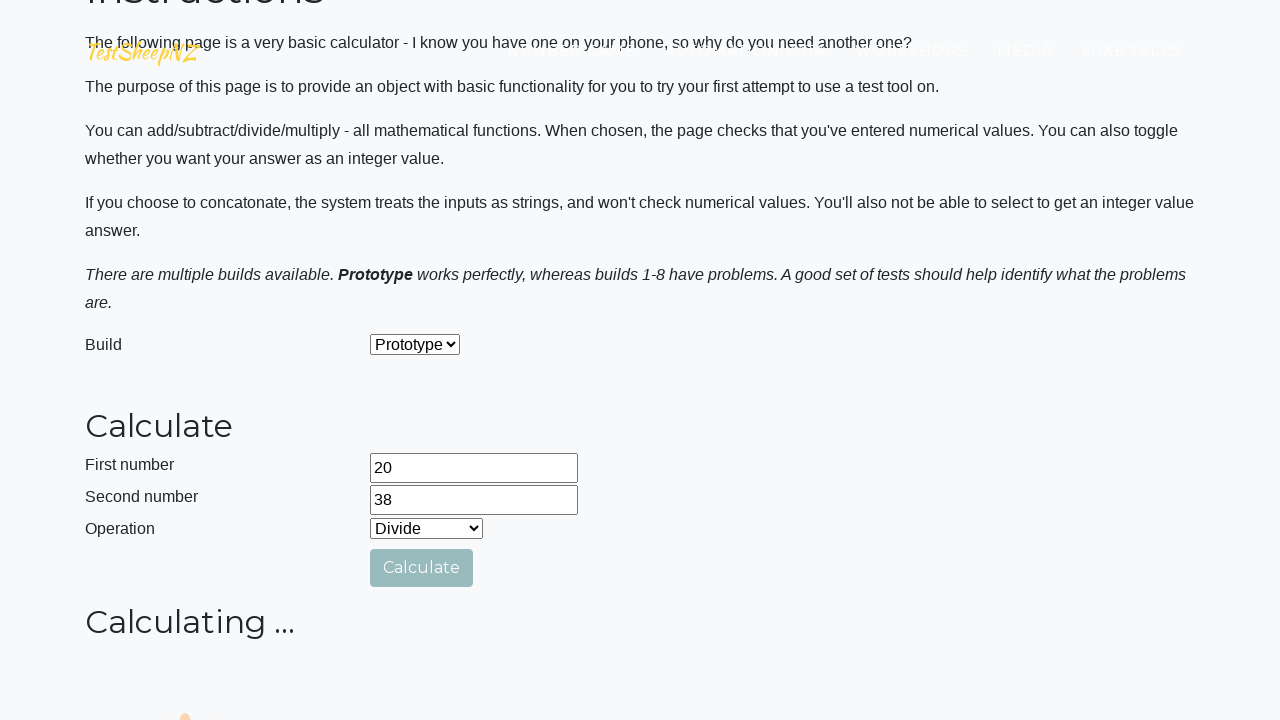

Retrieved answer from result field
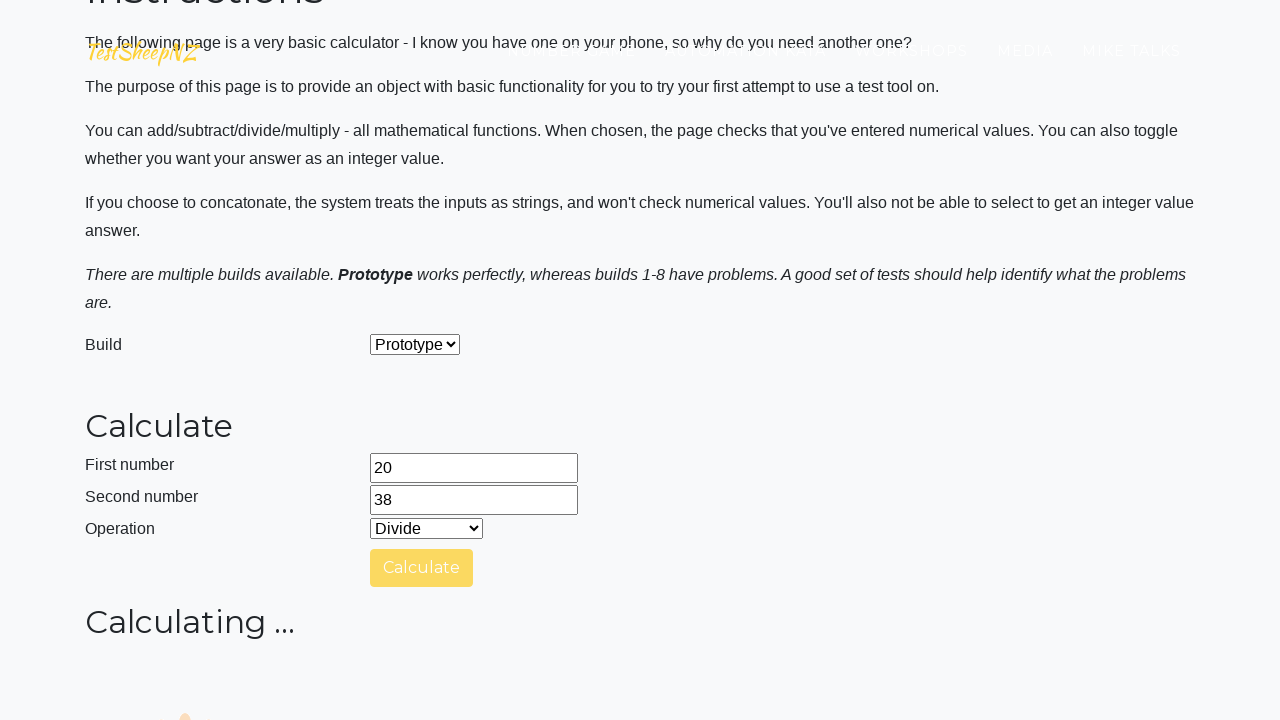

Selected integer division mode for division operation at (376, 714) on #integerSelect
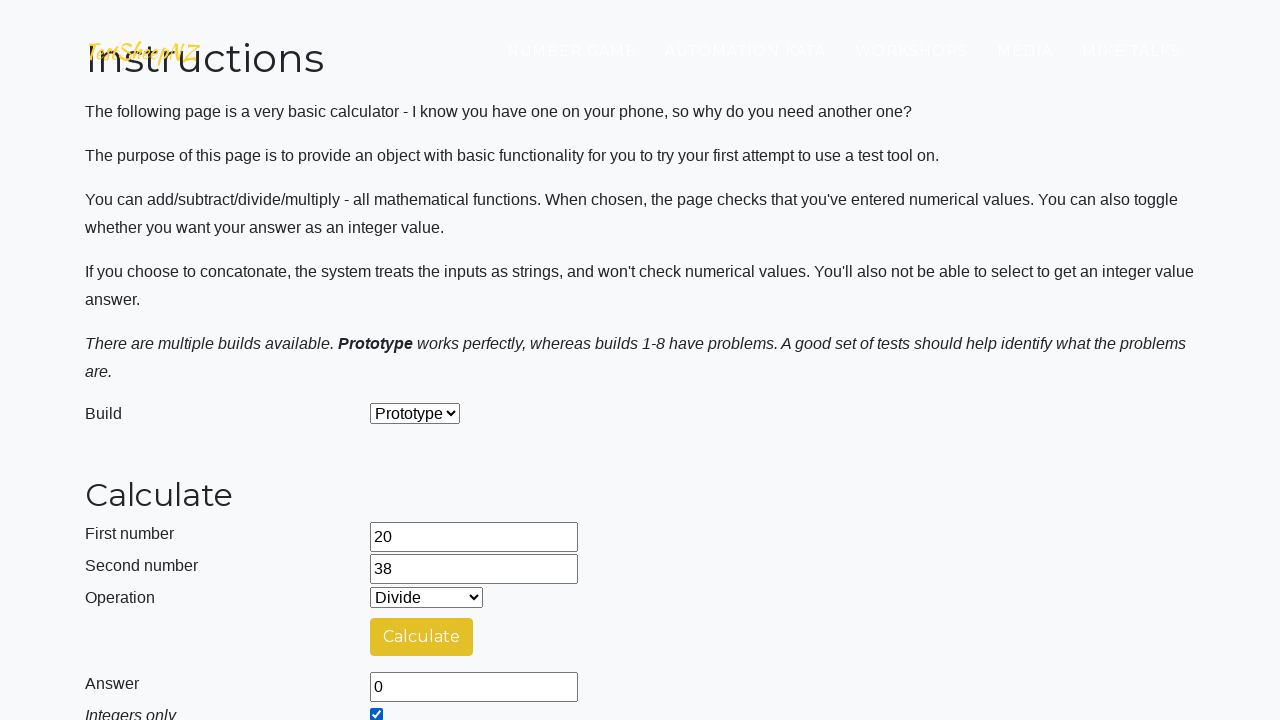

Clicked clear button to reset calculator at (404, 485) on #clearButton
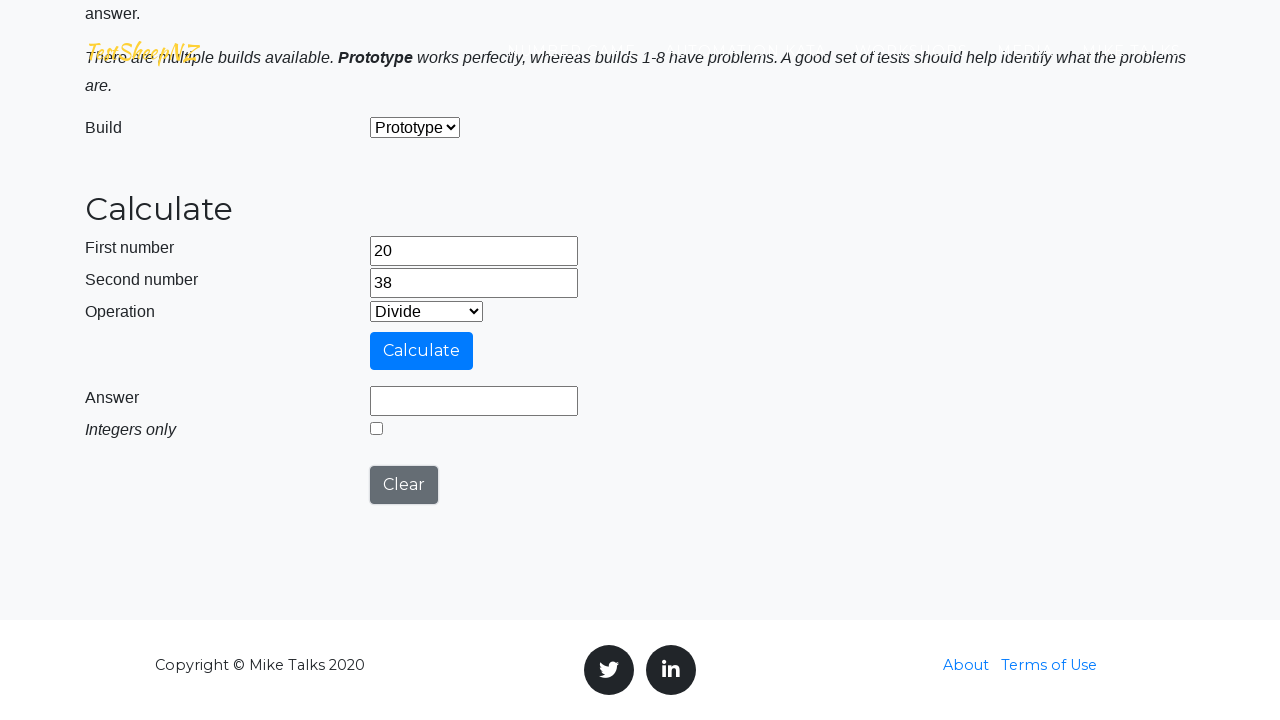

Selected operation 4 (0=add, 1=subtract, 2=multiply, 3=divide, 4=concatenate) on #selectOperationDropdown
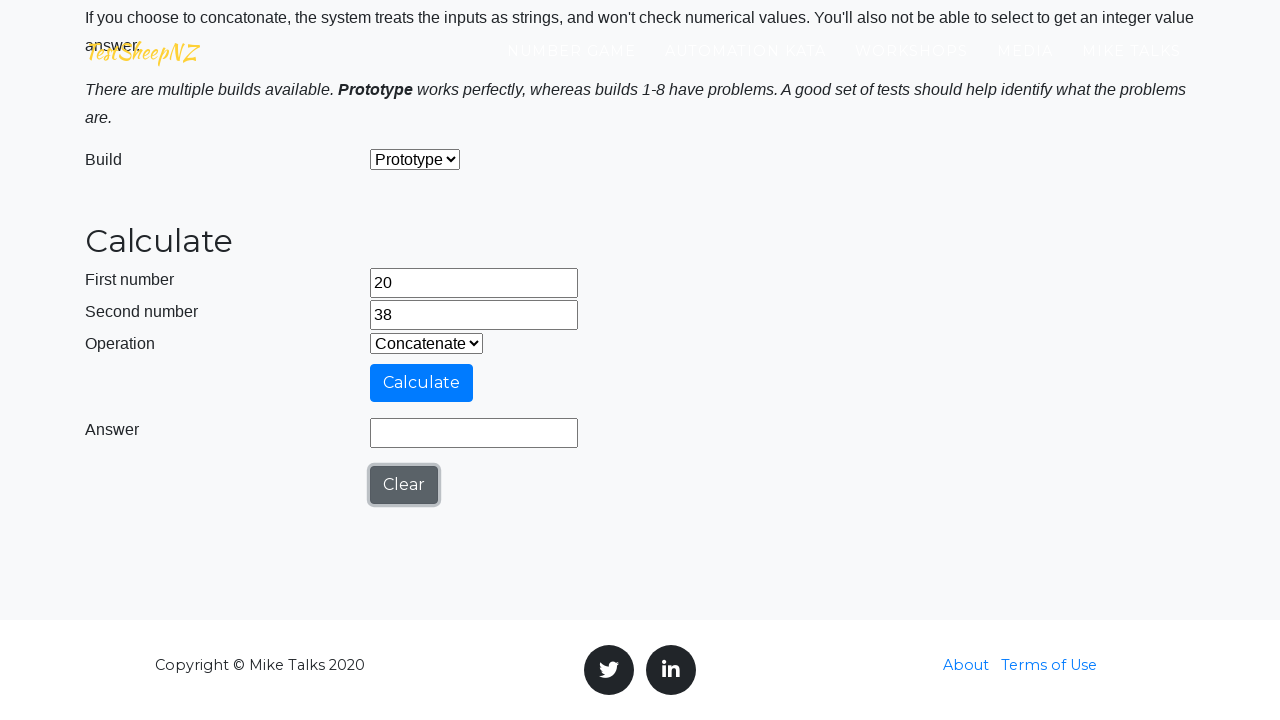

Clicked calculate button for operation 4 at (422, 383) on #calculateButton
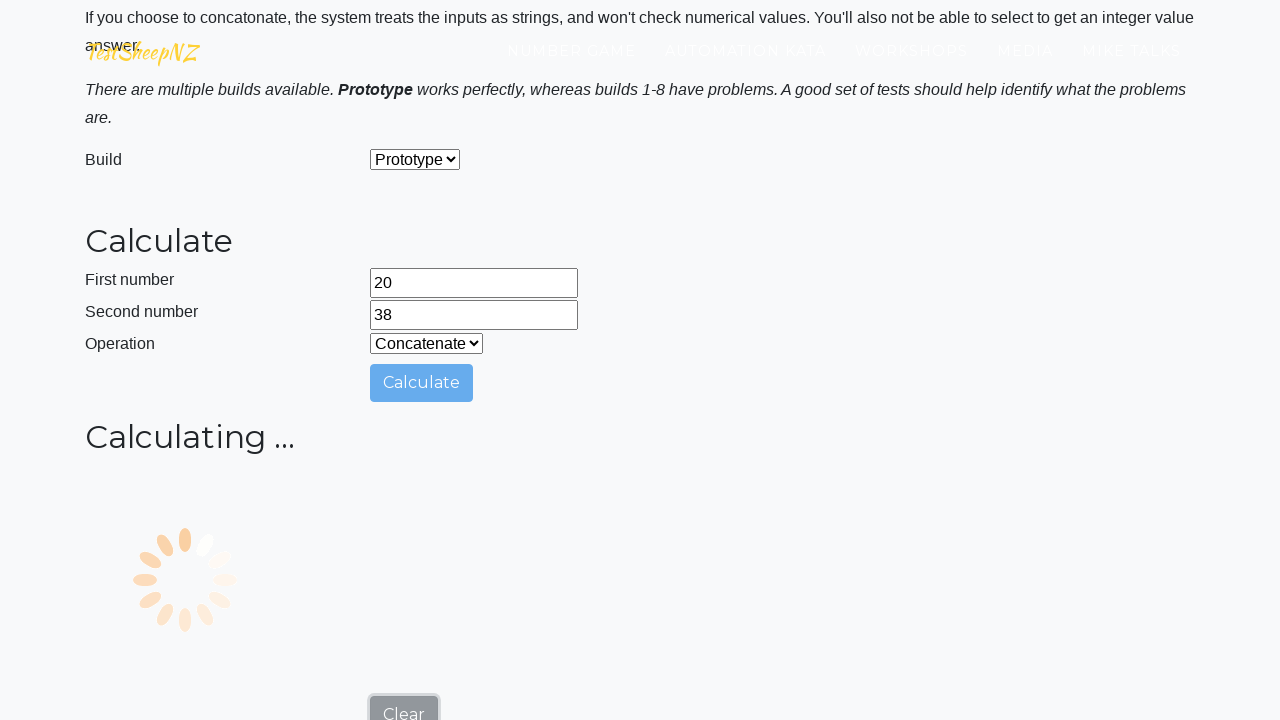

Retrieved answer from result field
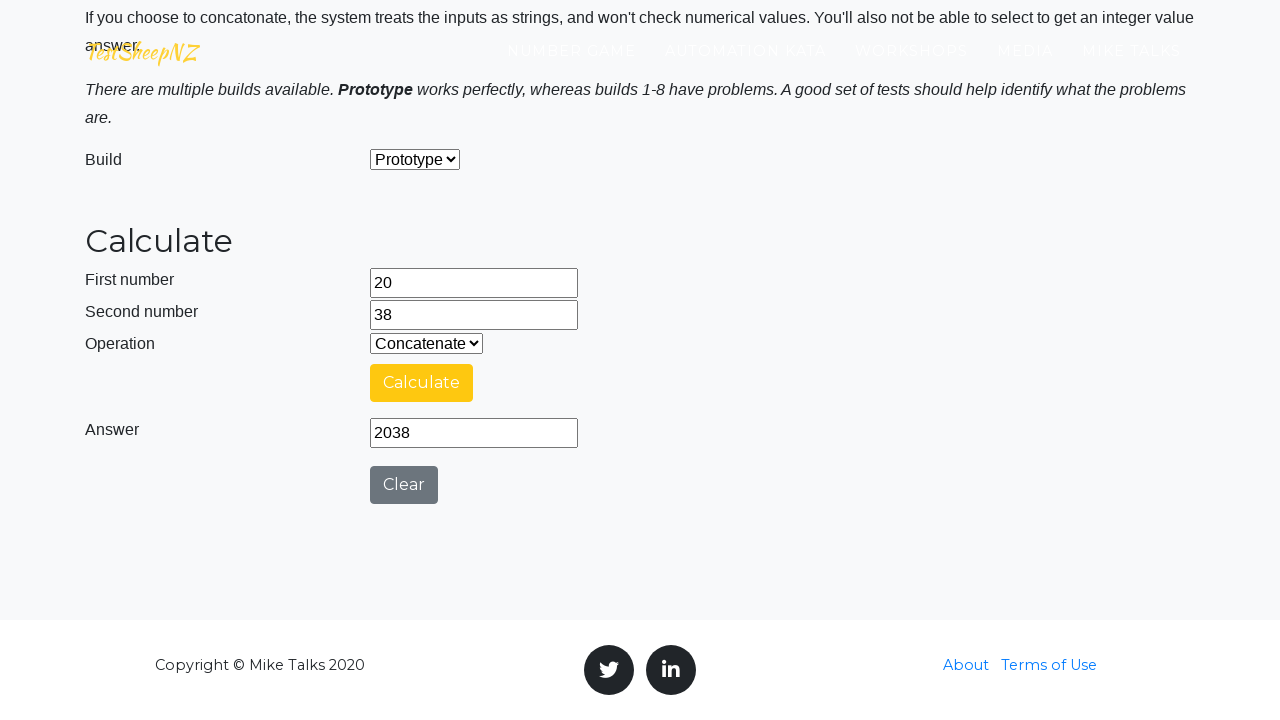

Clicked clear button to reset calculator at (404, 485) on #clearButton
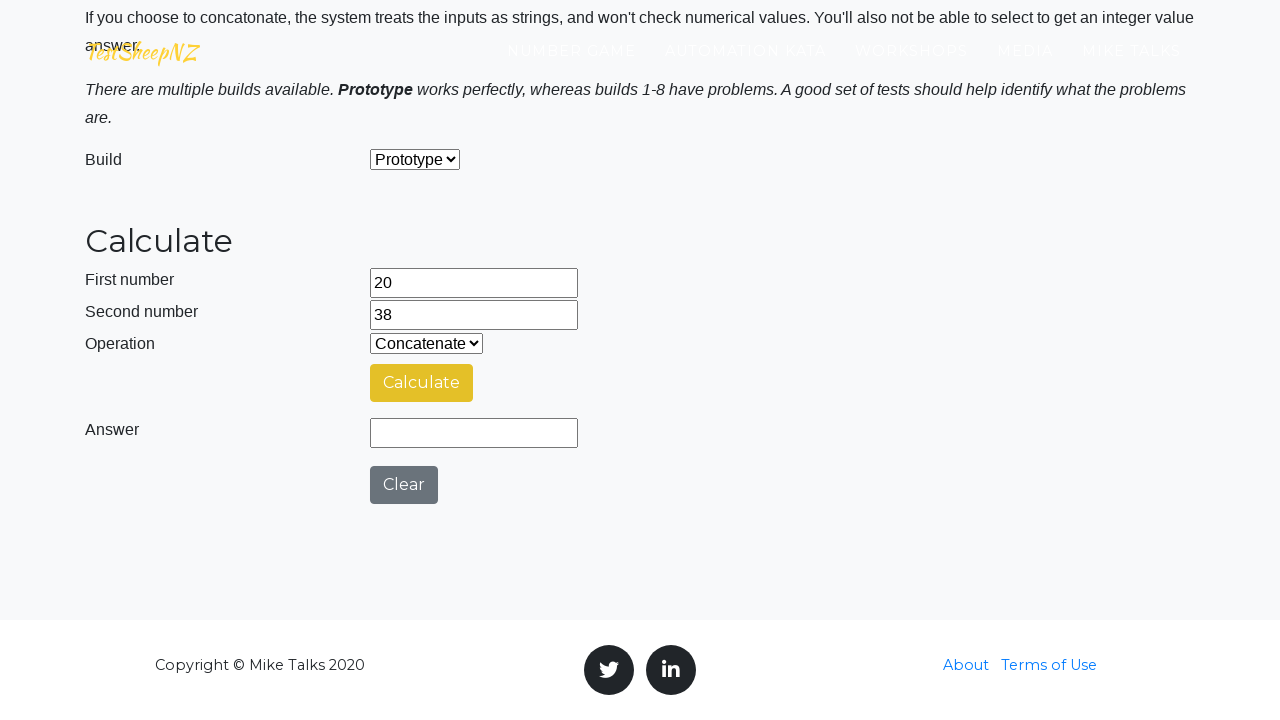

Cleared first number field (iteration 2) on #number1Field
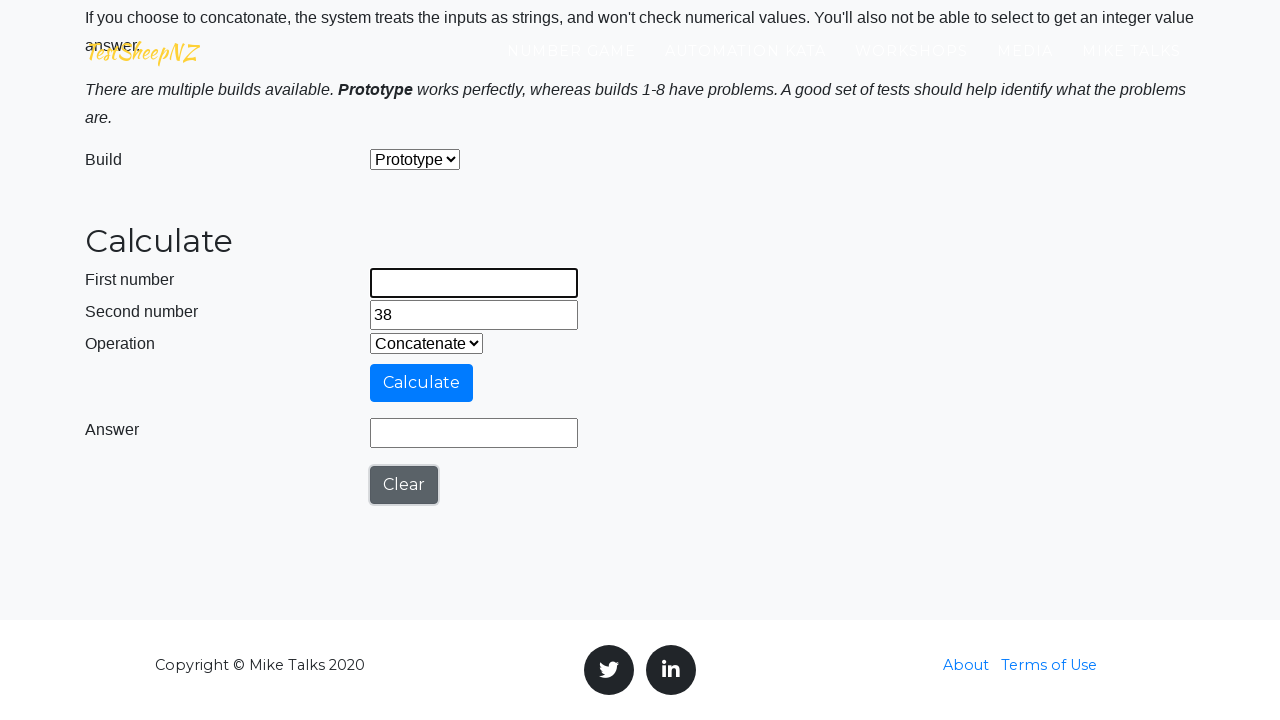

Entered 67 in first number field on #number1Field
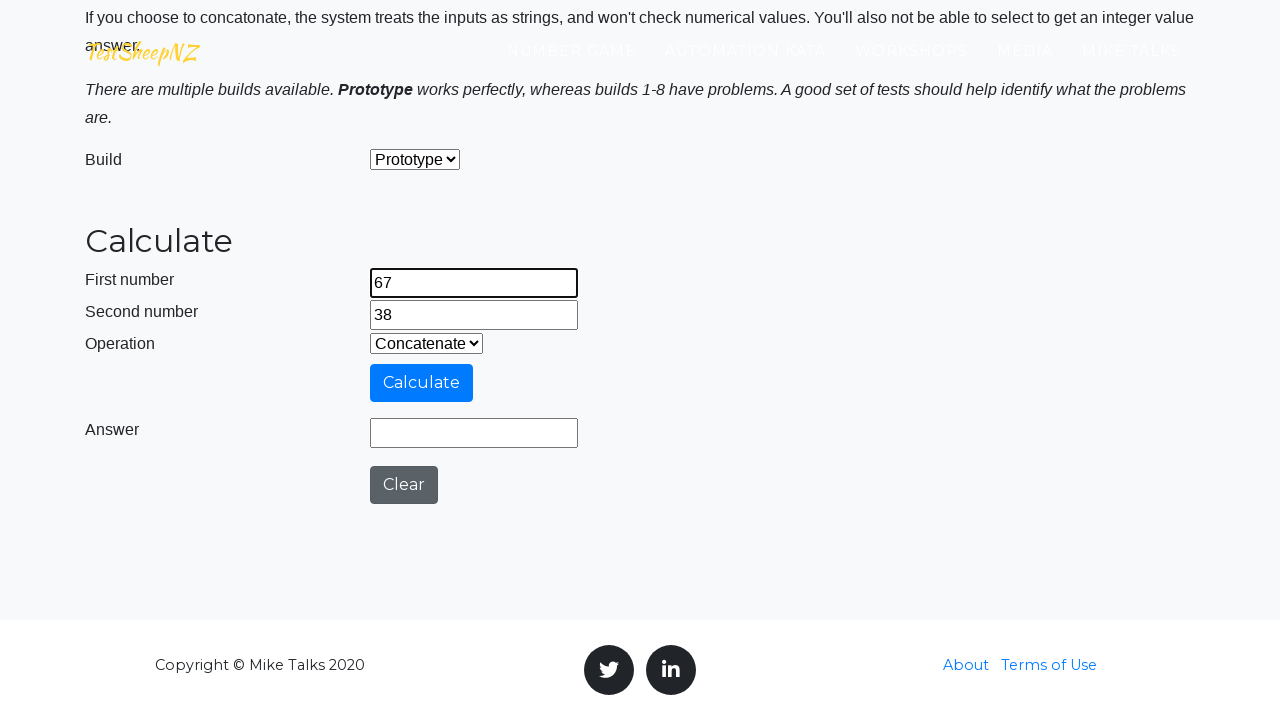

Cleared second number field on #number2Field
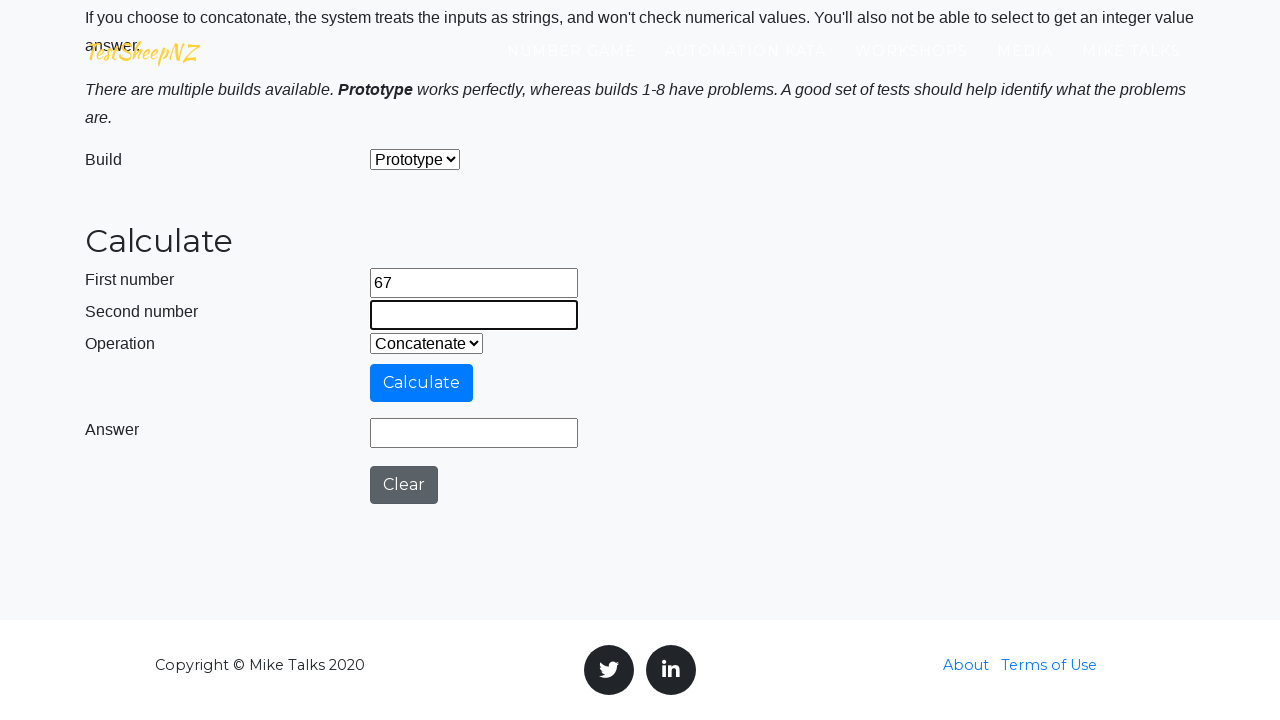

Entered 11 in second number field on #number2Field
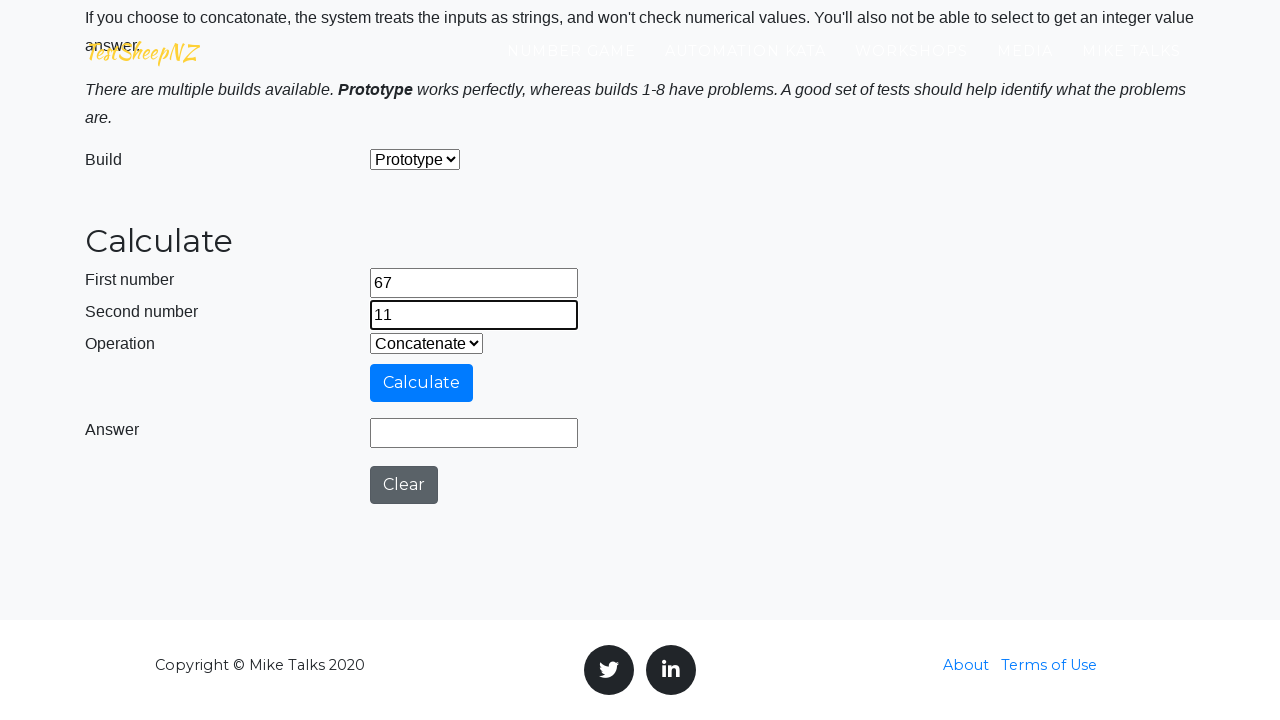

Selected operation 0 (0=add, 1=subtract, 2=multiply, 3=divide, 4=concatenate) on #selectOperationDropdown
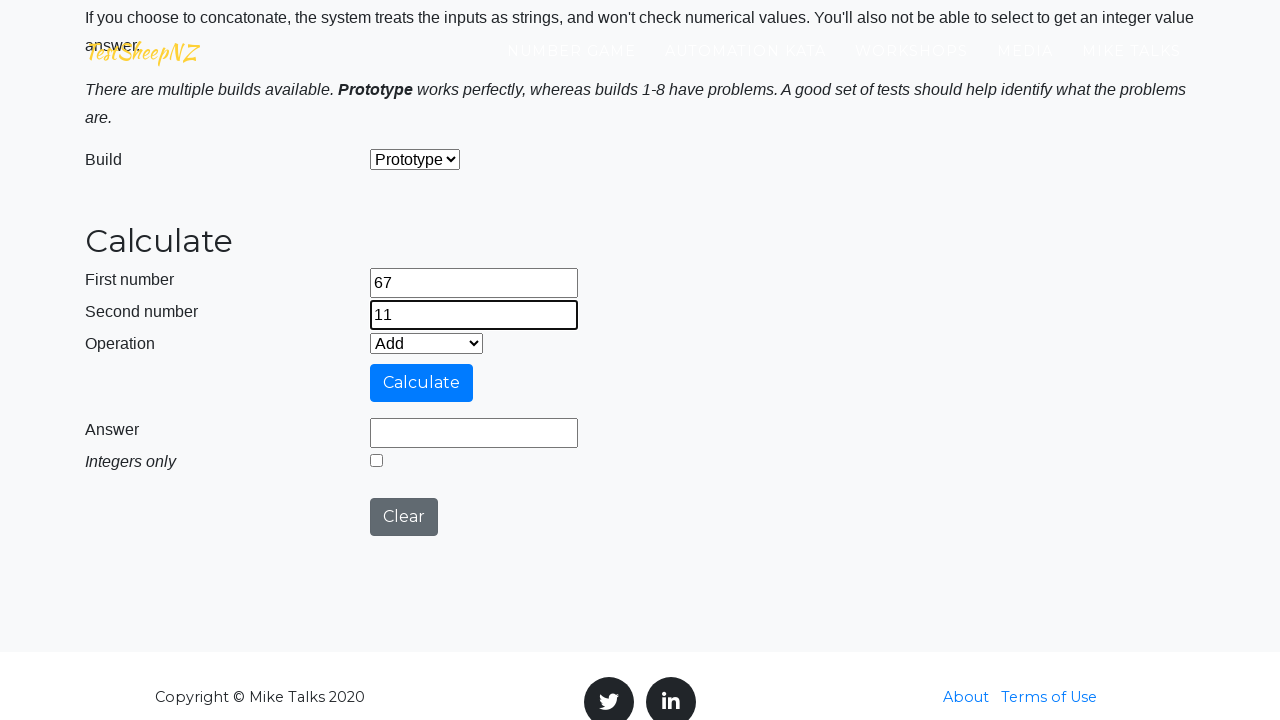

Clicked calculate button for operation 0 at (422, 383) on #calculateButton
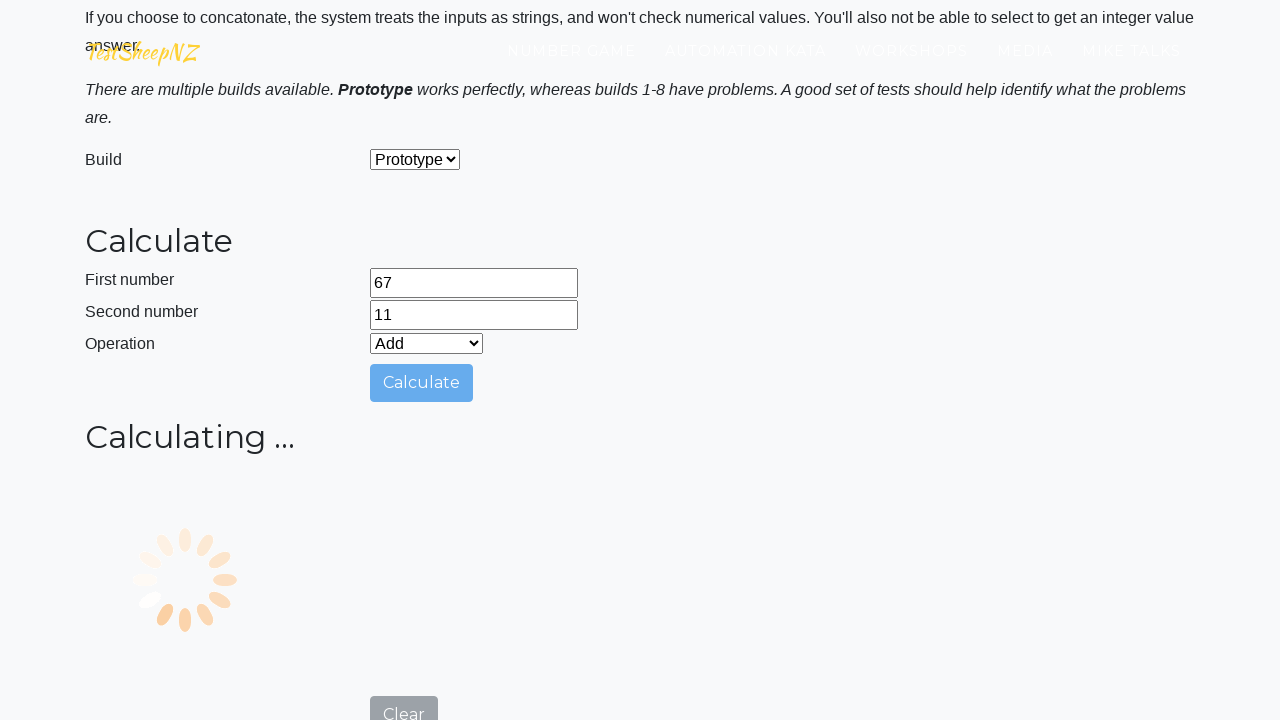

Retrieved answer from result field
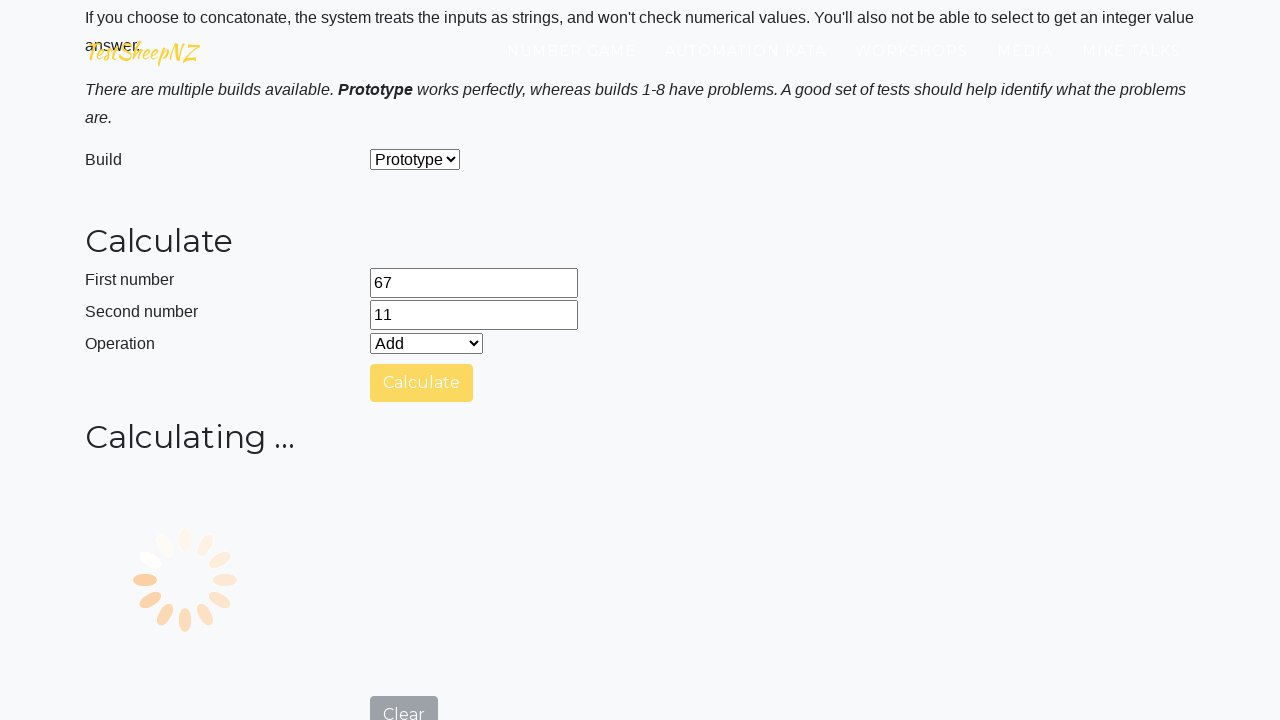

Clicked clear button to reset calculator at (404, 701) on #clearButton
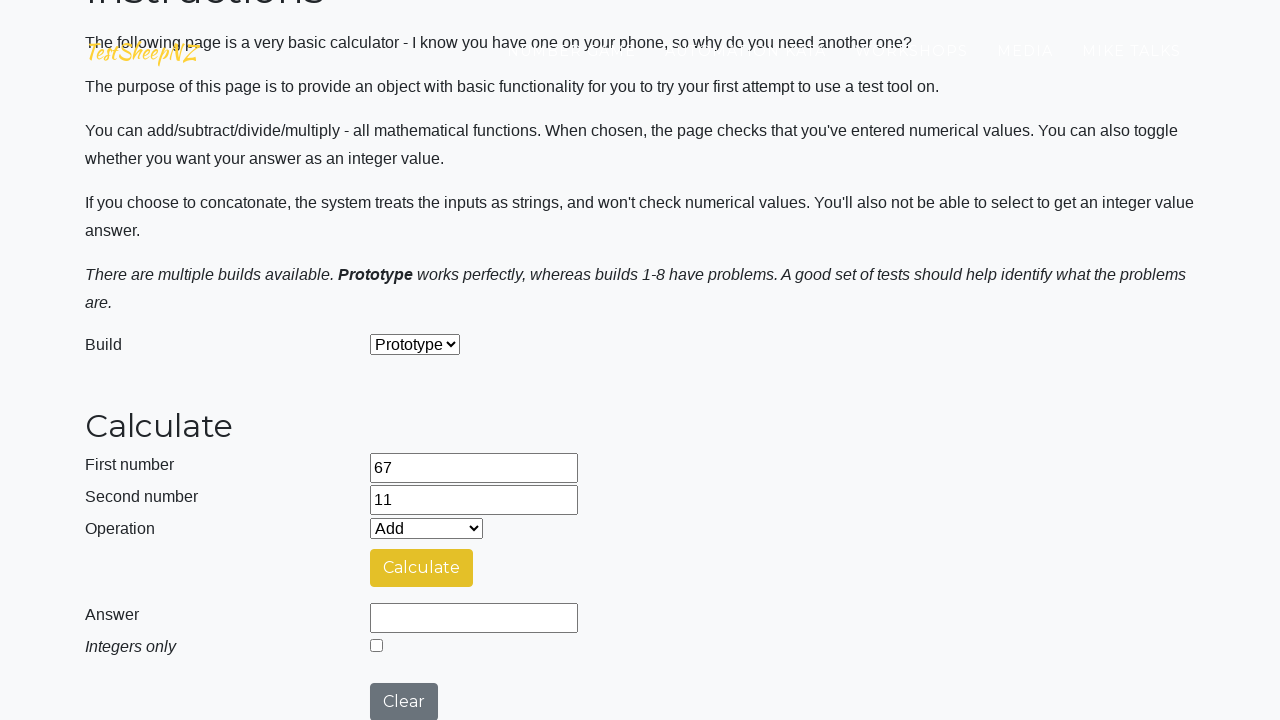

Selected operation 1 (0=add, 1=subtract, 2=multiply, 3=divide, 4=concatenate) on #selectOperationDropdown
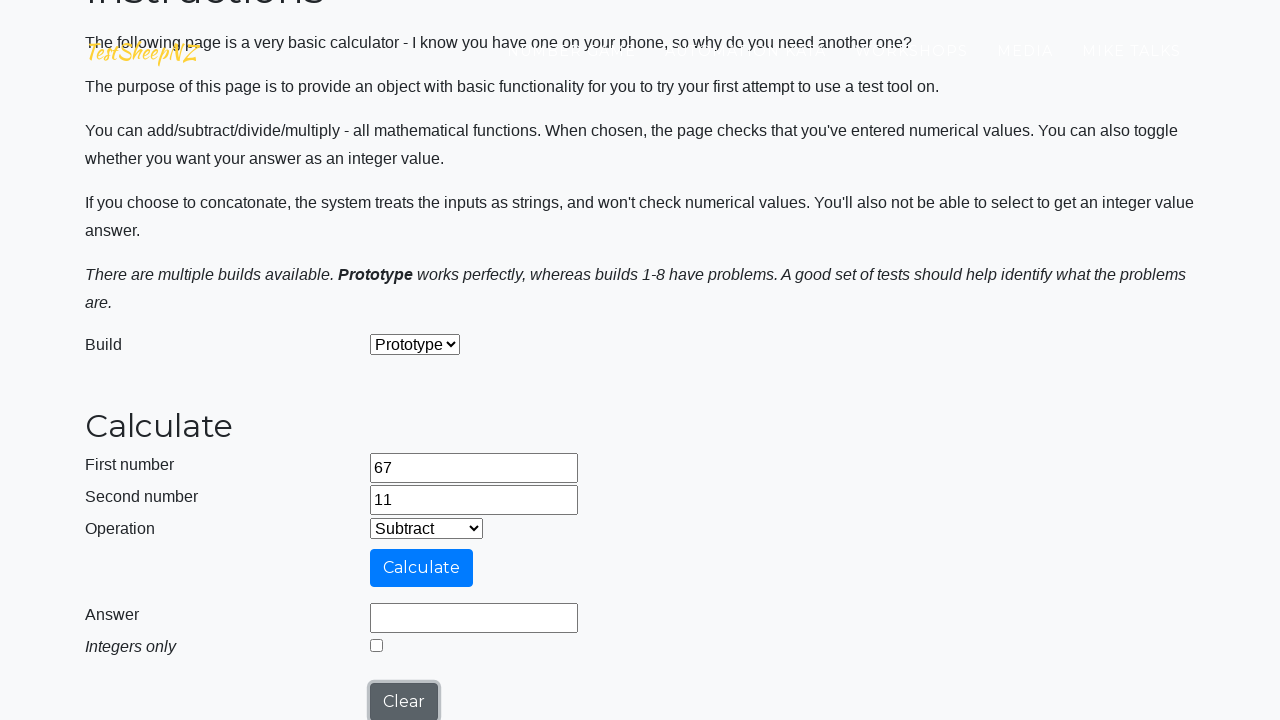

Clicked calculate button for operation 1 at (422, 568) on #calculateButton
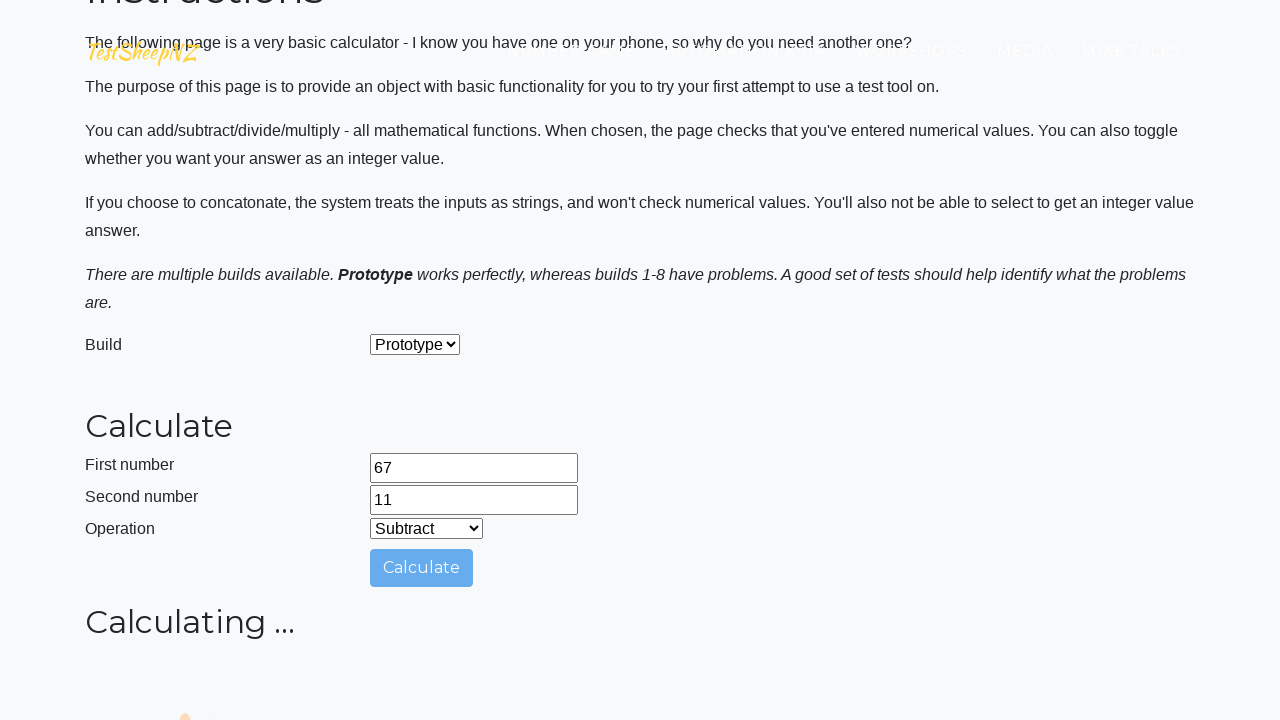

Retrieved answer from result field
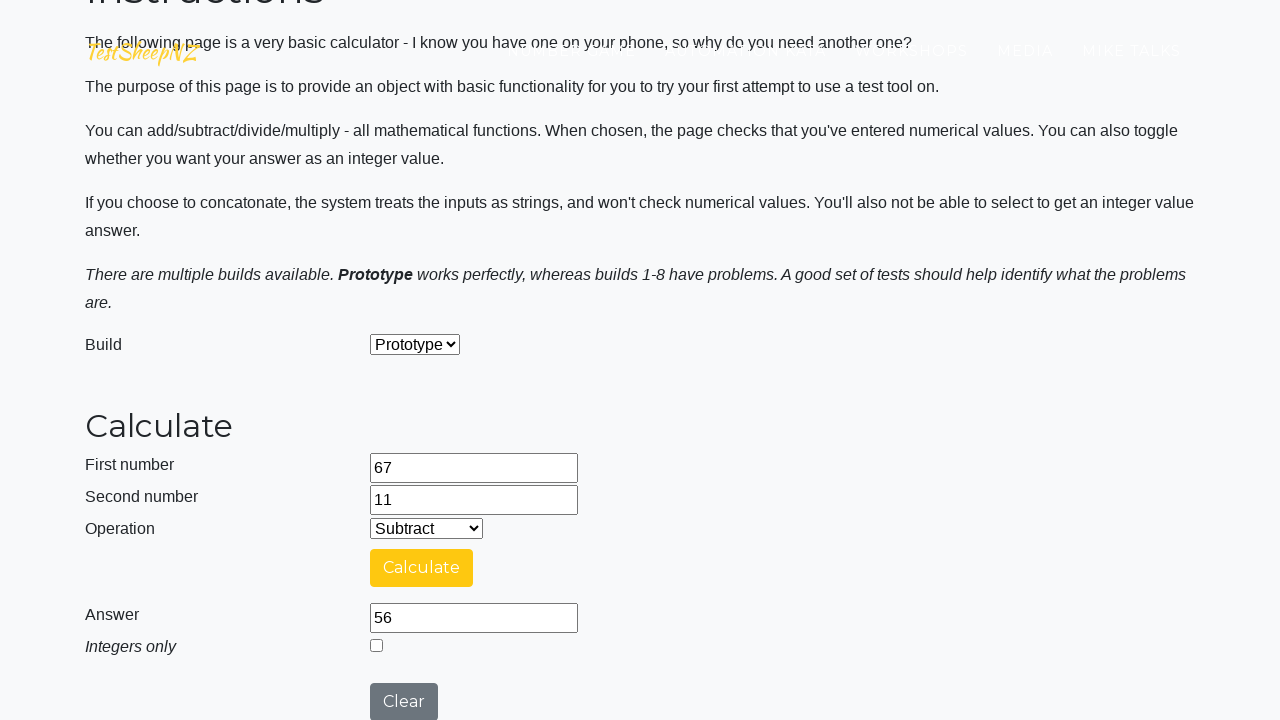

Clicked clear button to reset calculator at (404, 701) on #clearButton
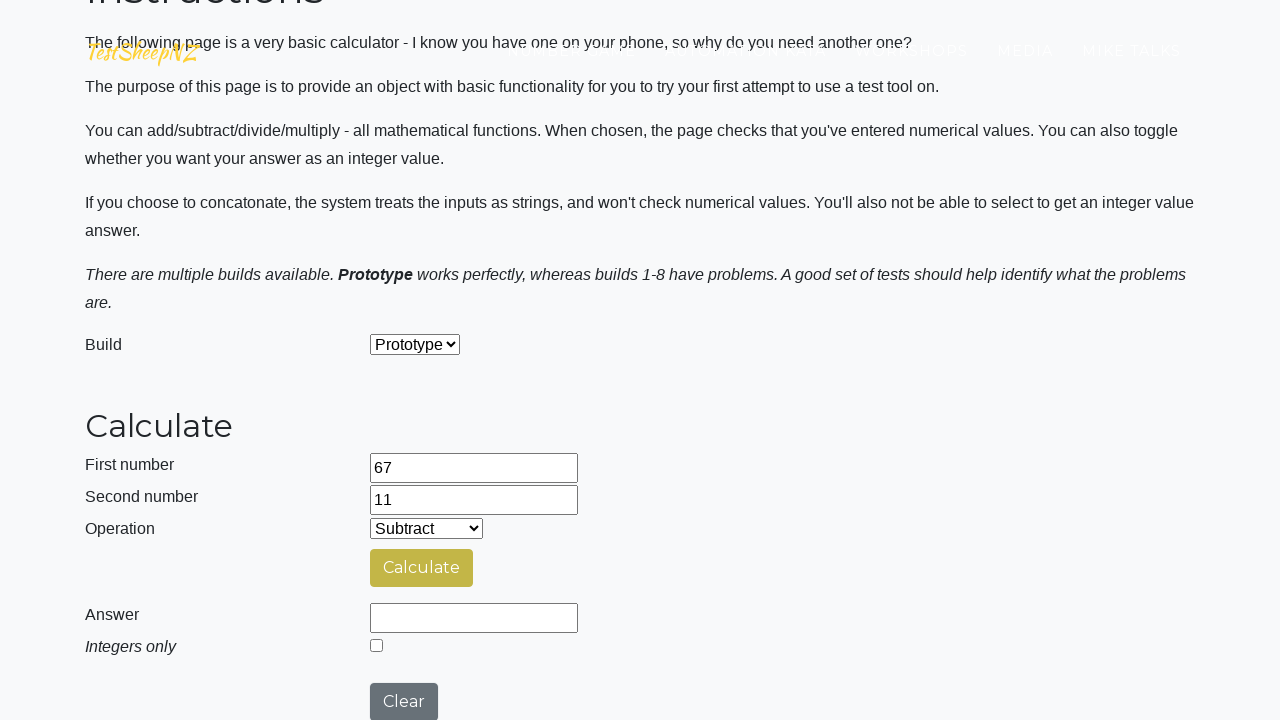

Selected operation 2 (0=add, 1=subtract, 2=multiply, 3=divide, 4=concatenate) on #selectOperationDropdown
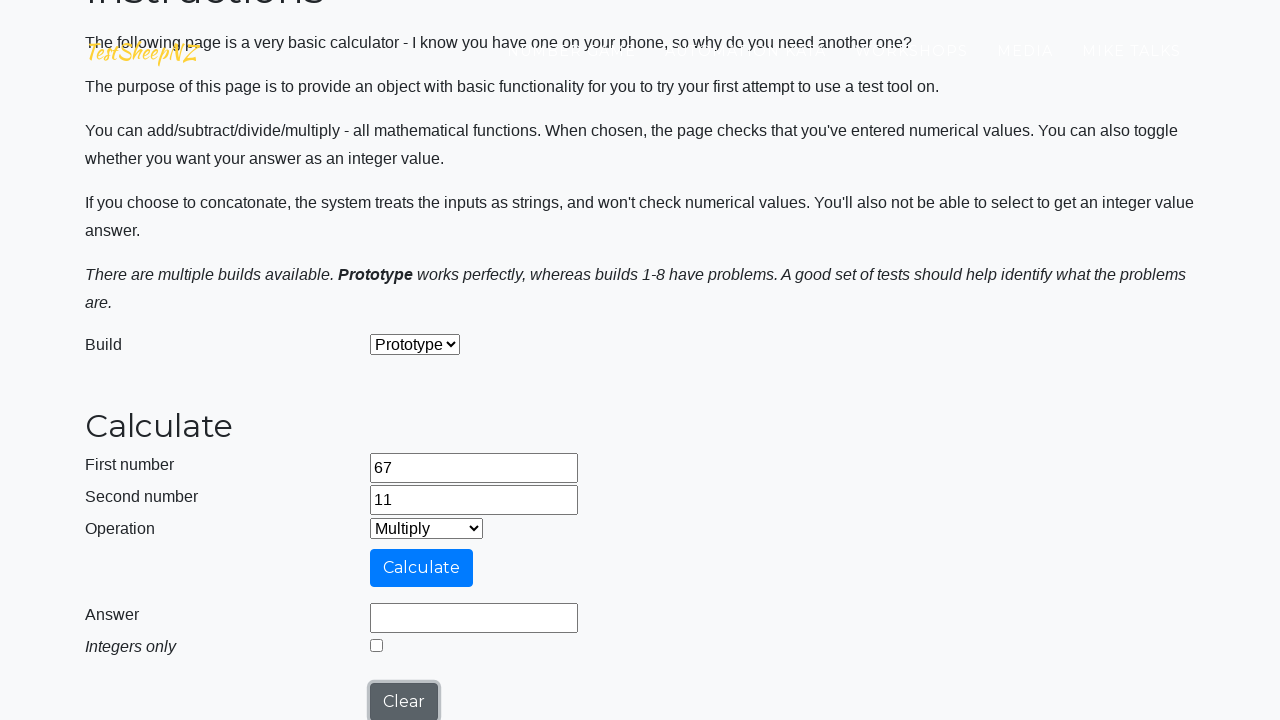

Clicked calculate button for operation 2 at (422, 568) on #calculateButton
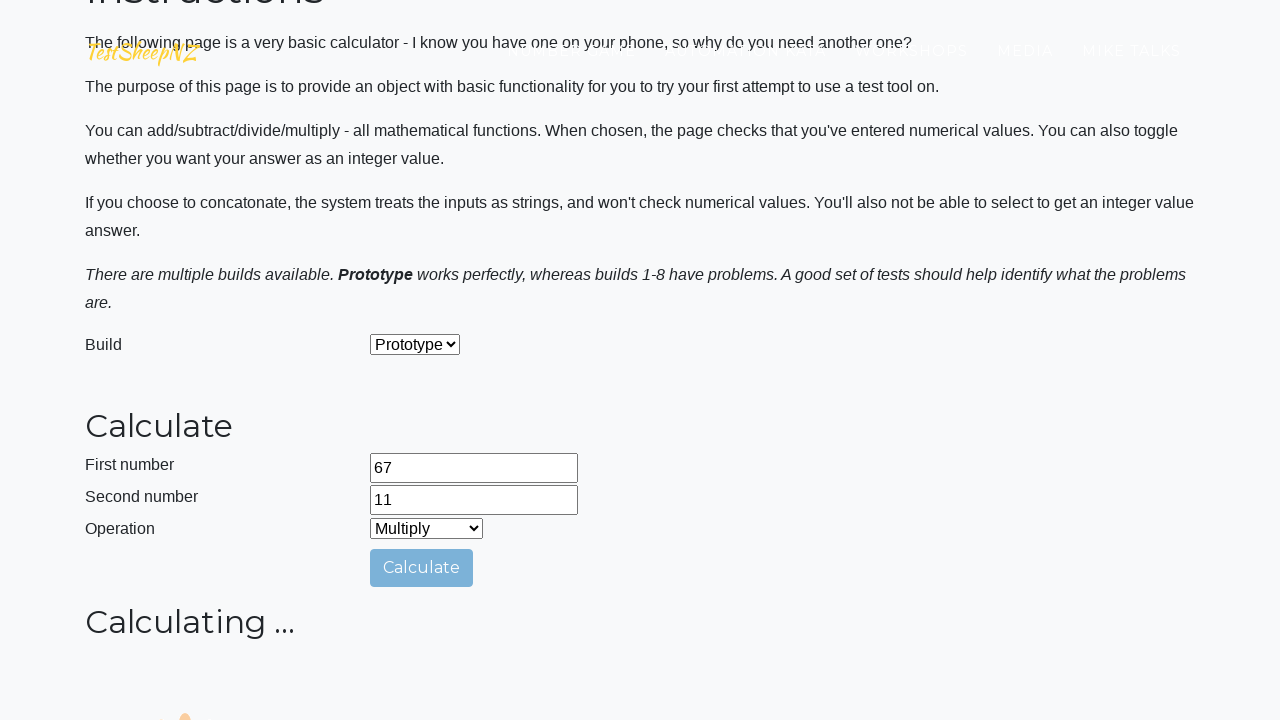

Retrieved answer from result field
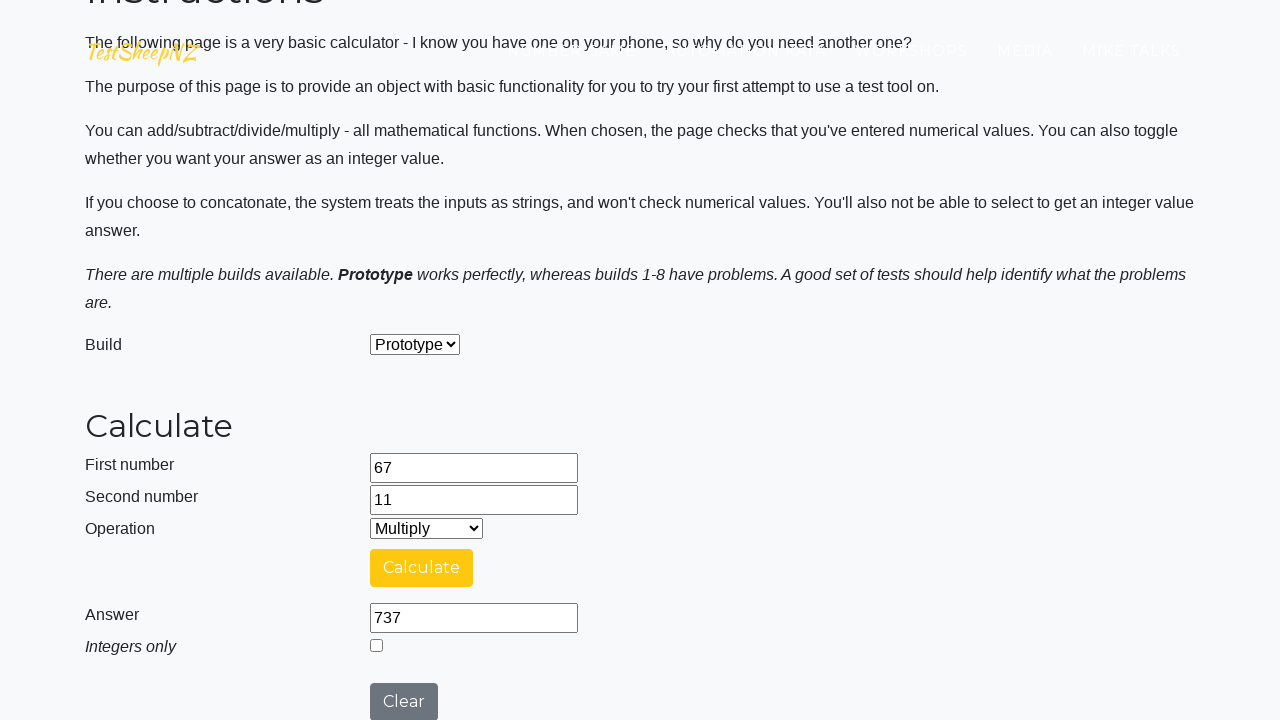

Clicked clear button to reset calculator at (404, 701) on #clearButton
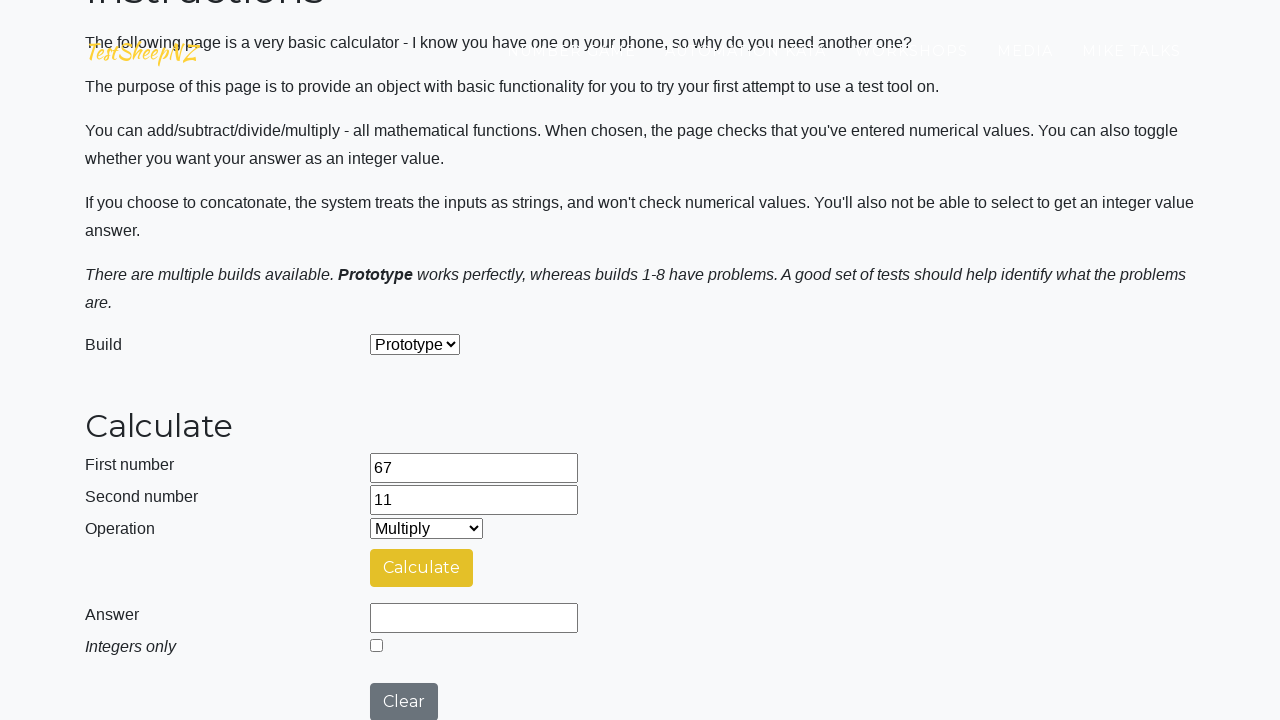

Selected operation 3 (0=add, 1=subtract, 2=multiply, 3=divide, 4=concatenate) on #selectOperationDropdown
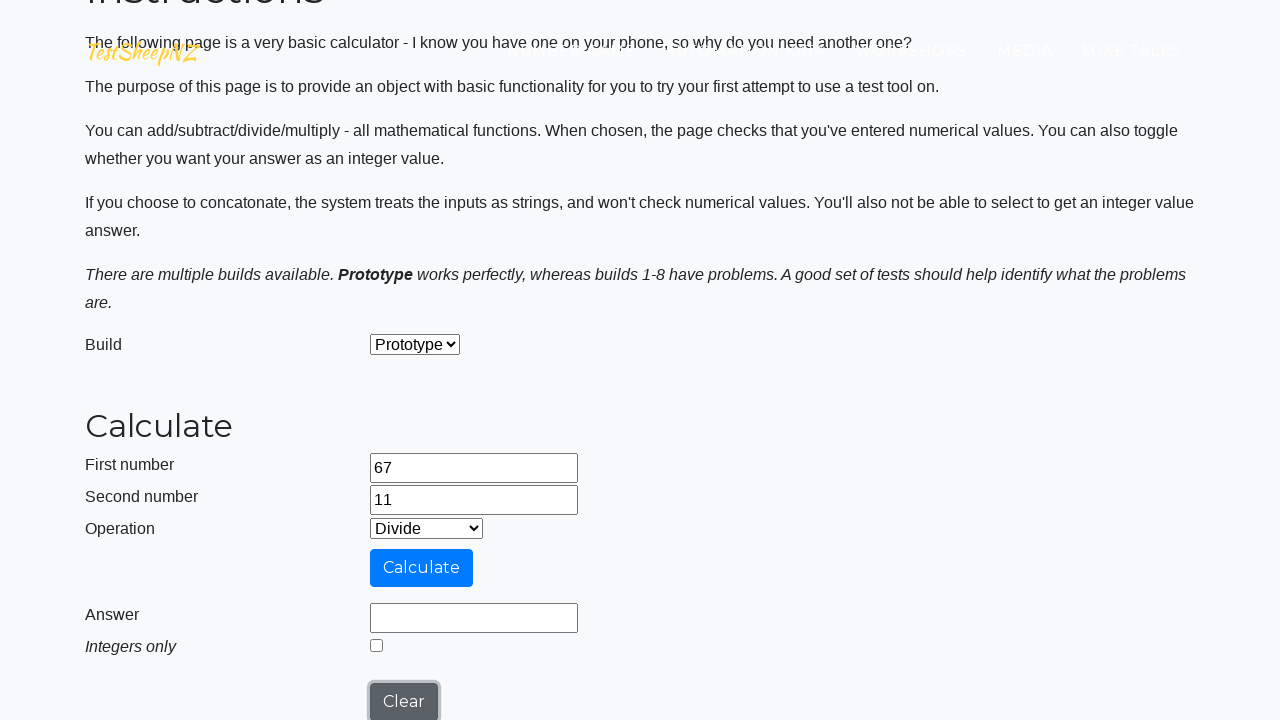

Clicked calculate button for operation 3 at (422, 568) on #calculateButton
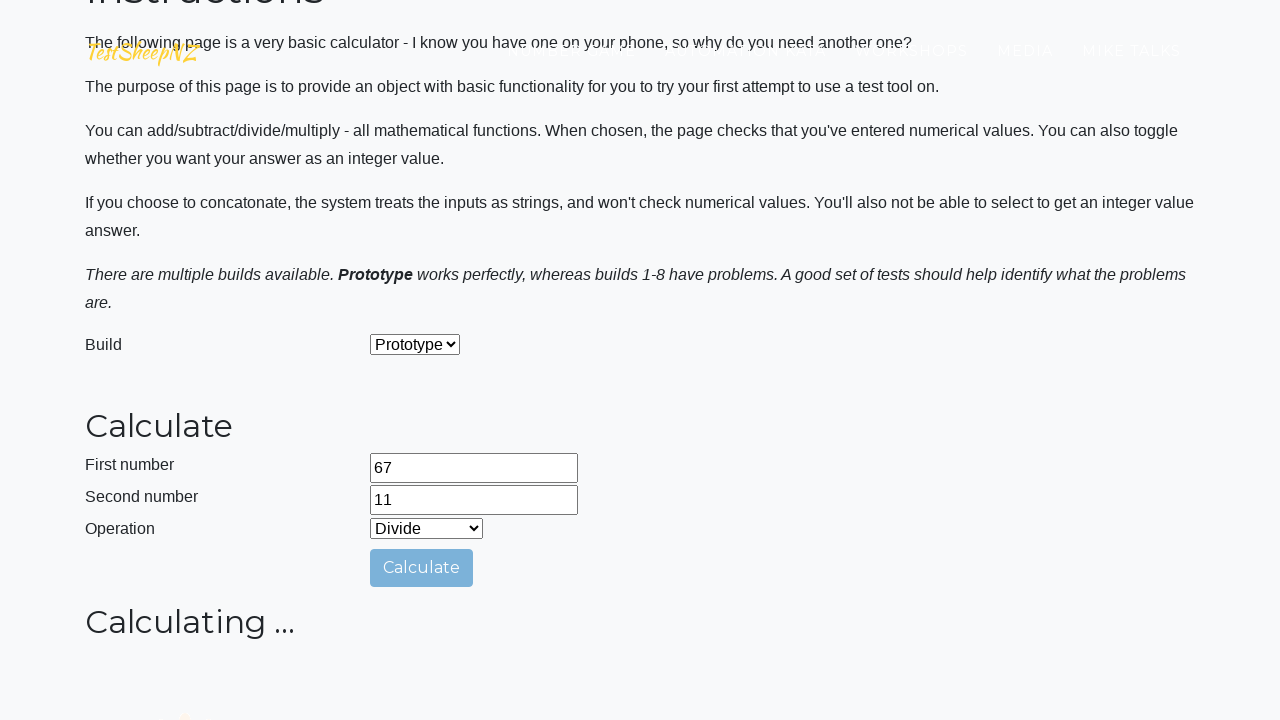

Retrieved answer from result field
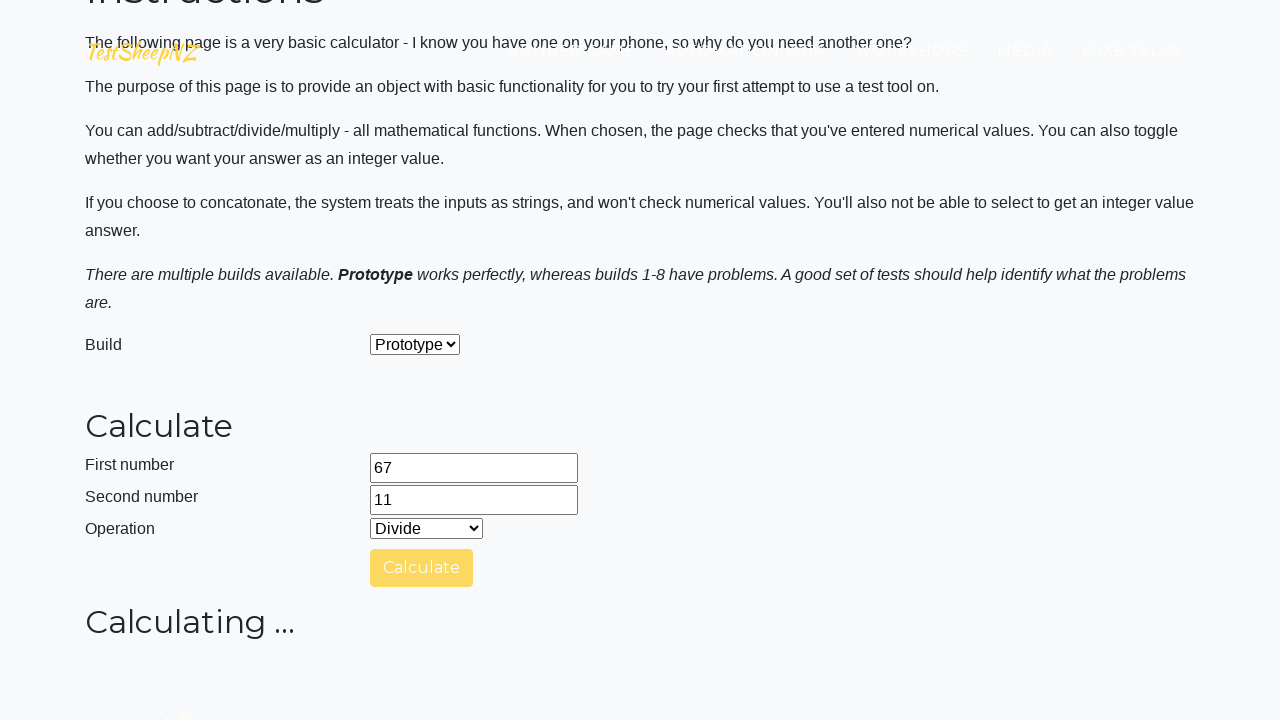

Selected integer division mode for division operation at (376, 645) on #integerSelect
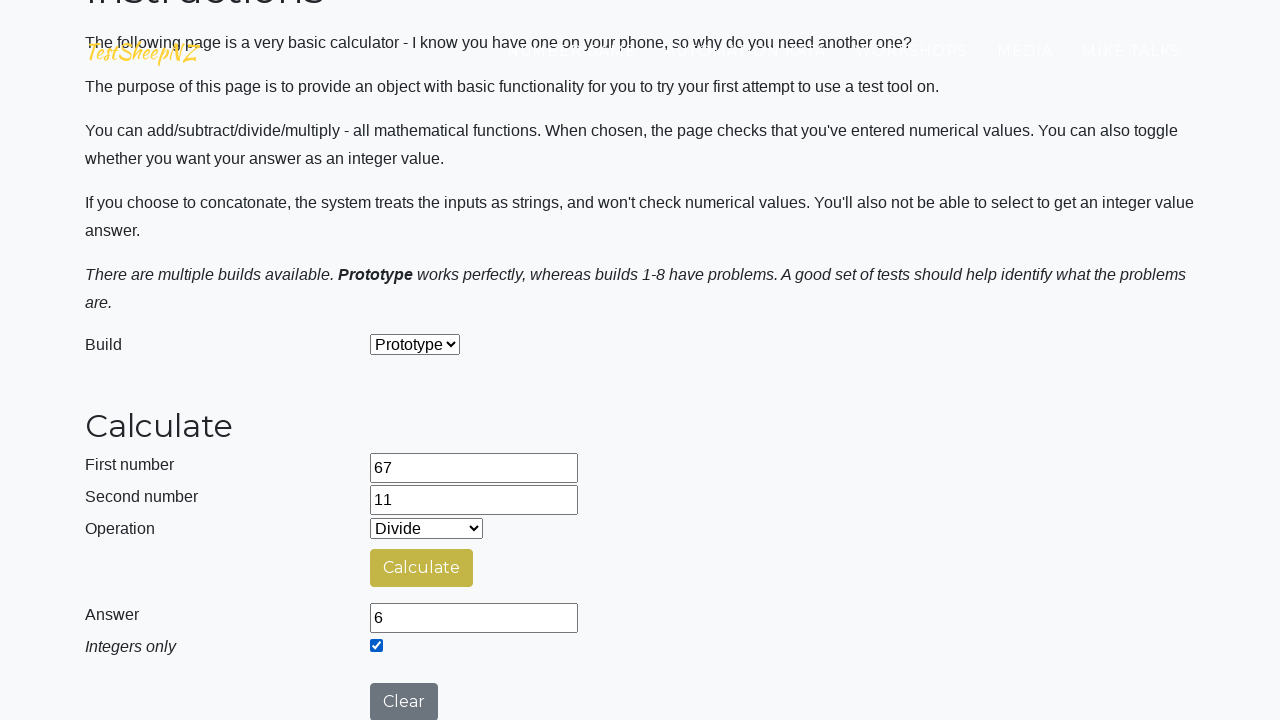

Clicked clear button to reset calculator at (404, 701) on #clearButton
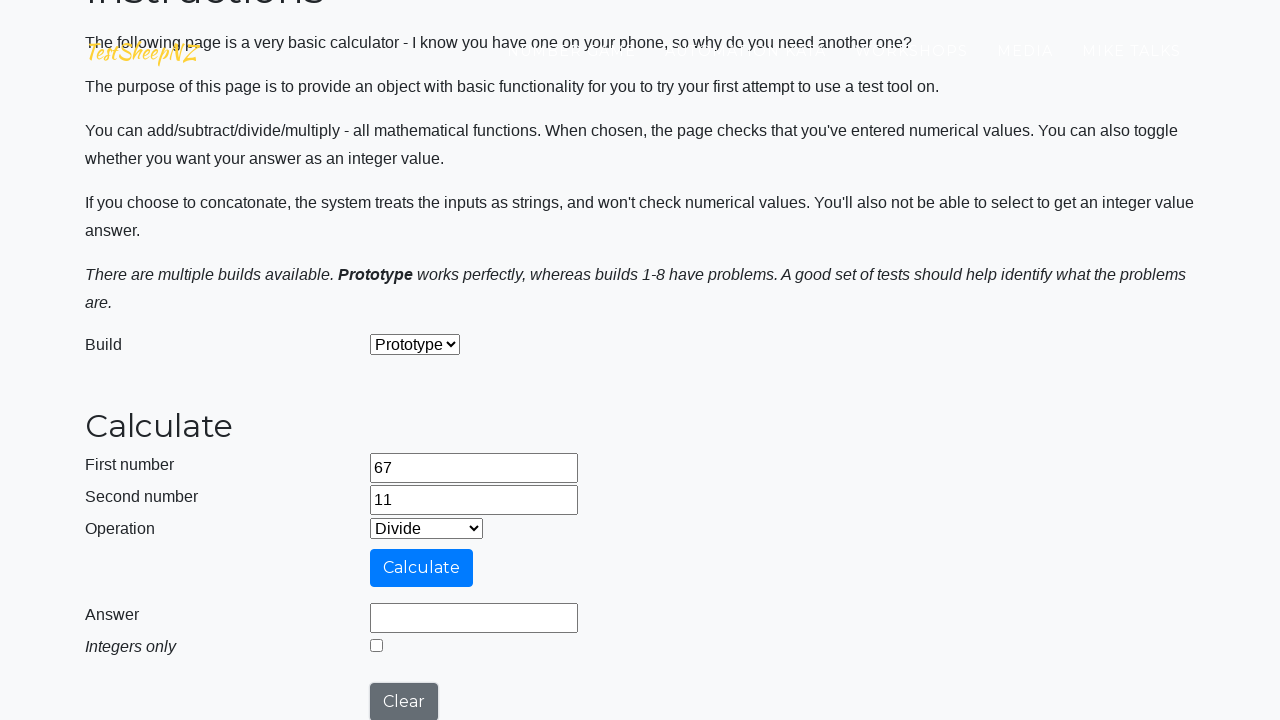

Selected operation 4 (0=add, 1=subtract, 2=multiply, 3=divide, 4=concatenate) on #selectOperationDropdown
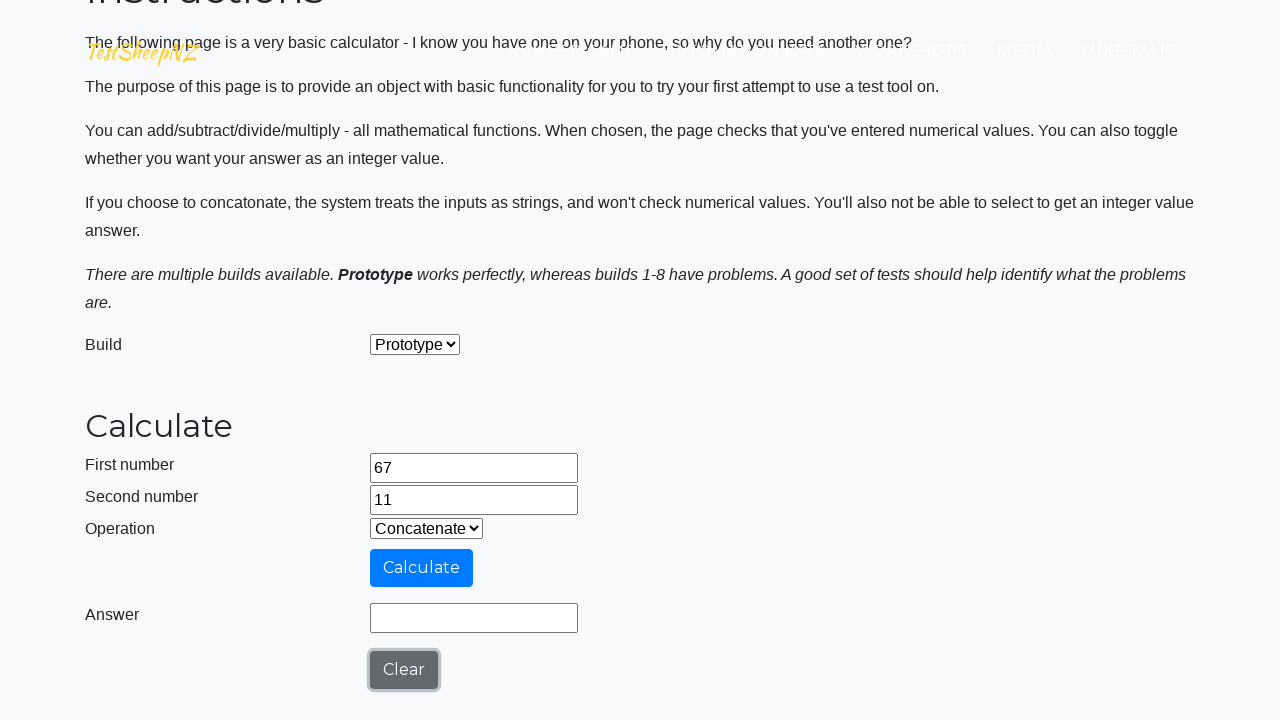

Clicked calculate button for operation 4 at (422, 568) on #calculateButton
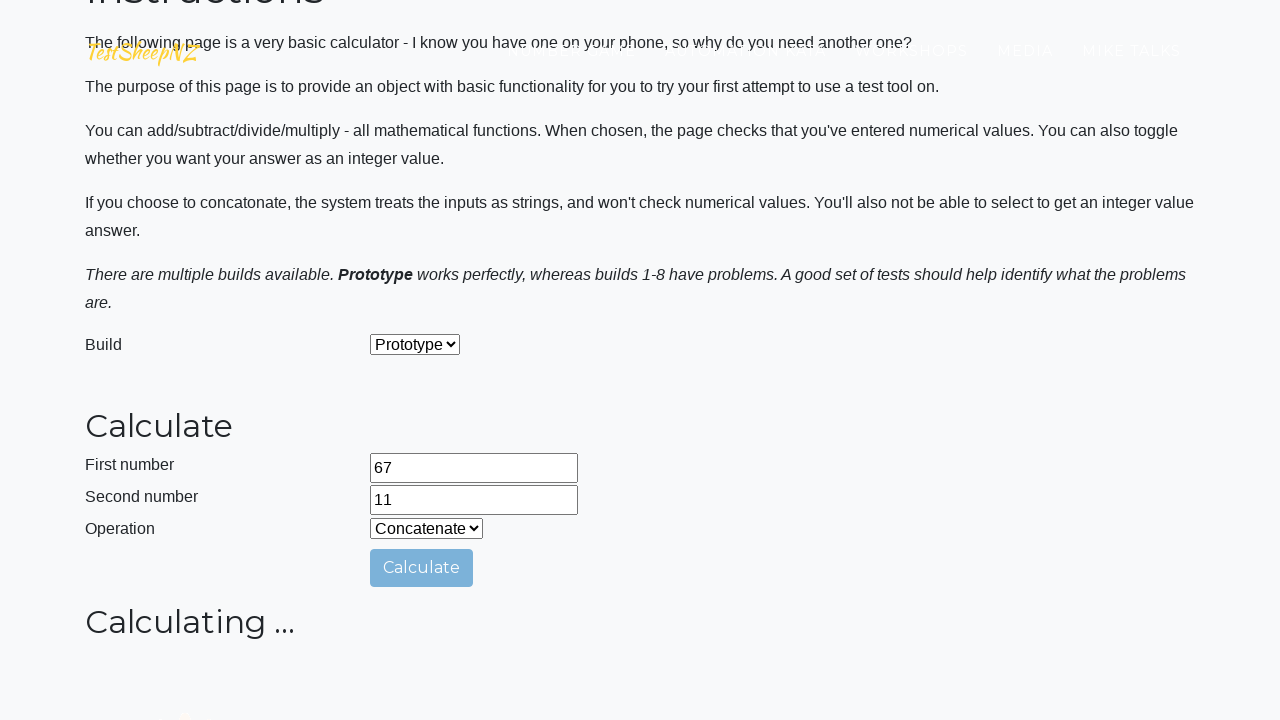

Retrieved answer from result field
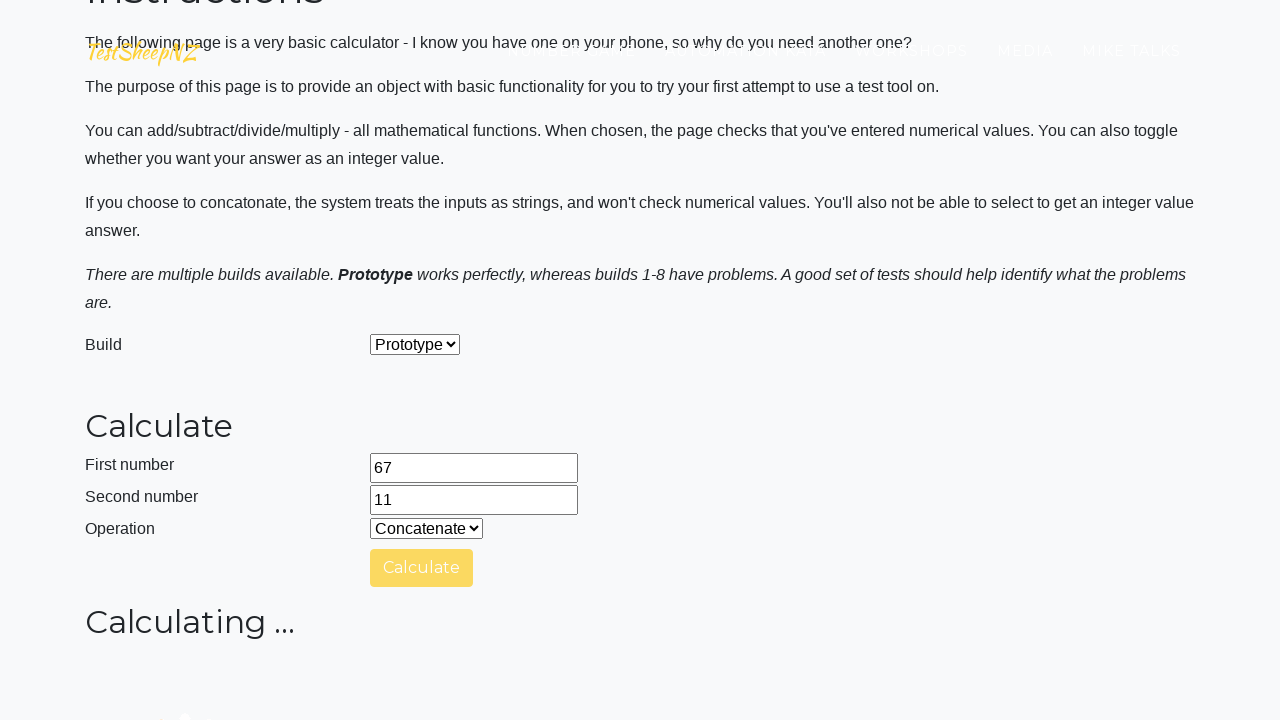

Clicked clear button to reset calculator at (404, 485) on #clearButton
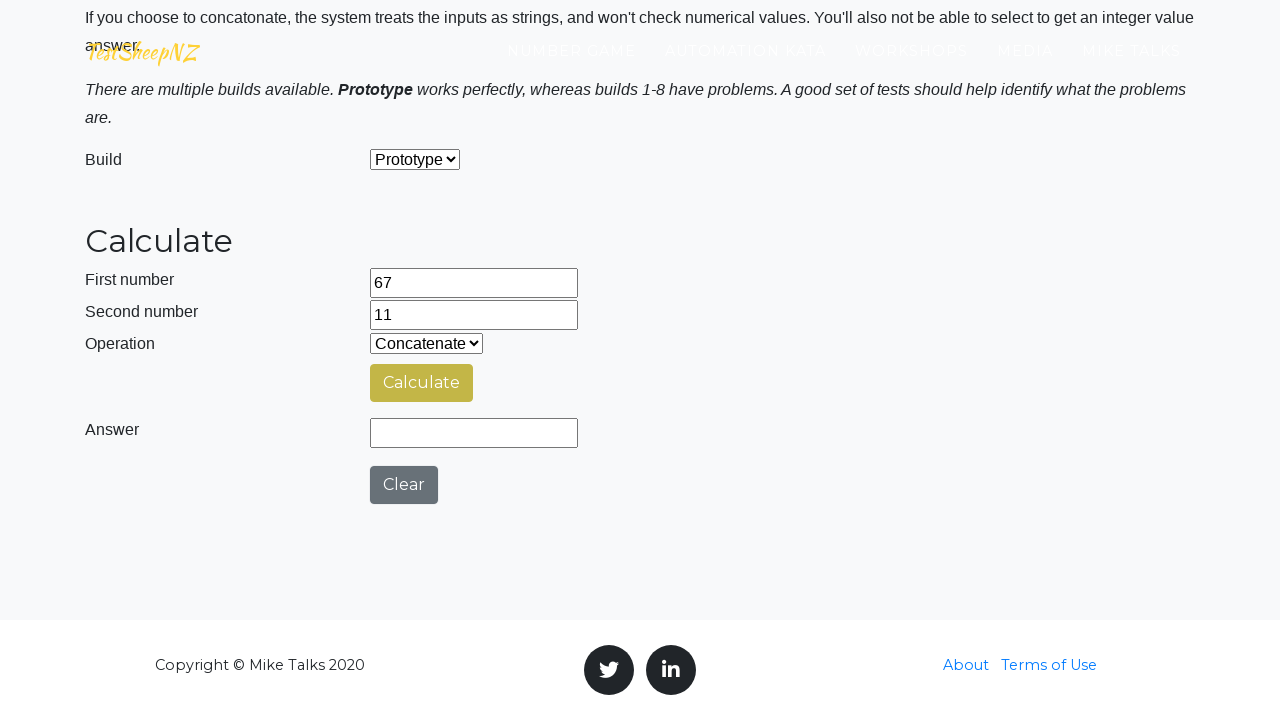

Cleared first number field (iteration 3) on #number1Field
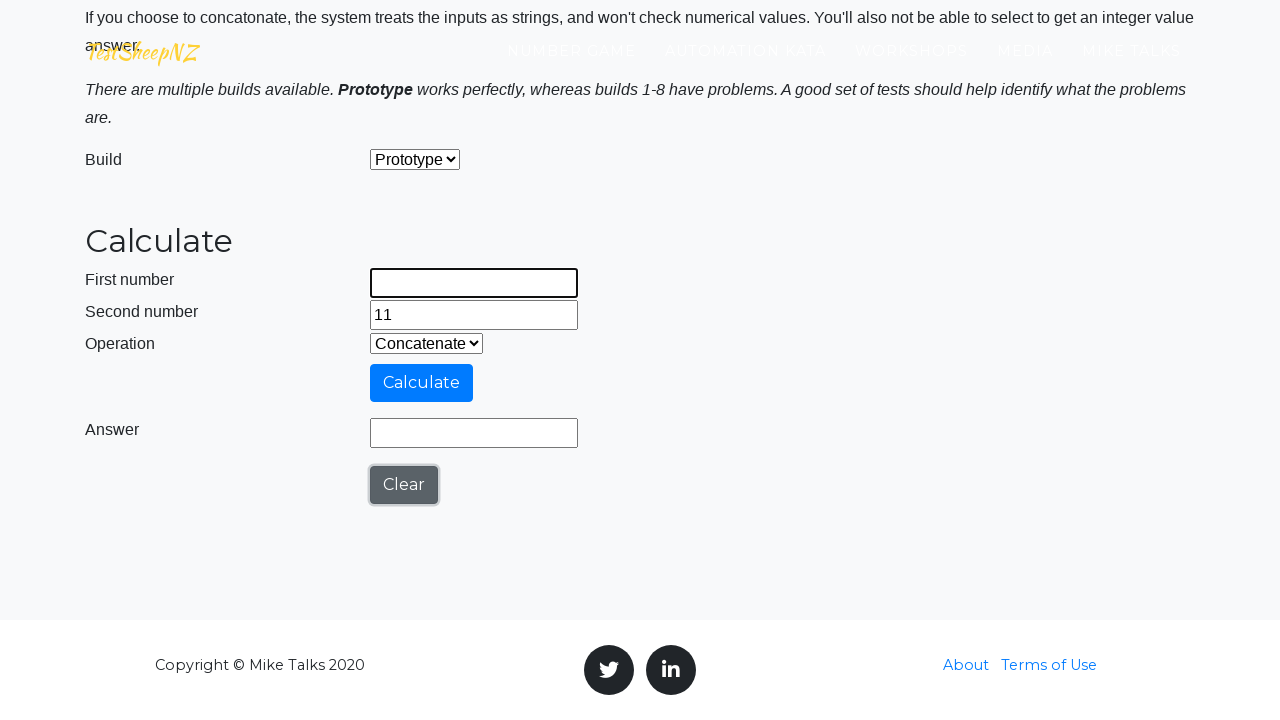

Entered 61 in first number field on #number1Field
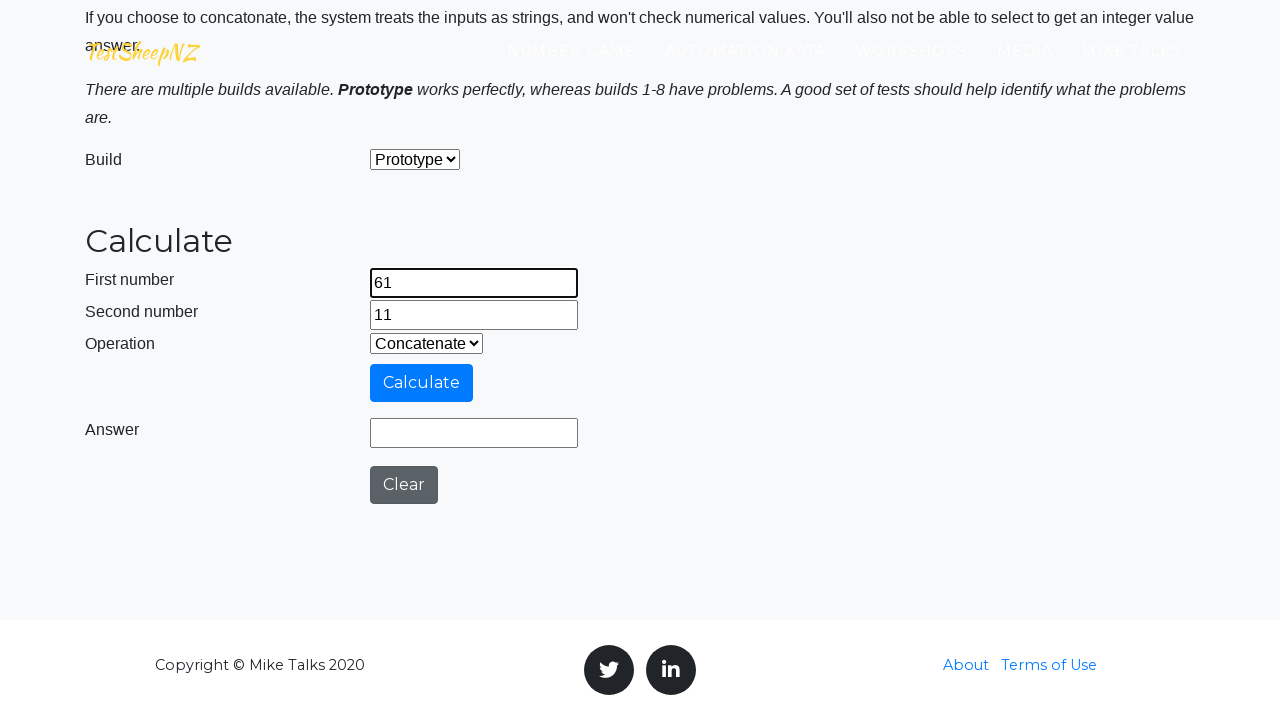

Cleared second number field on #number2Field
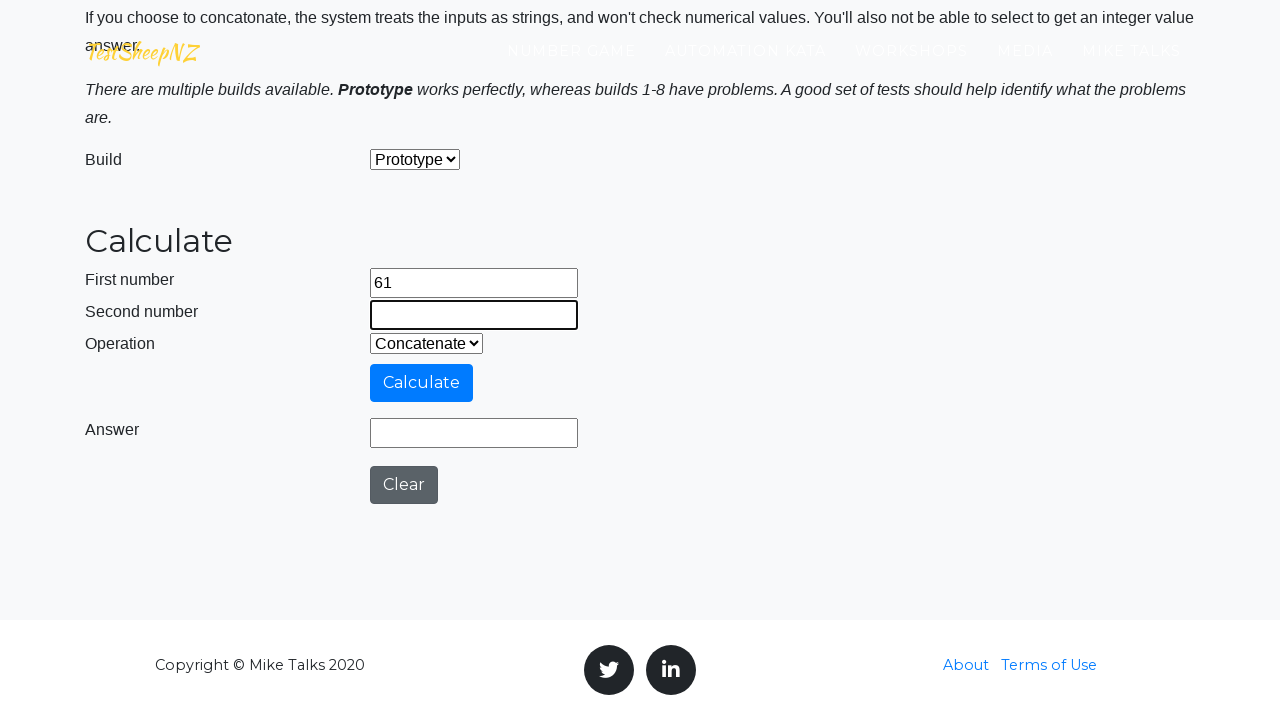

Entered 36 in second number field on #number2Field
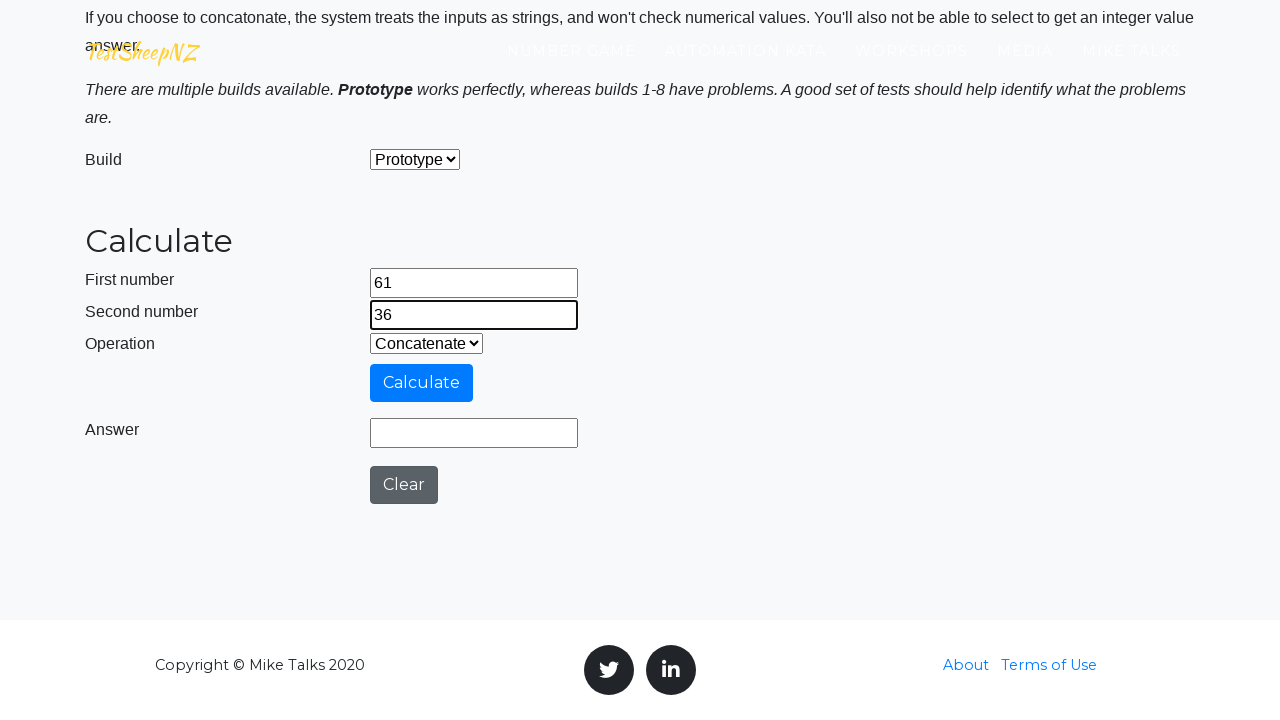

Selected operation 0 (0=add, 1=subtract, 2=multiply, 3=divide, 4=concatenate) on #selectOperationDropdown
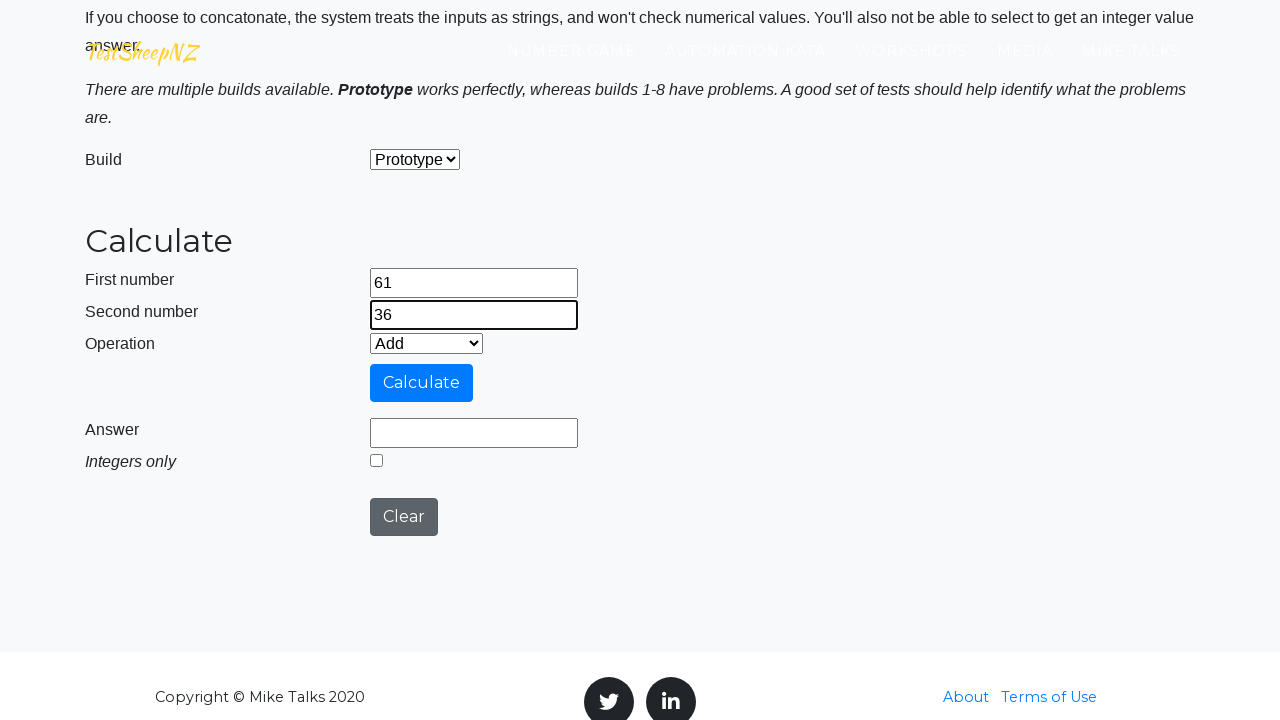

Clicked calculate button for operation 0 at (422, 383) on #calculateButton
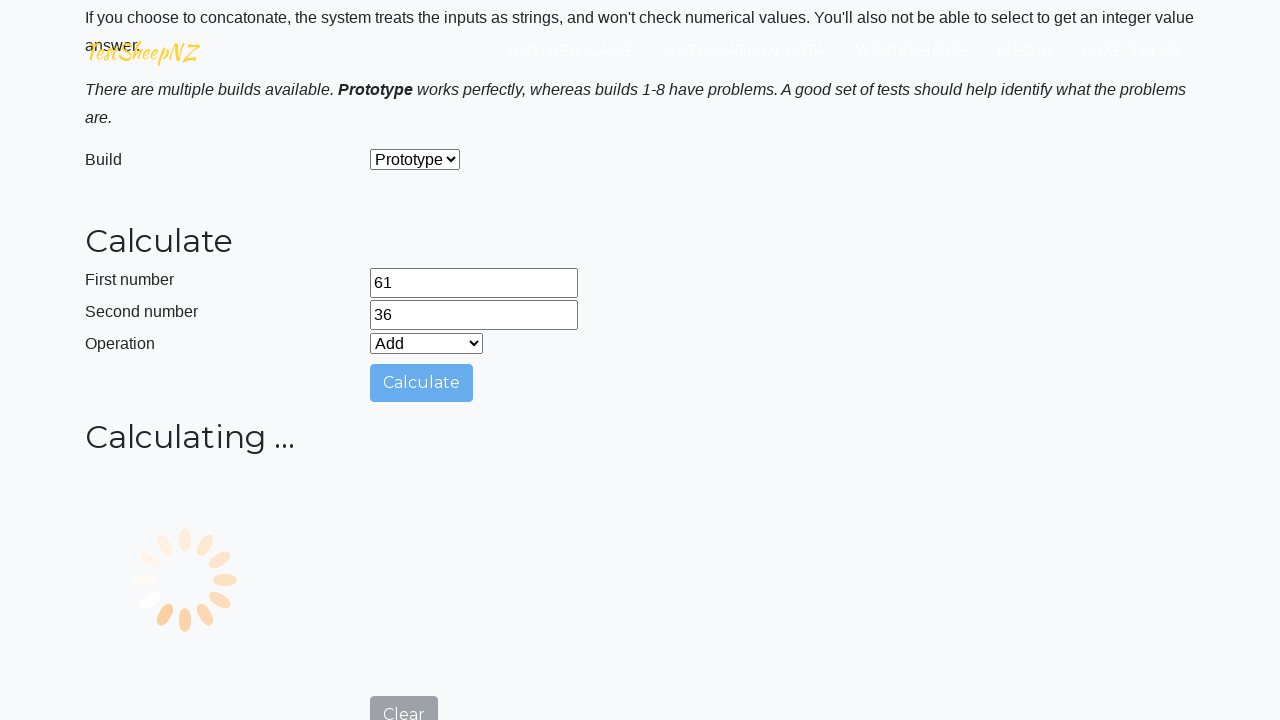

Retrieved answer from result field
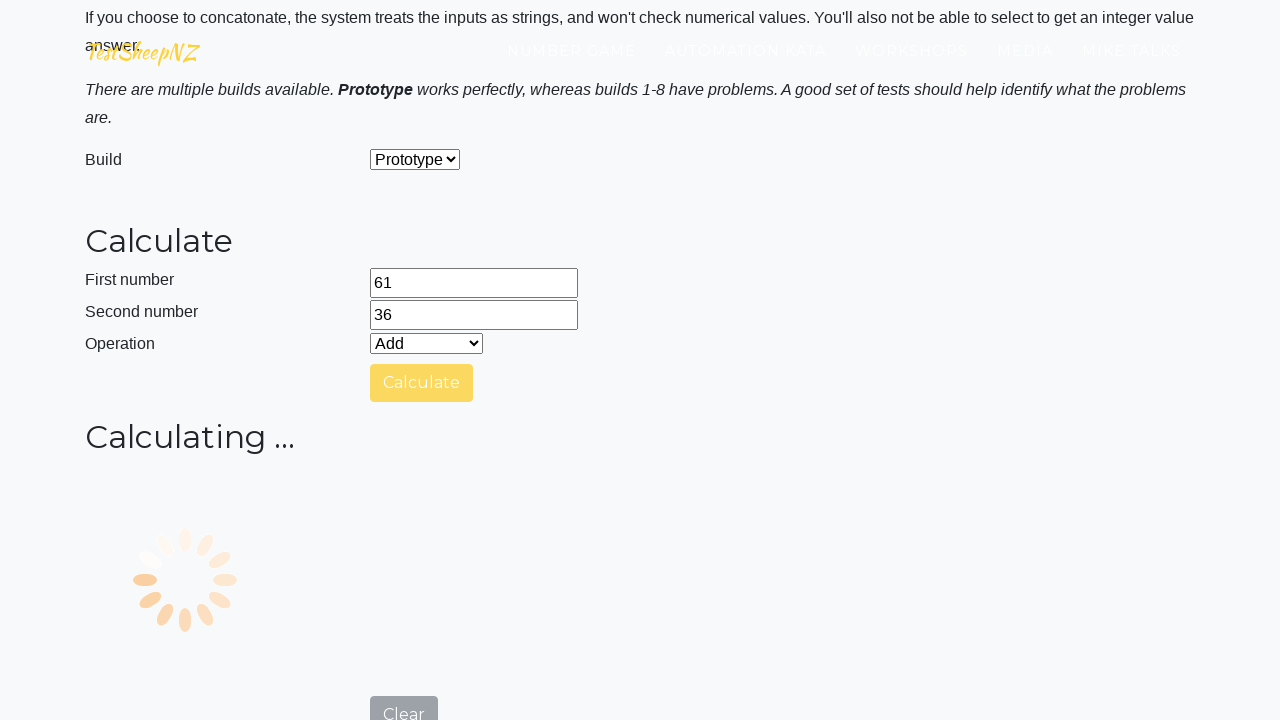

Clicked clear button to reset calculator at (404, 701) on #clearButton
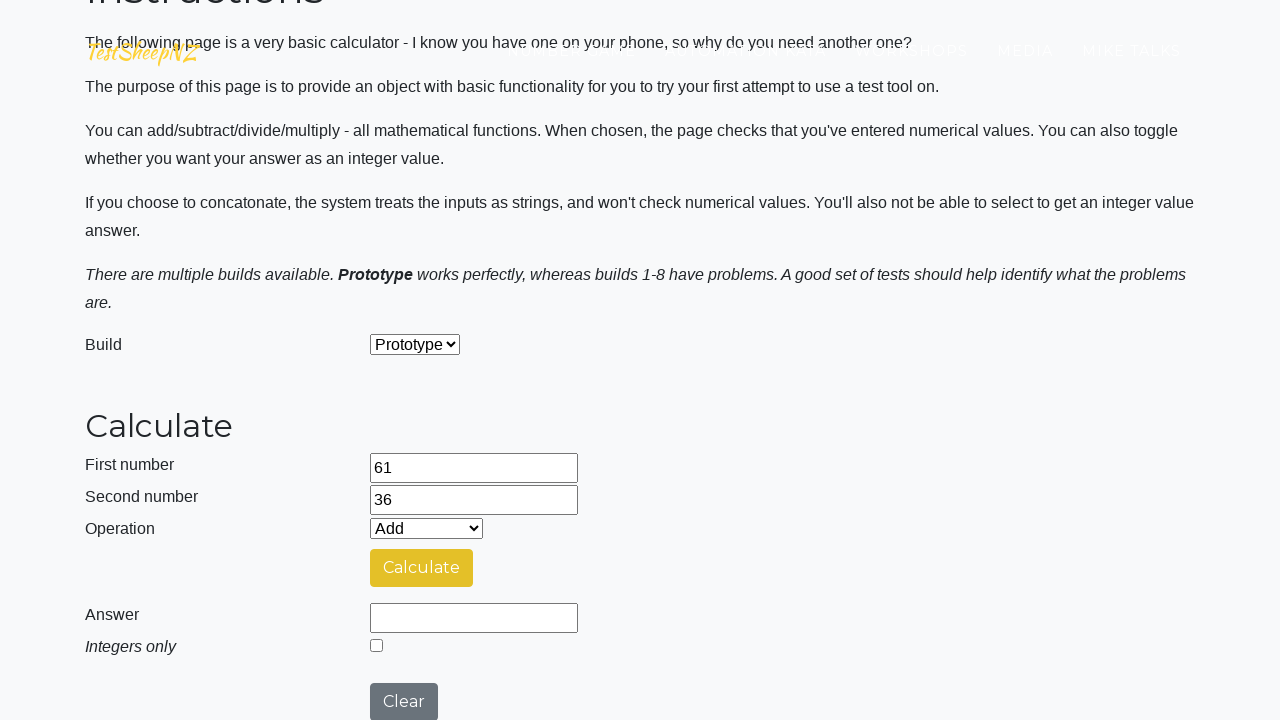

Selected operation 1 (0=add, 1=subtract, 2=multiply, 3=divide, 4=concatenate) on #selectOperationDropdown
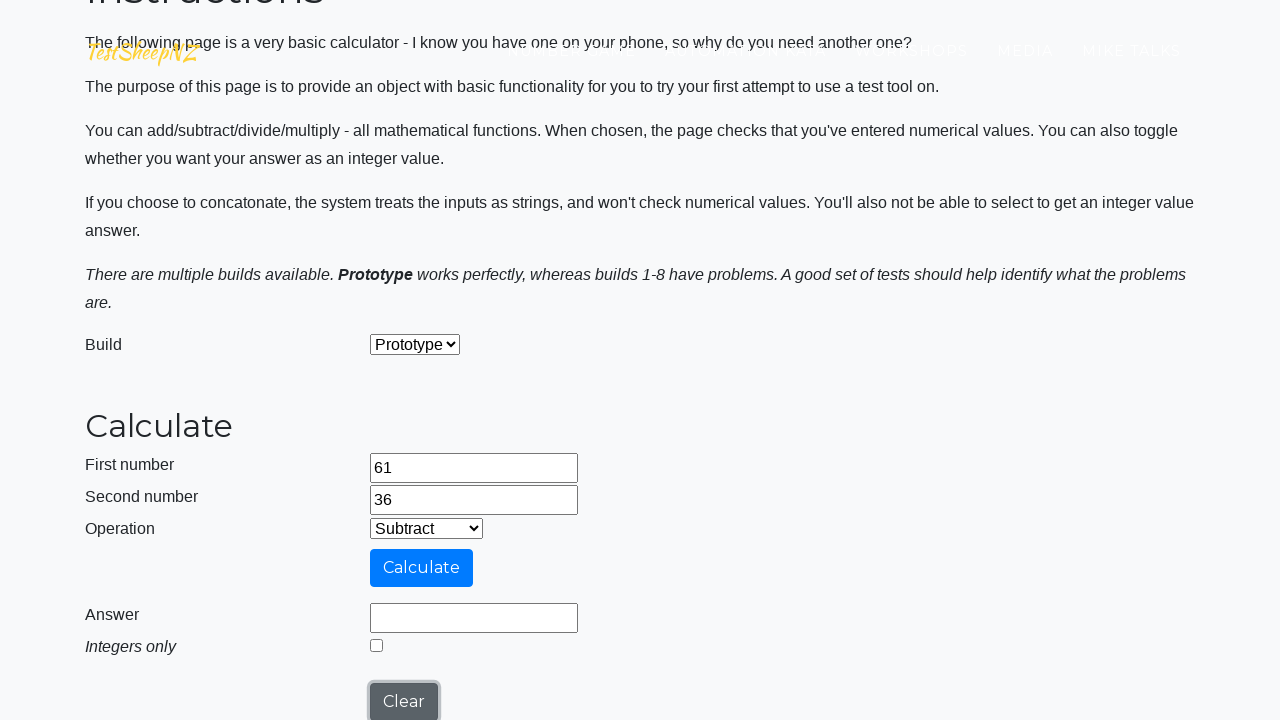

Clicked calculate button for operation 1 at (422, 568) on #calculateButton
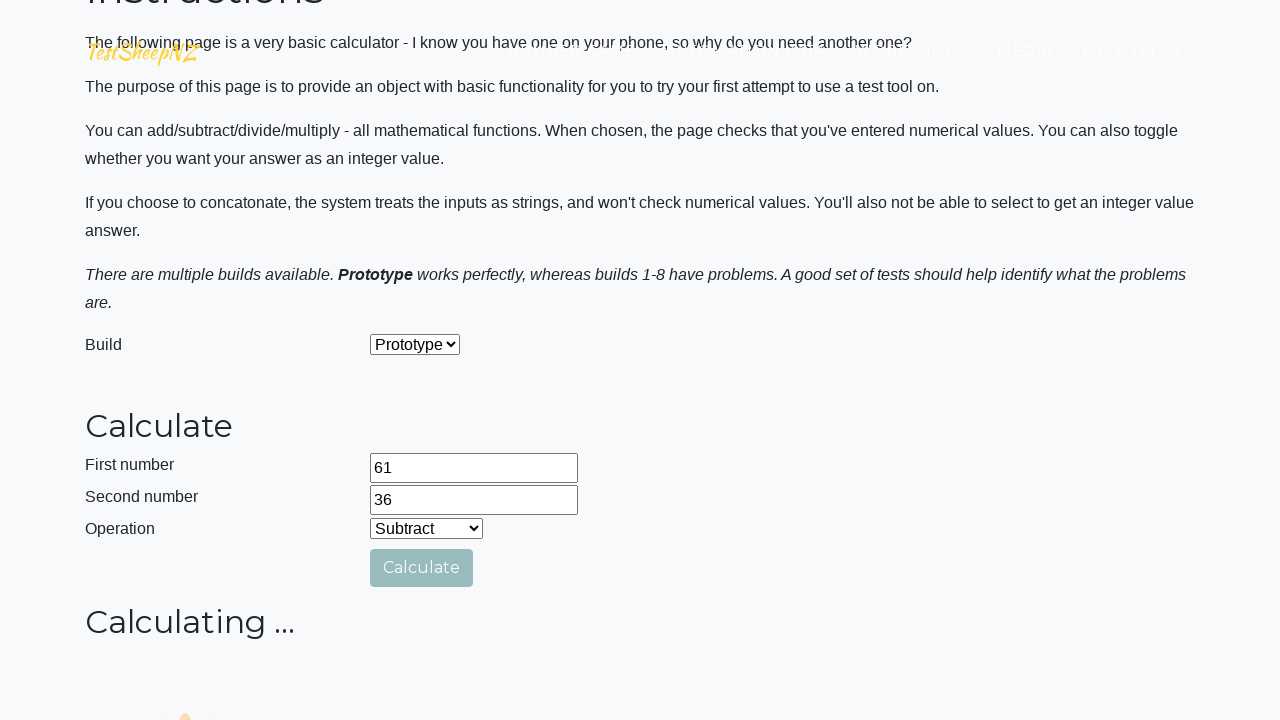

Retrieved answer from result field
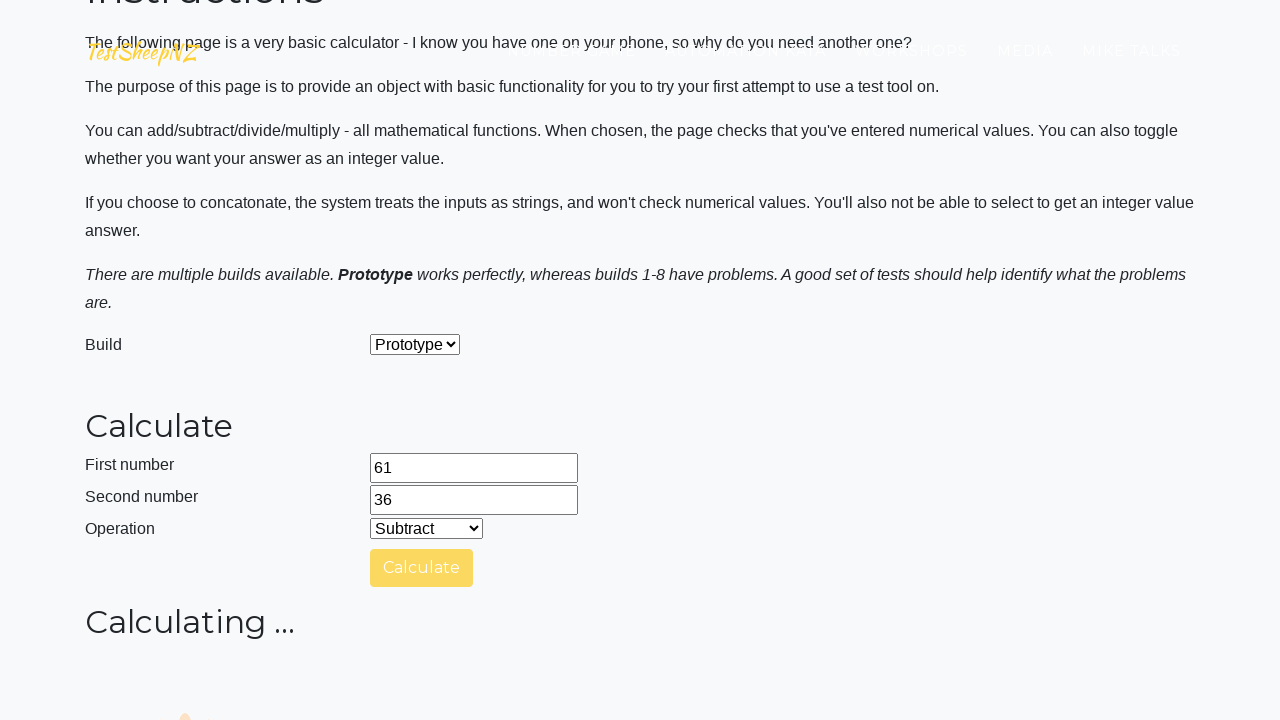

Clicked clear button to reset calculator at (404, 701) on #clearButton
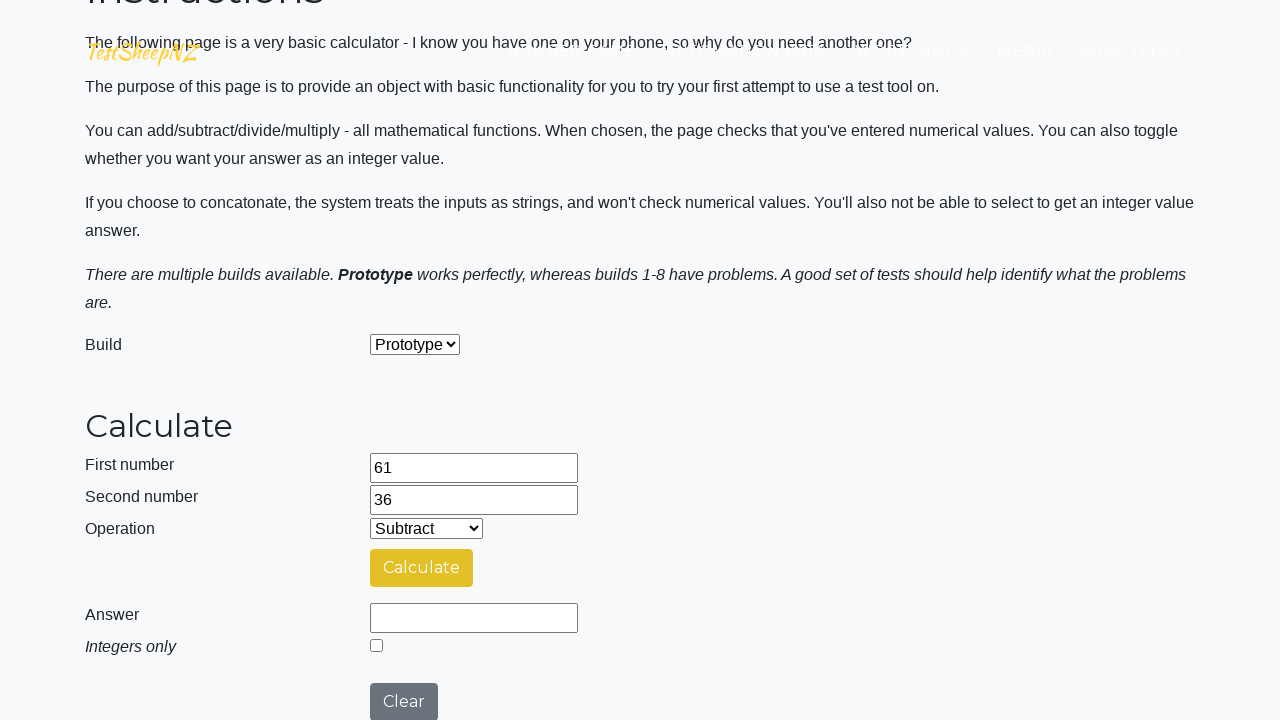

Selected operation 2 (0=add, 1=subtract, 2=multiply, 3=divide, 4=concatenate) on #selectOperationDropdown
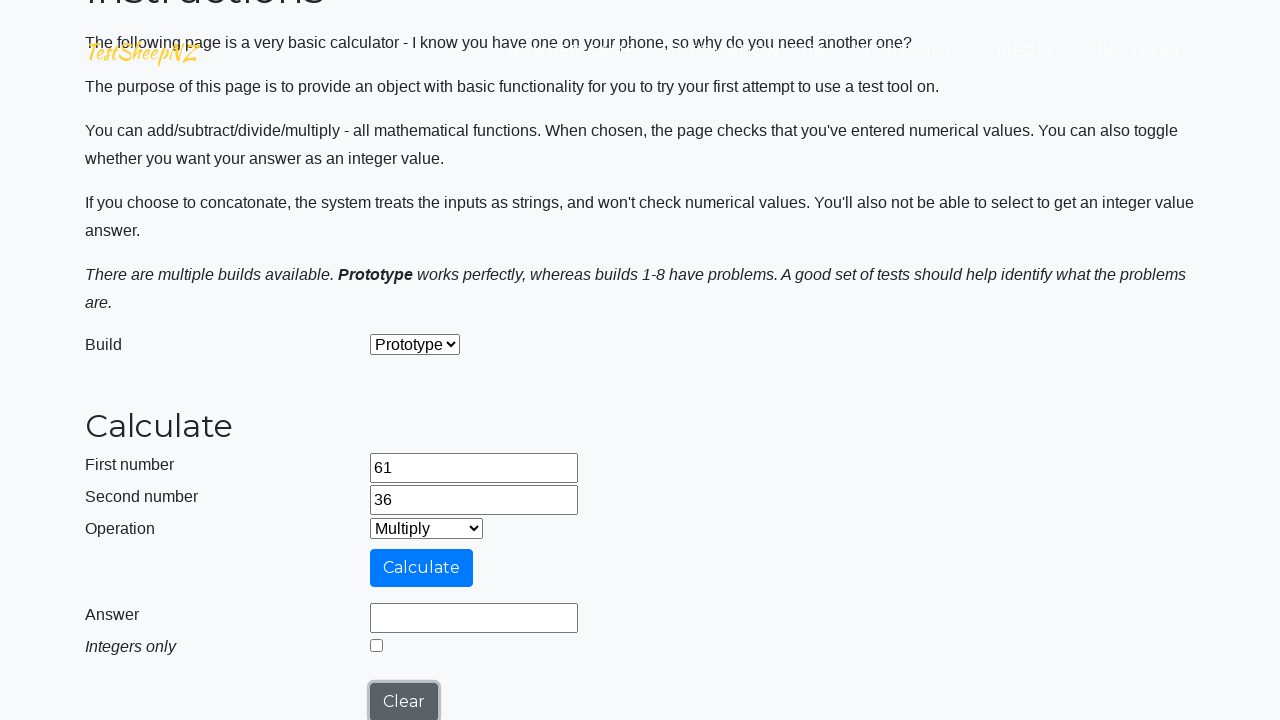

Clicked calculate button for operation 2 at (422, 568) on #calculateButton
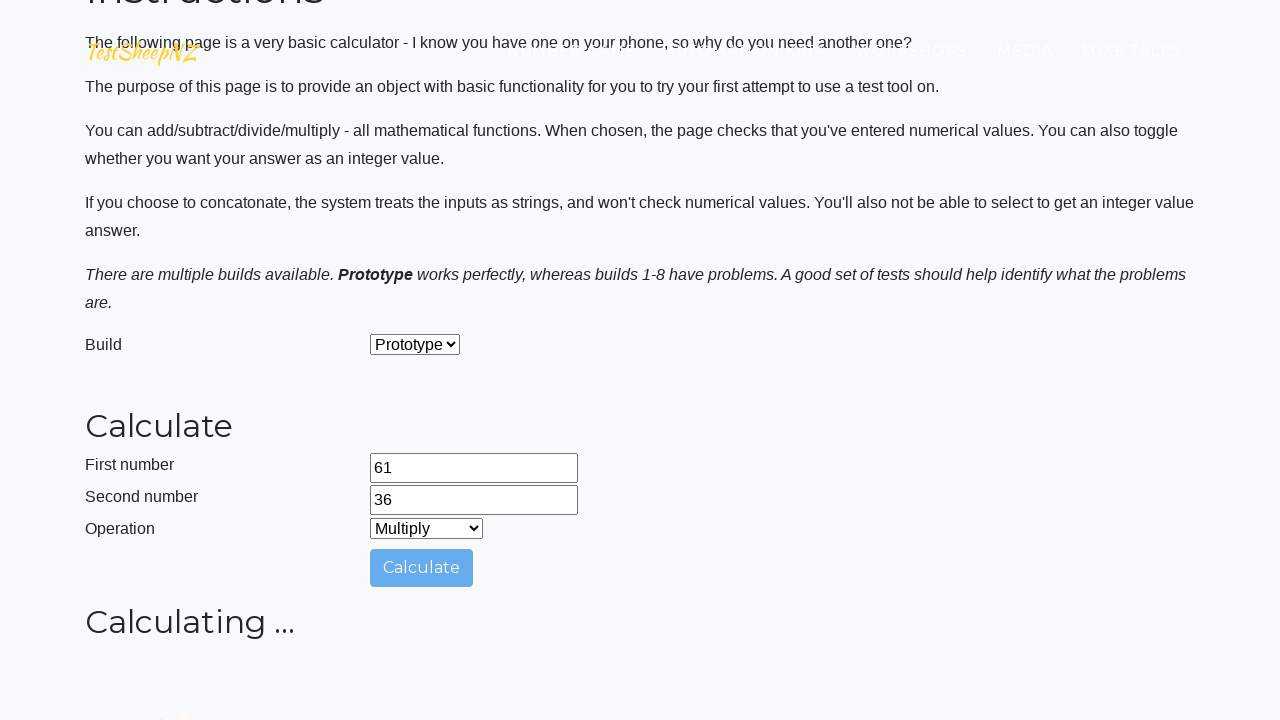

Retrieved answer from result field
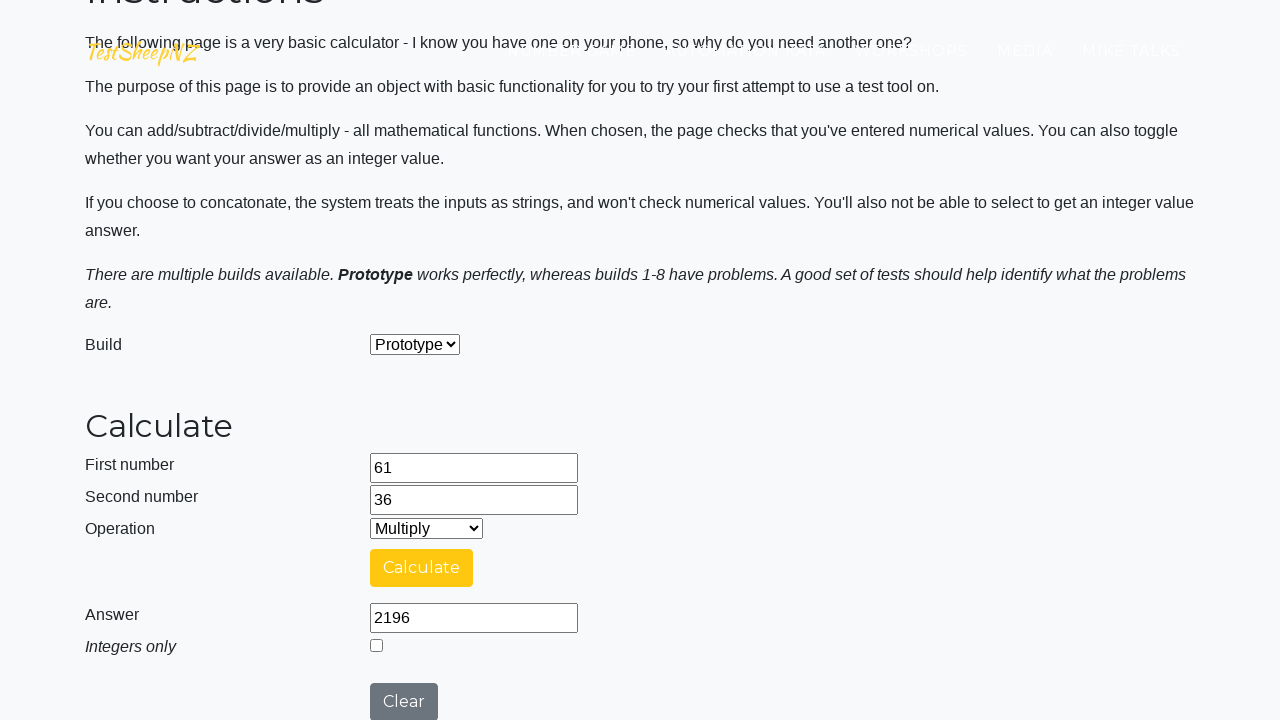

Clicked clear button to reset calculator at (404, 701) on #clearButton
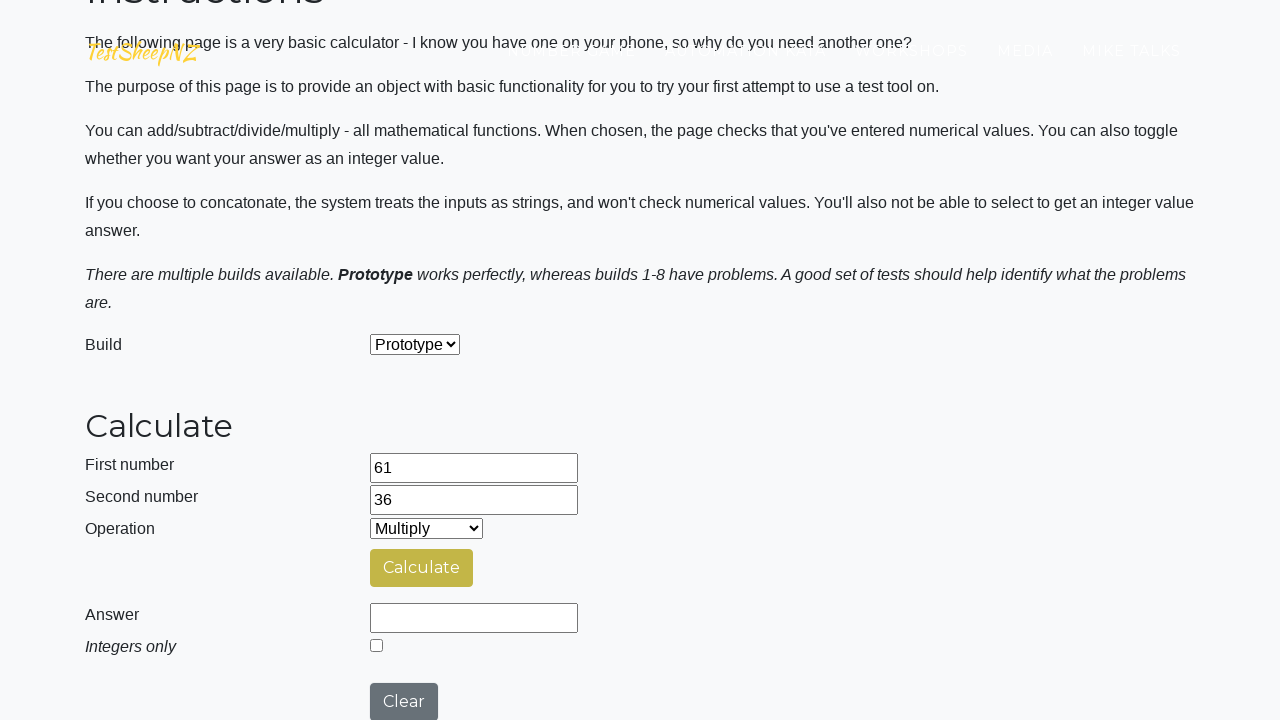

Selected operation 3 (0=add, 1=subtract, 2=multiply, 3=divide, 4=concatenate) on #selectOperationDropdown
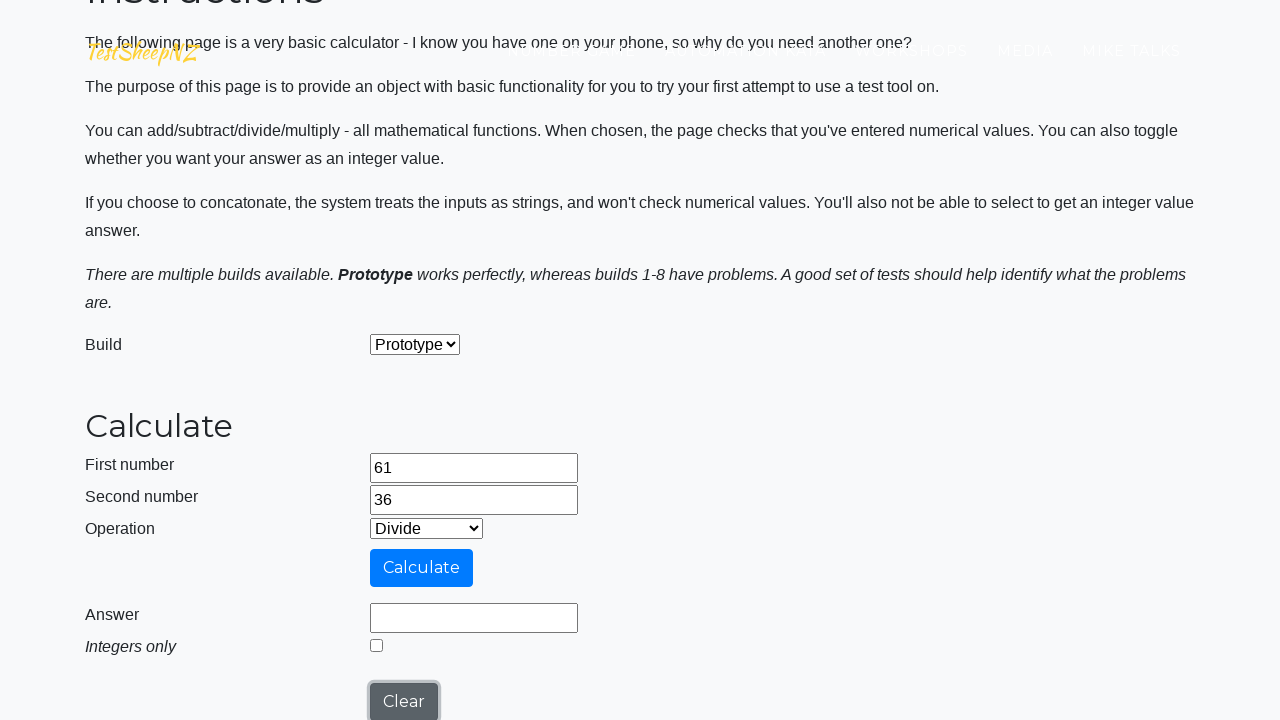

Clicked calculate button for operation 3 at (422, 568) on #calculateButton
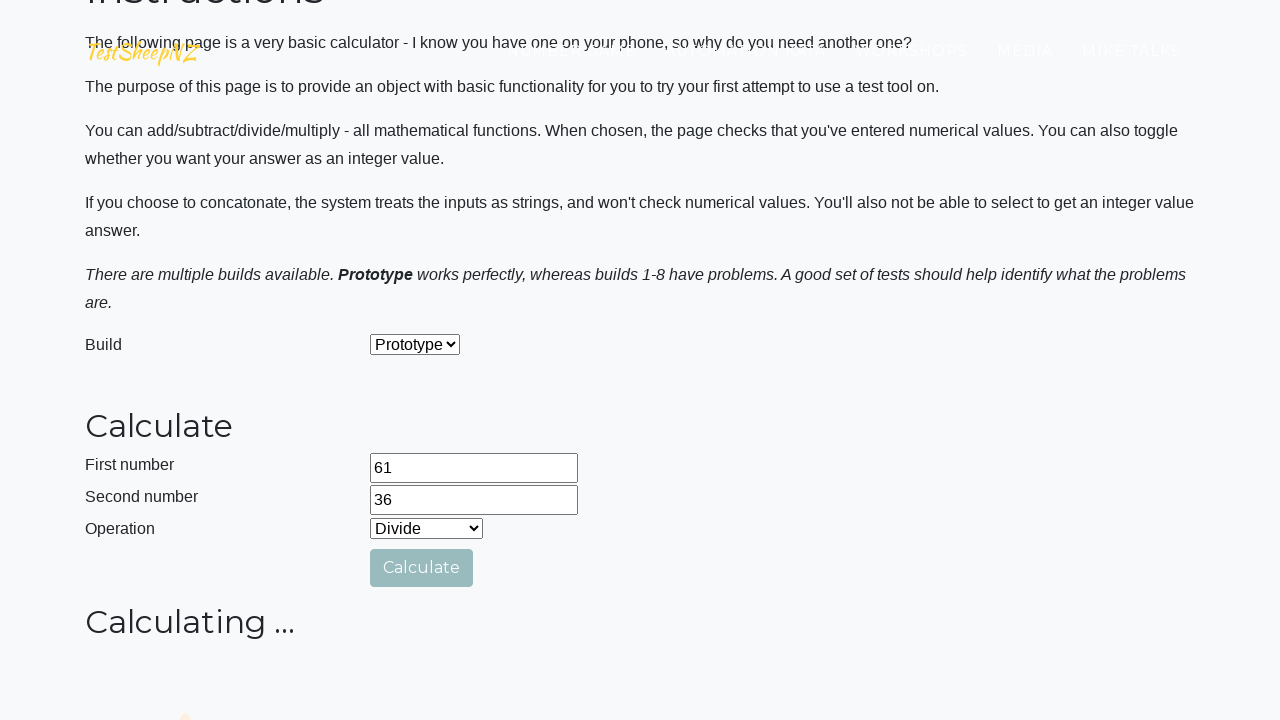

Retrieved answer from result field
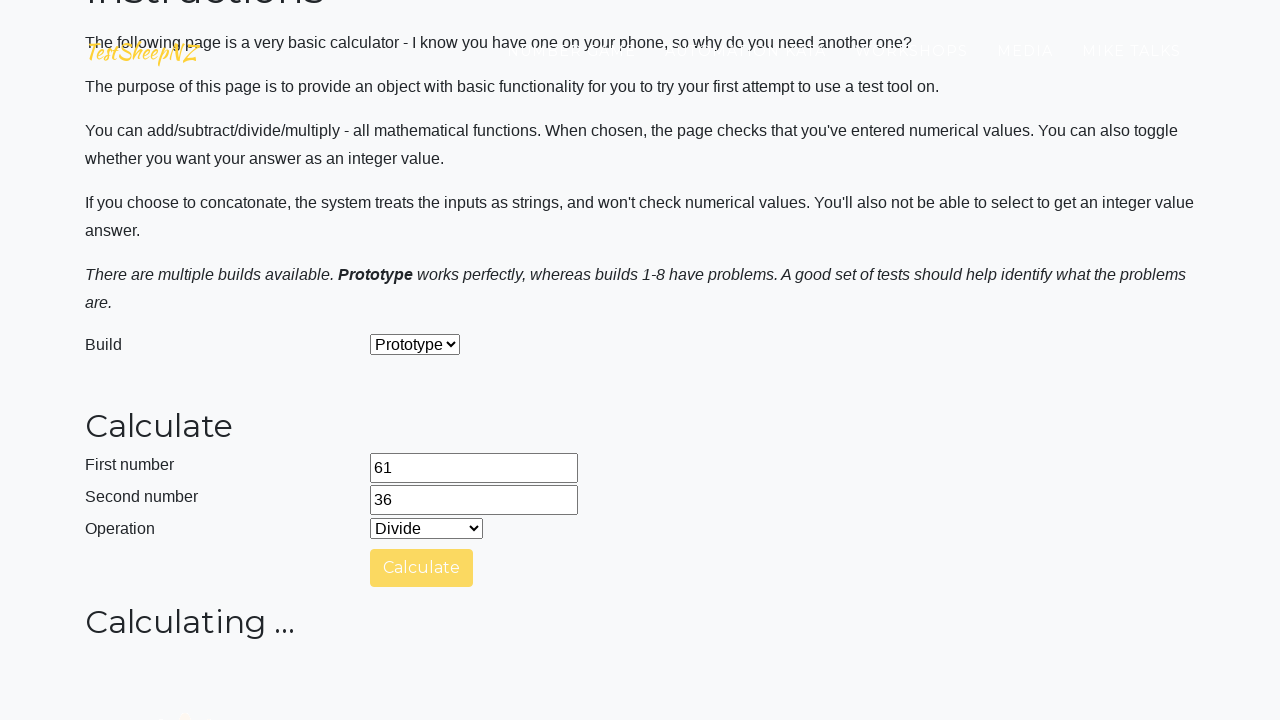

Selected integer division mode for division operation at (376, 714) on #integerSelect
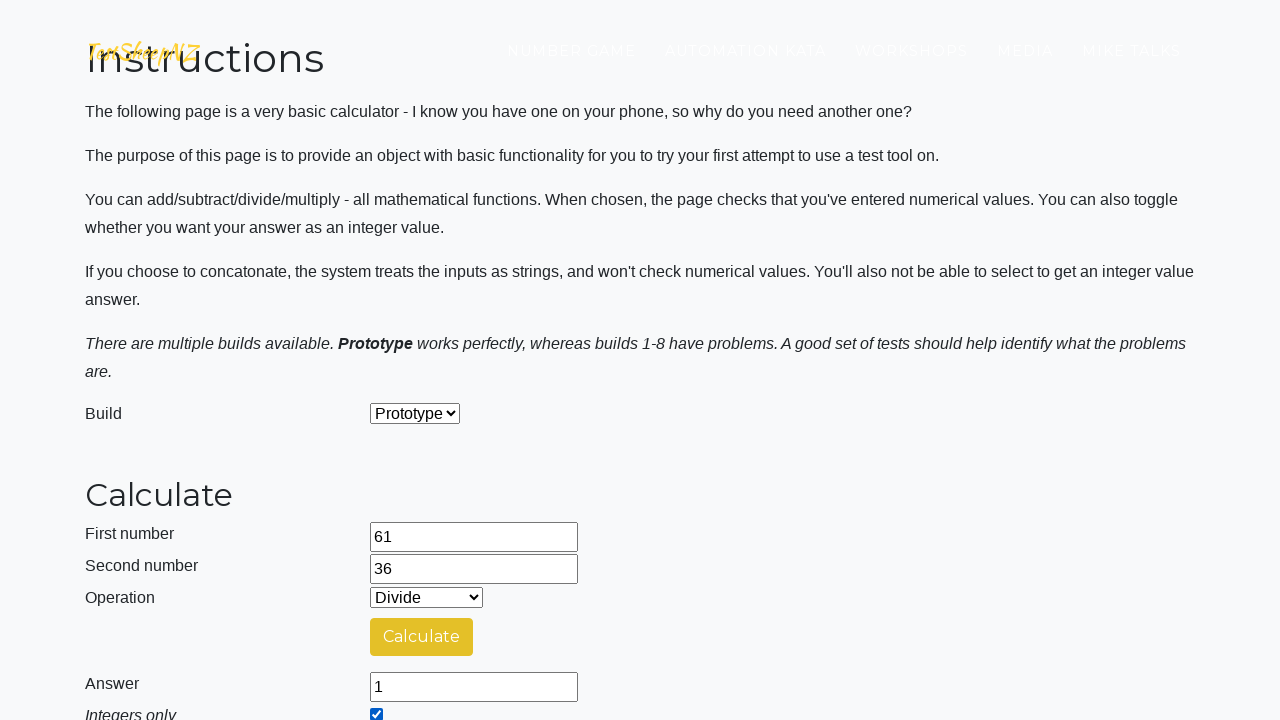

Clicked clear button to reset calculator at (404, 485) on #clearButton
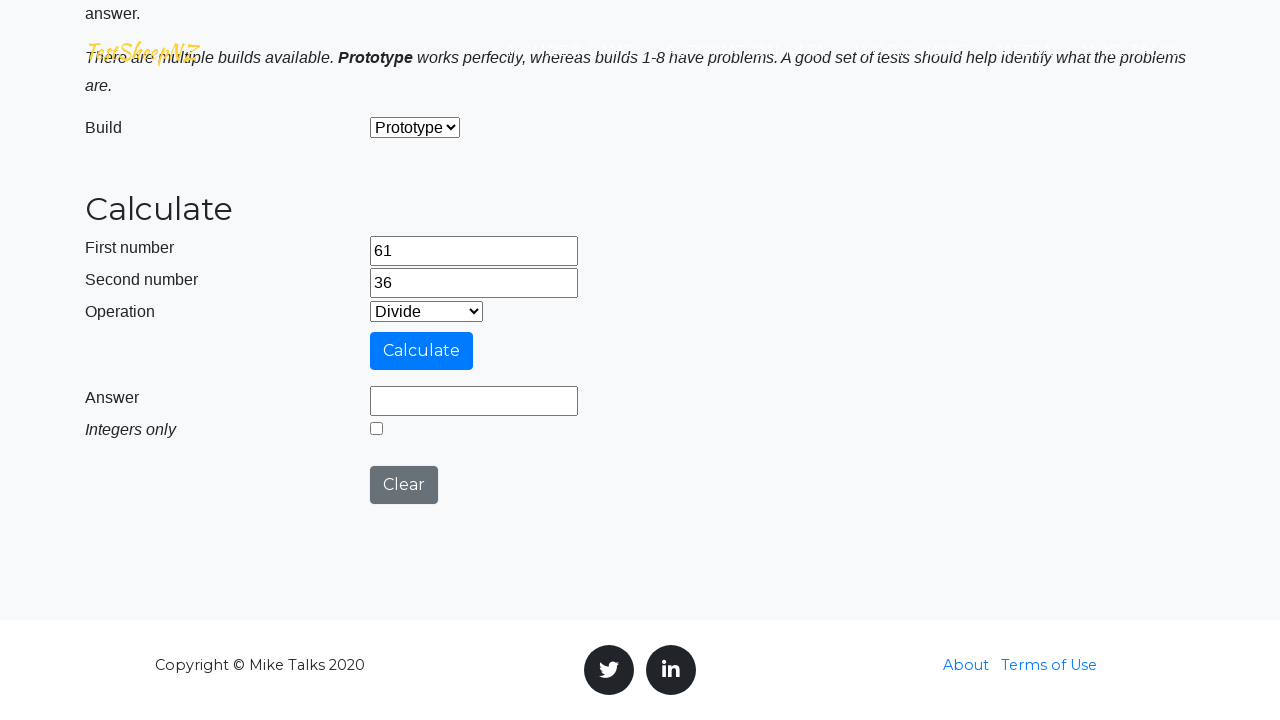

Selected operation 4 (0=add, 1=subtract, 2=multiply, 3=divide, 4=concatenate) on #selectOperationDropdown
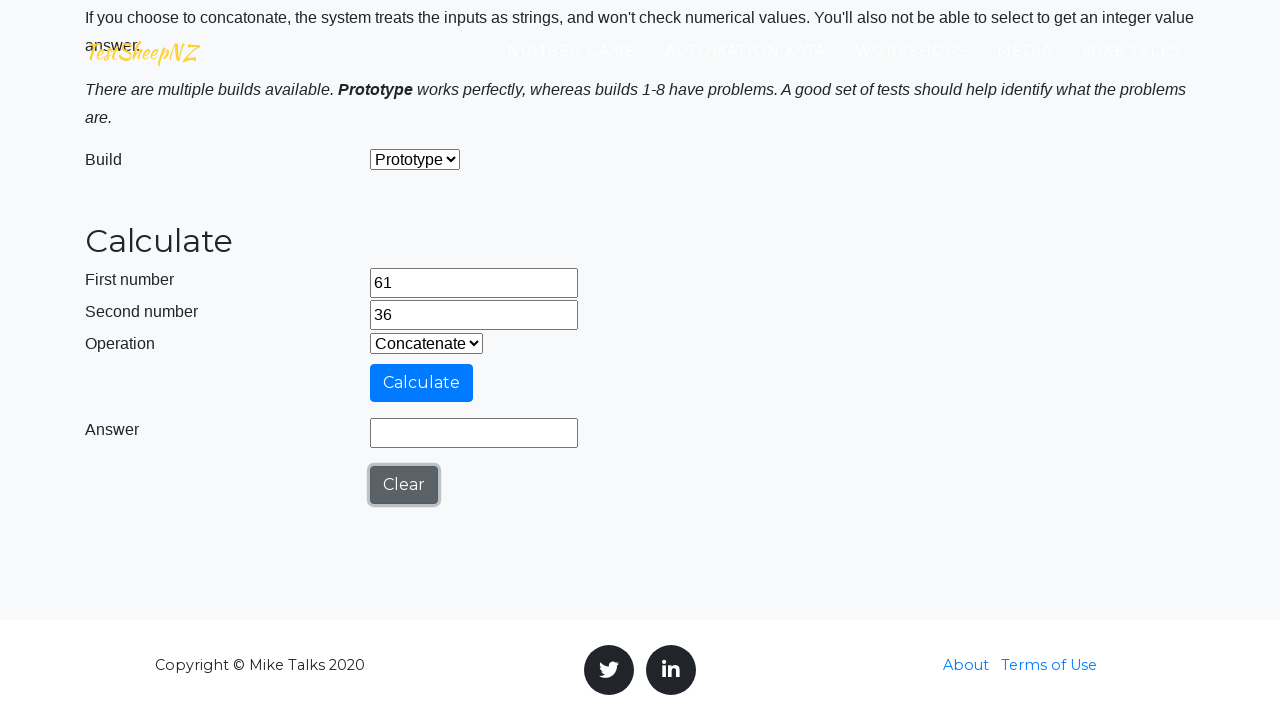

Clicked calculate button for operation 4 at (422, 383) on #calculateButton
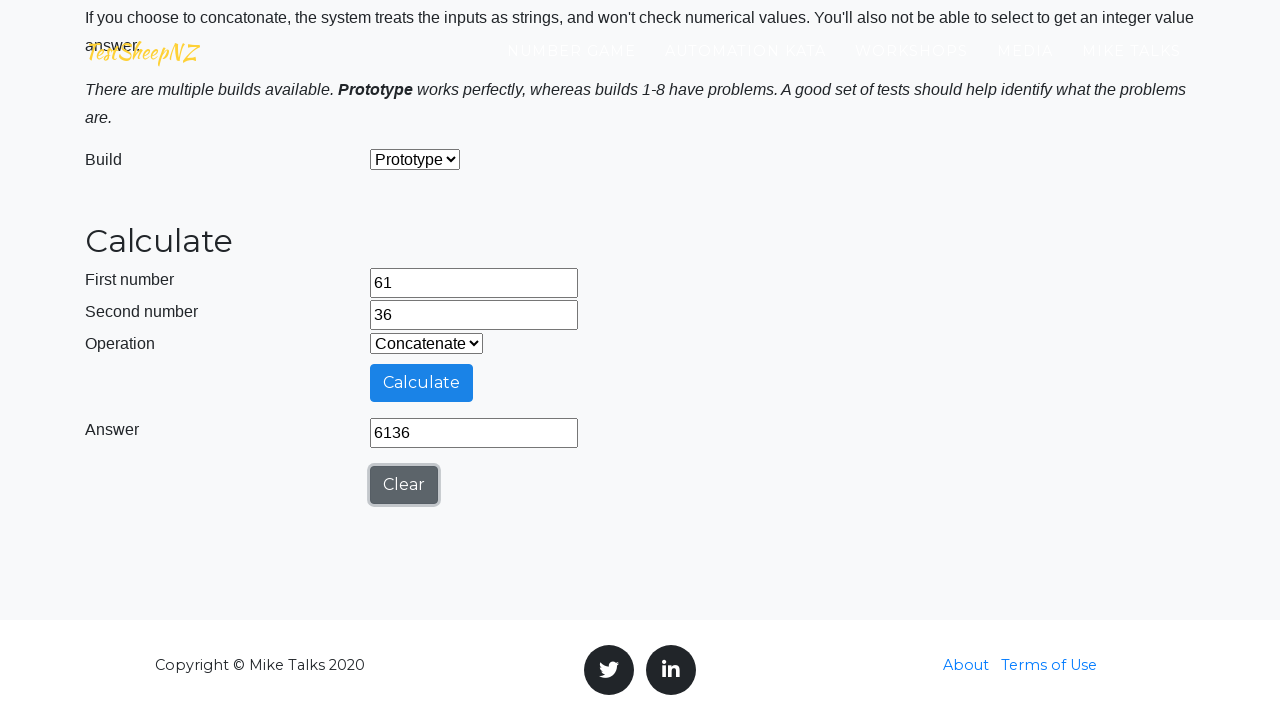

Retrieved answer from result field
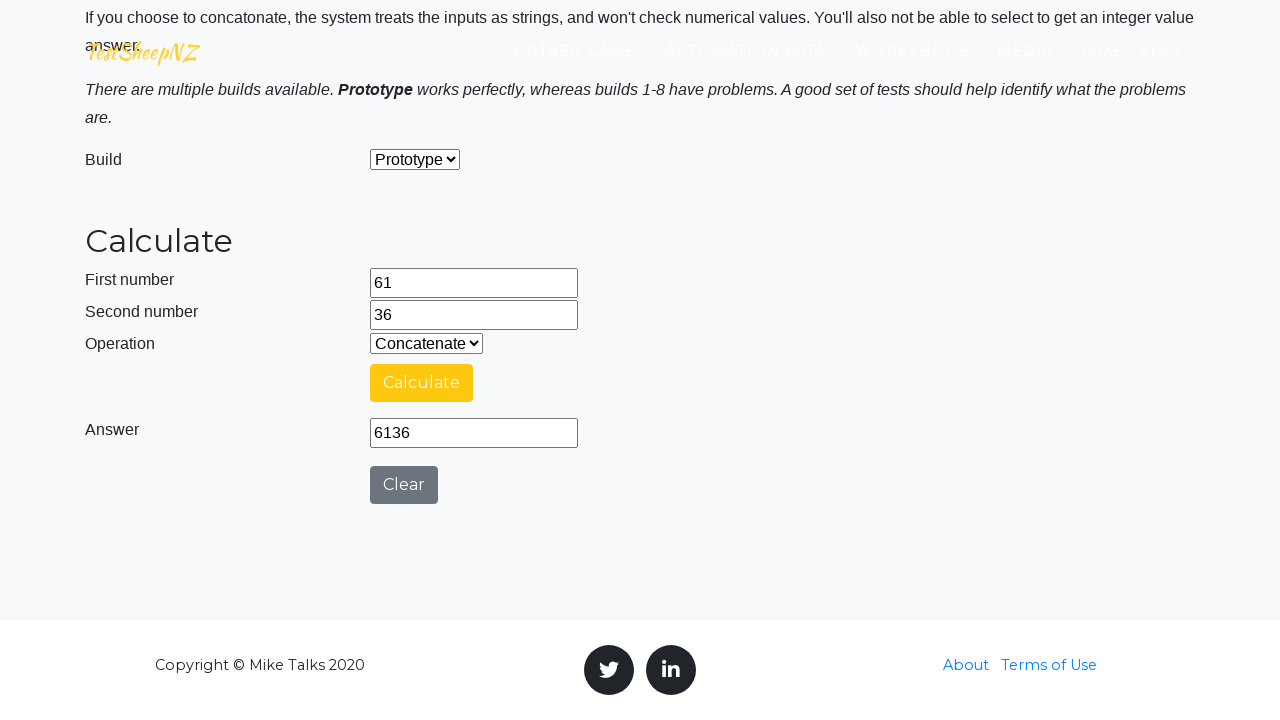

Clicked clear button to reset calculator at (404, 485) on #clearButton
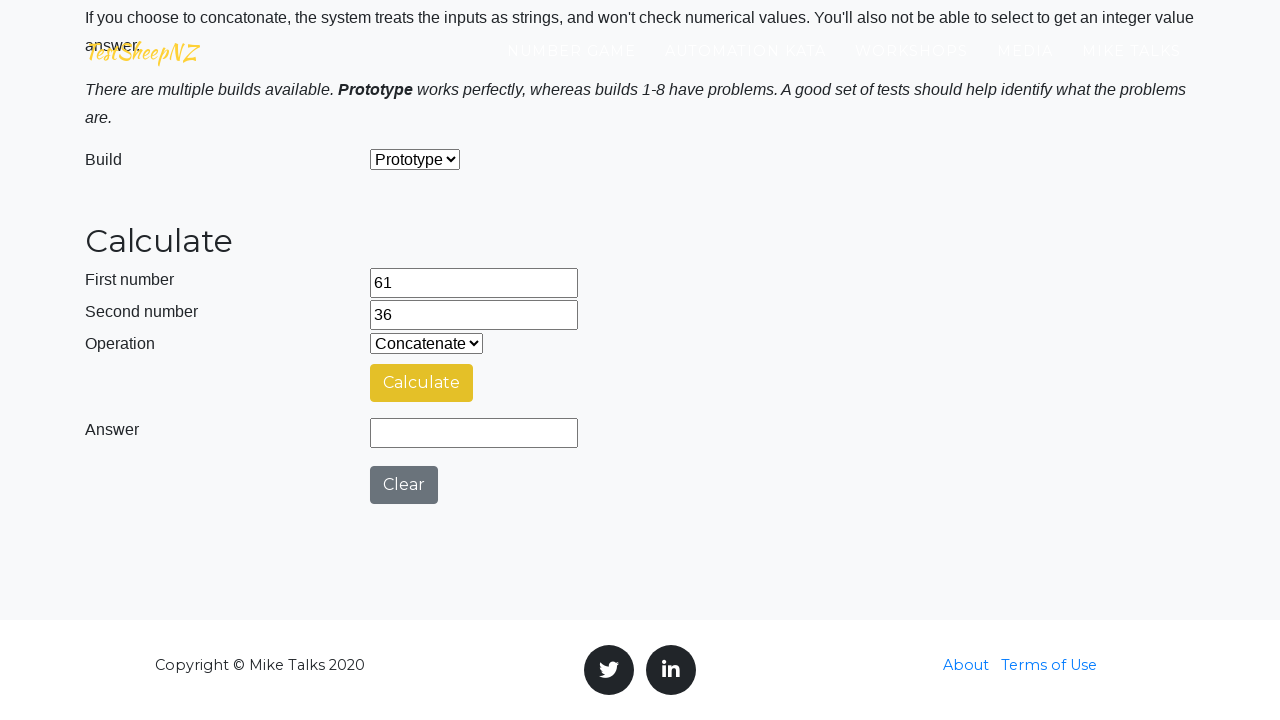

Cleared first number field (iteration 4) on #number1Field
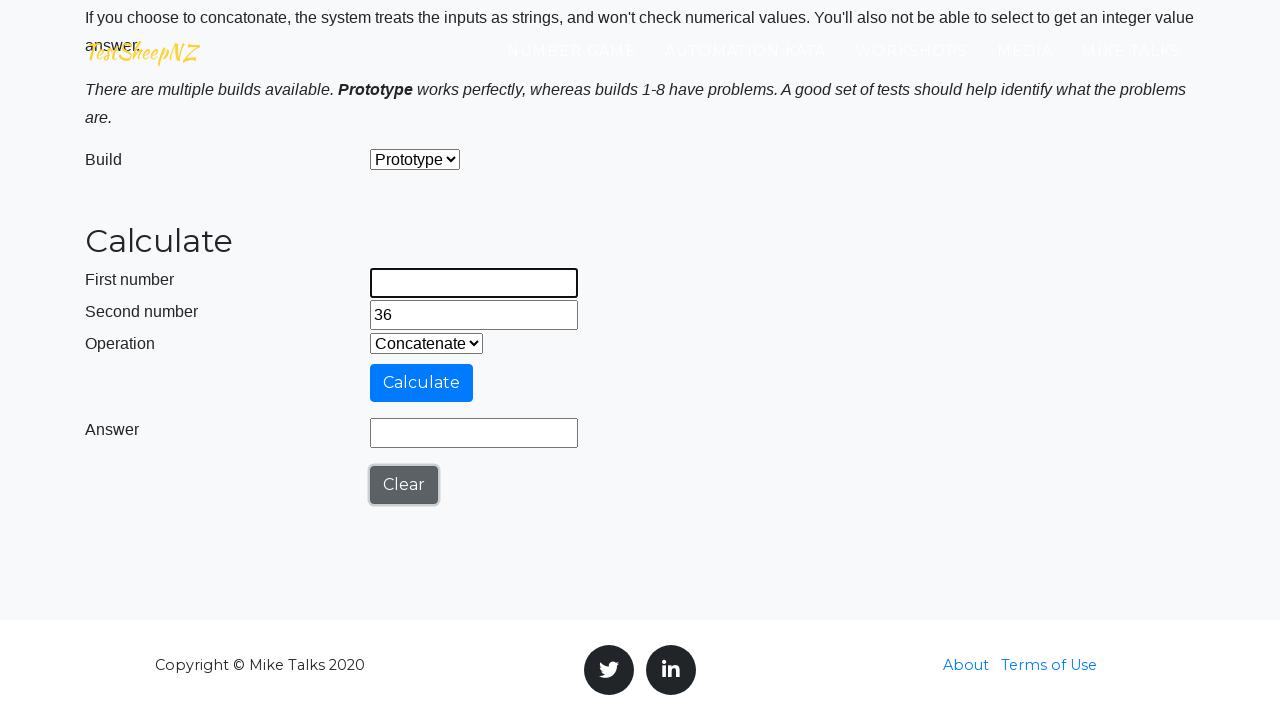

Entered 4 in first number field on #number1Field
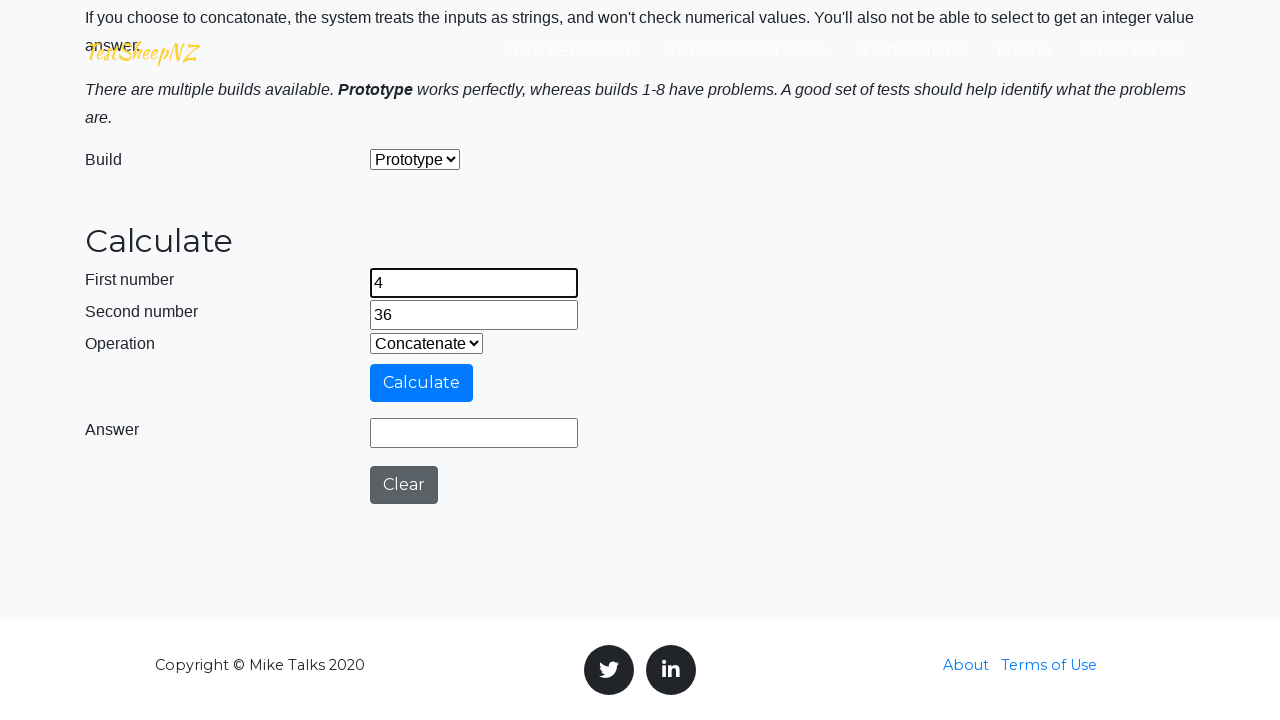

Cleared second number field on #number2Field
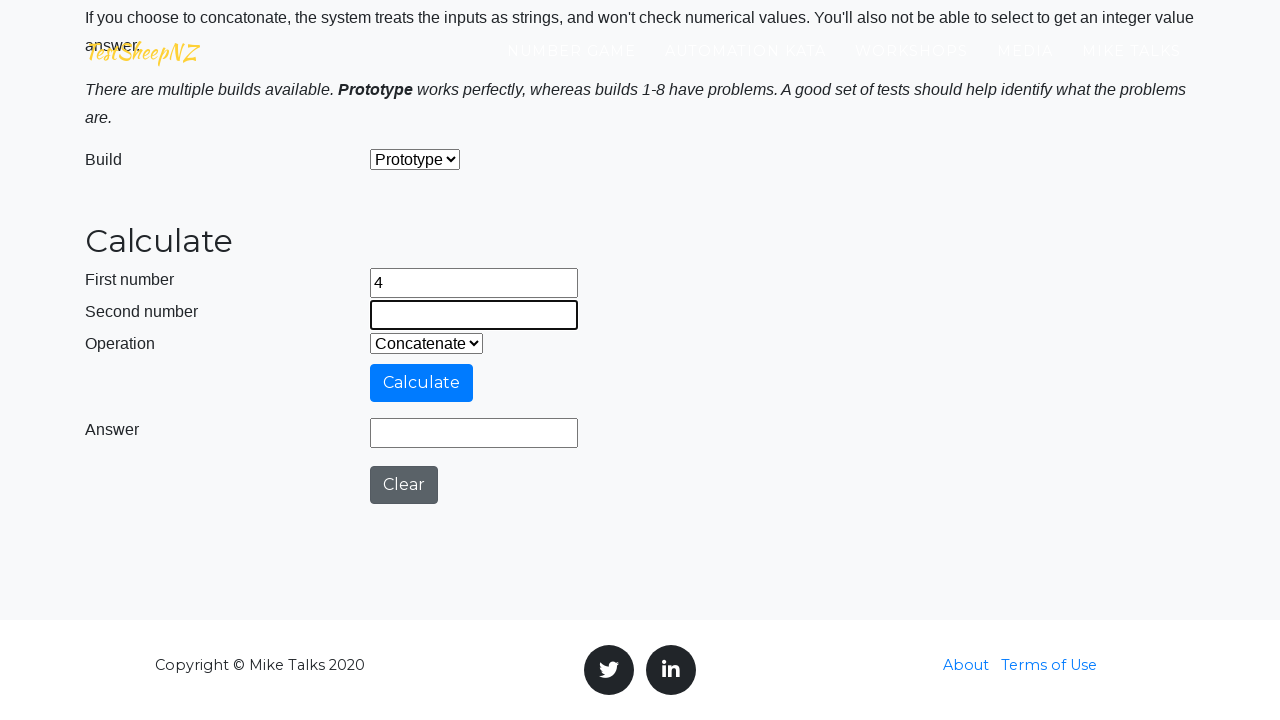

Entered 68 in second number field on #number2Field
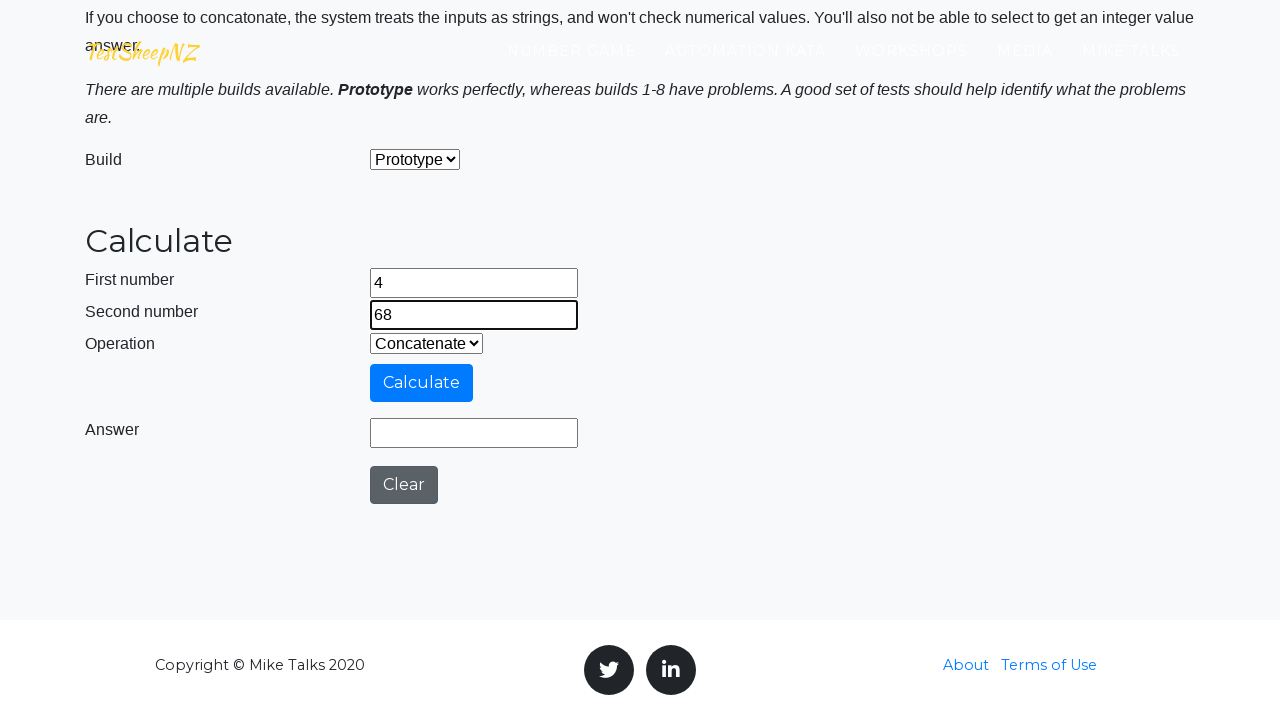

Selected operation 0 (0=add, 1=subtract, 2=multiply, 3=divide, 4=concatenate) on #selectOperationDropdown
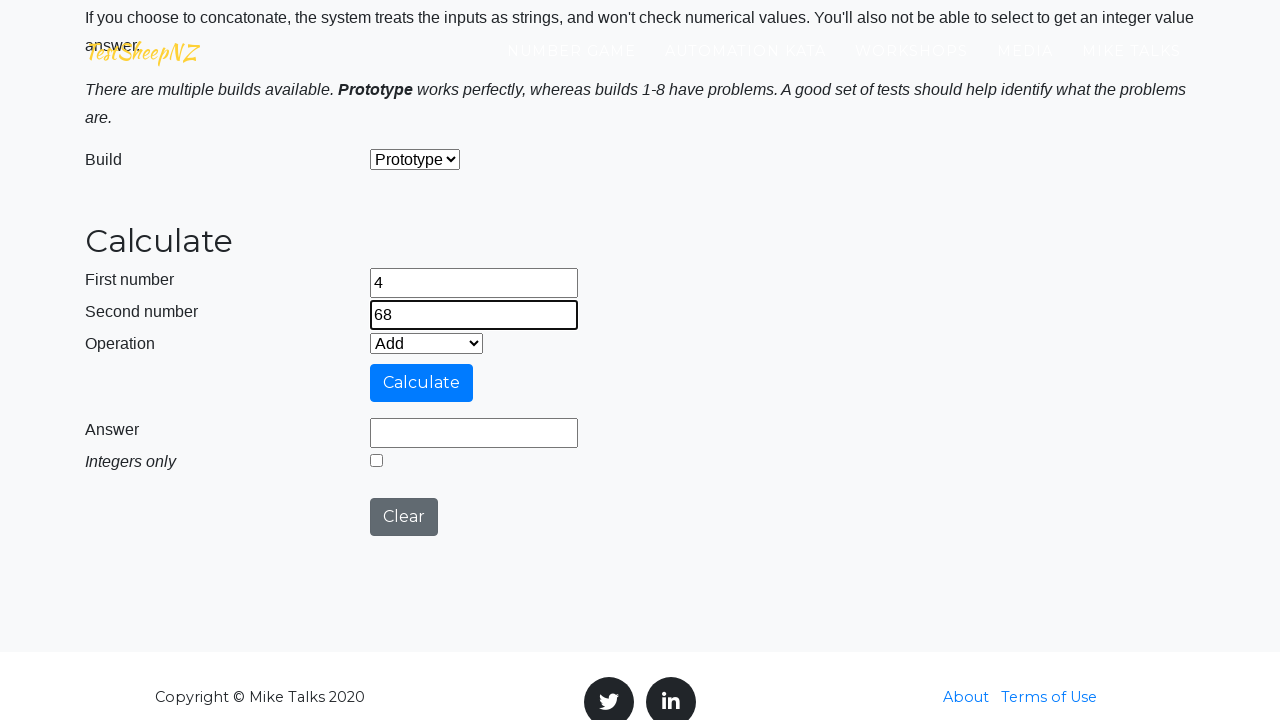

Clicked calculate button for operation 0 at (422, 383) on #calculateButton
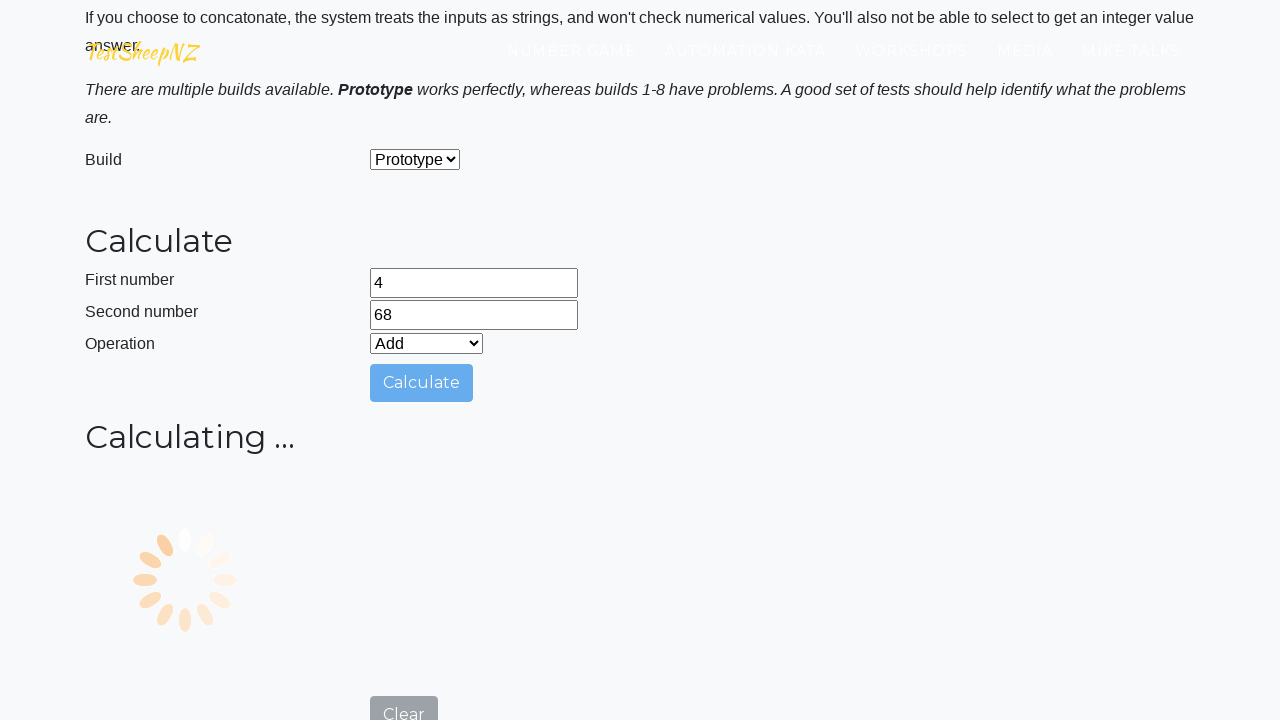

Retrieved answer from result field
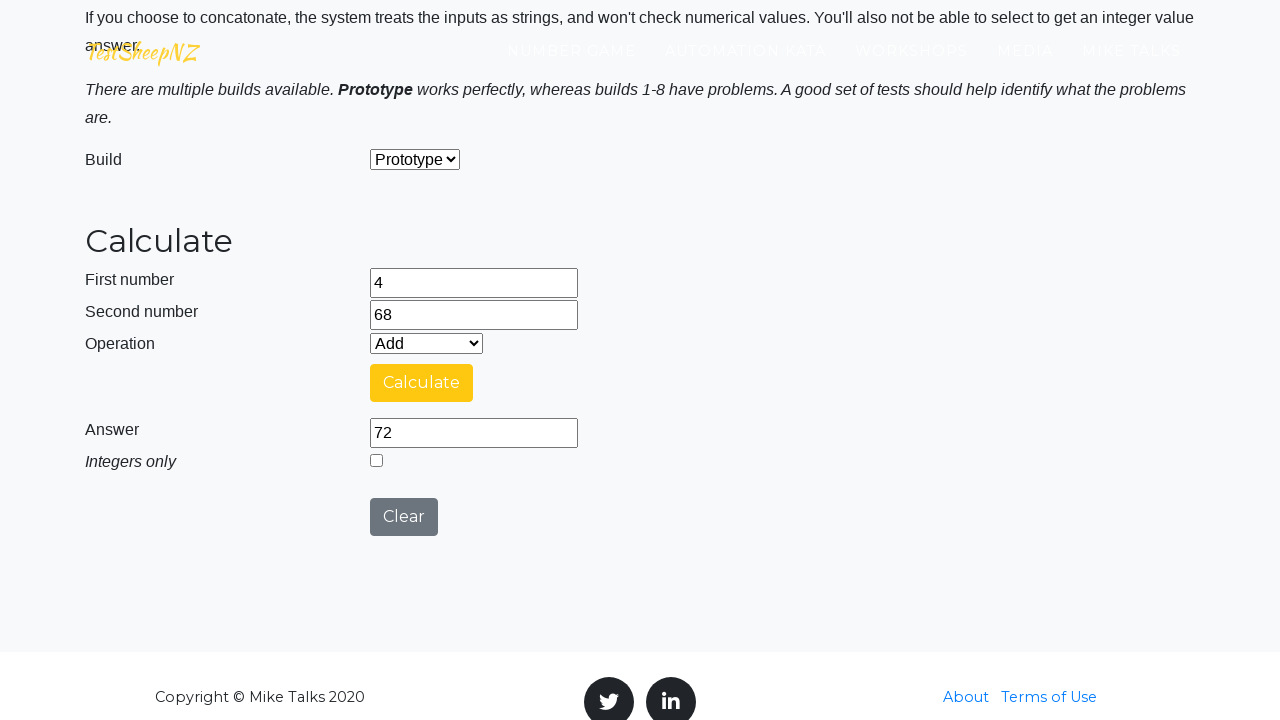

Clicked clear button to reset calculator at (404, 517) on #clearButton
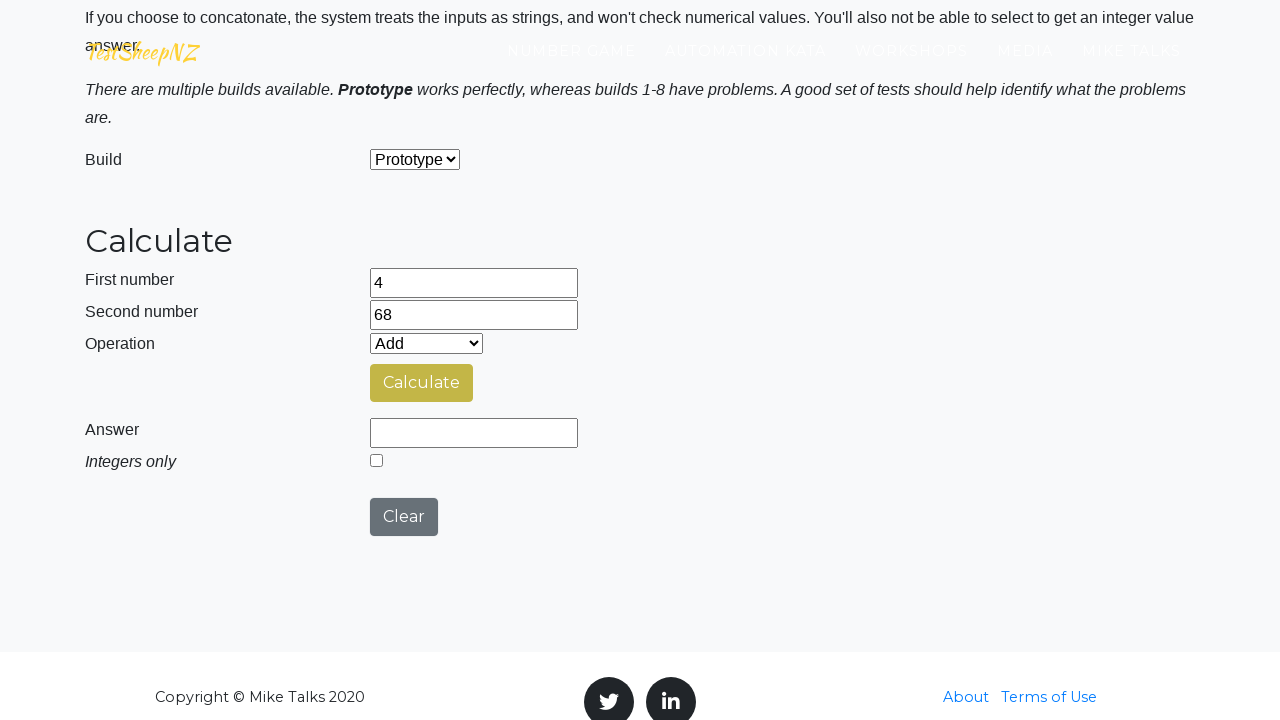

Selected operation 1 (0=add, 1=subtract, 2=multiply, 3=divide, 4=concatenate) on #selectOperationDropdown
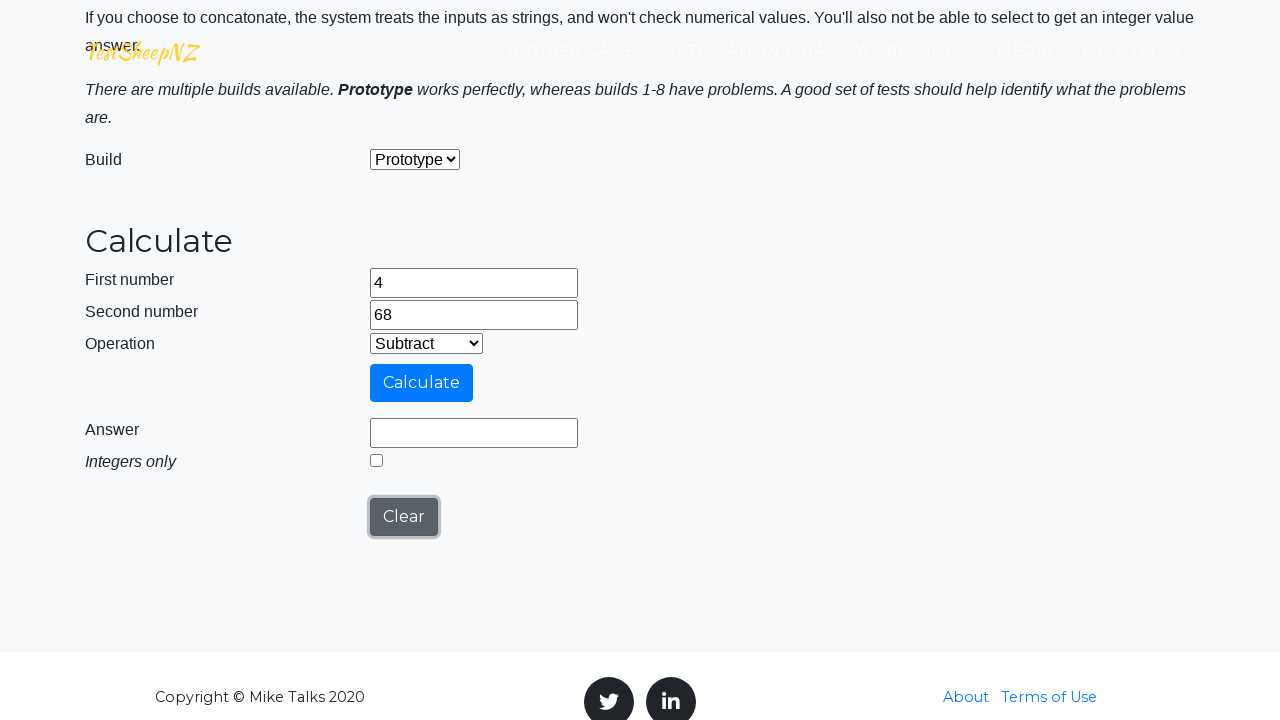

Clicked calculate button for operation 1 at (422, 383) on #calculateButton
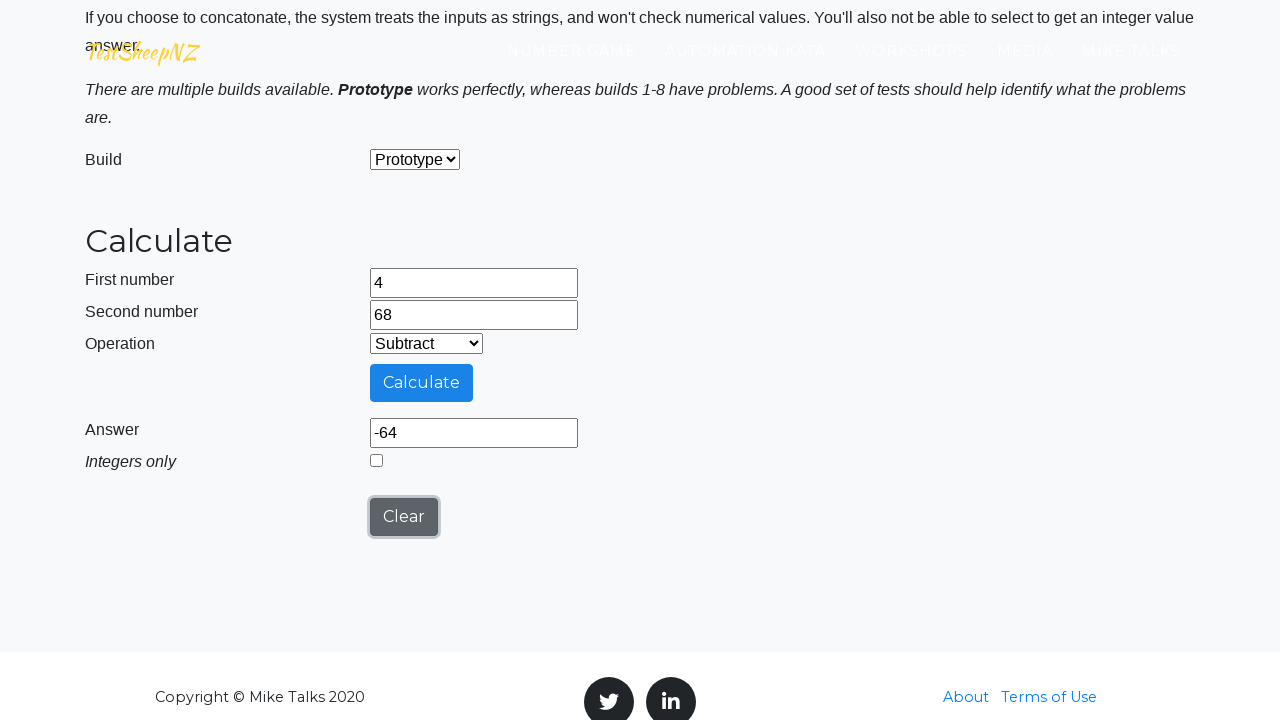

Retrieved answer from result field
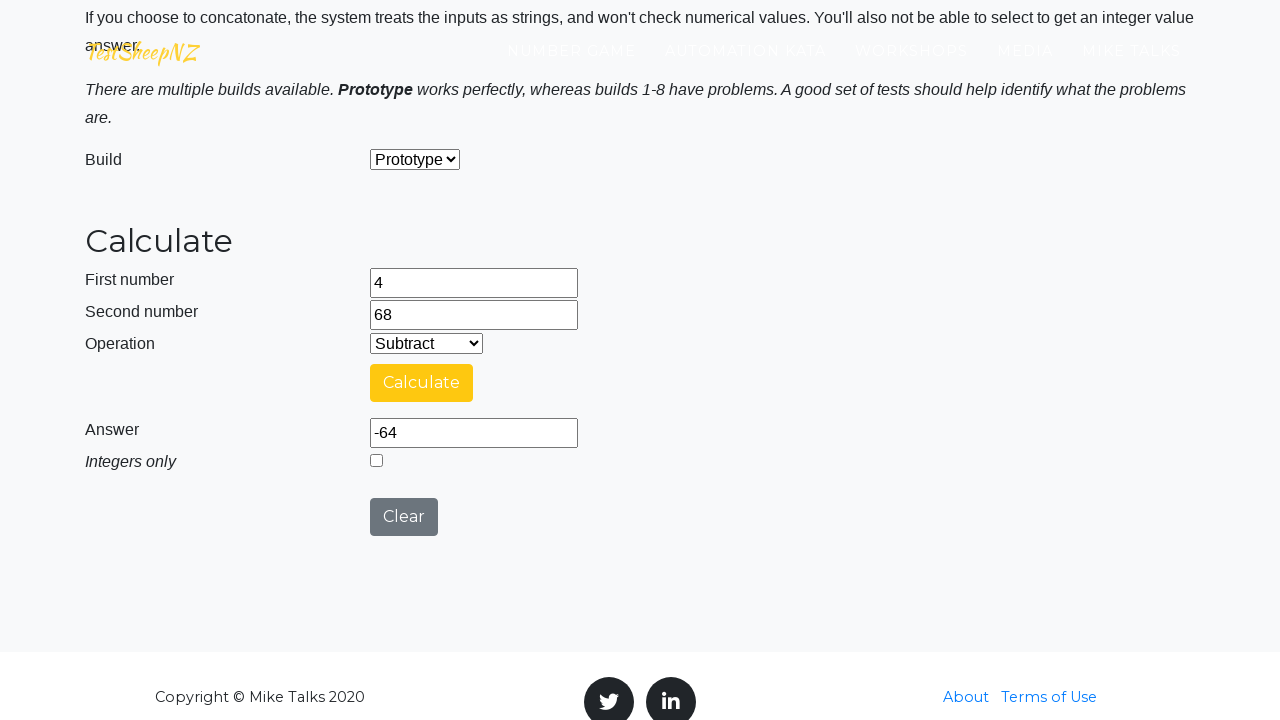

Clicked clear button to reset calculator at (404, 517) on #clearButton
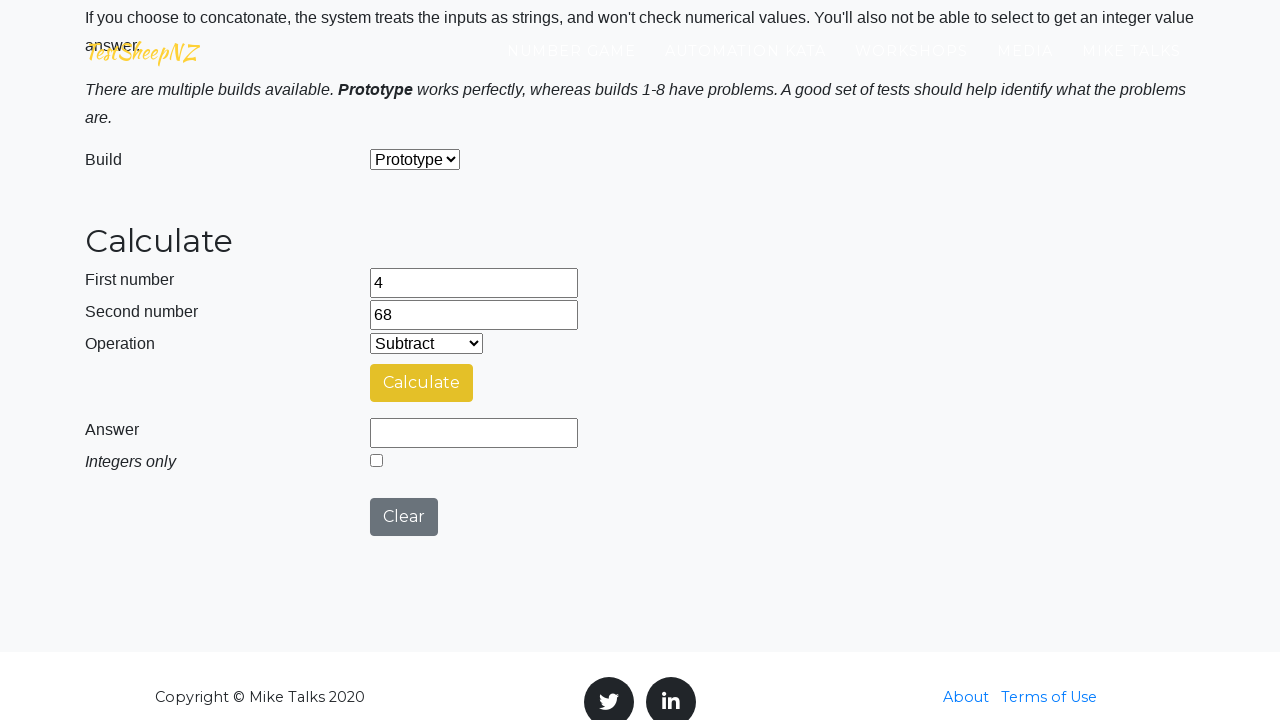

Selected operation 2 (0=add, 1=subtract, 2=multiply, 3=divide, 4=concatenate) on #selectOperationDropdown
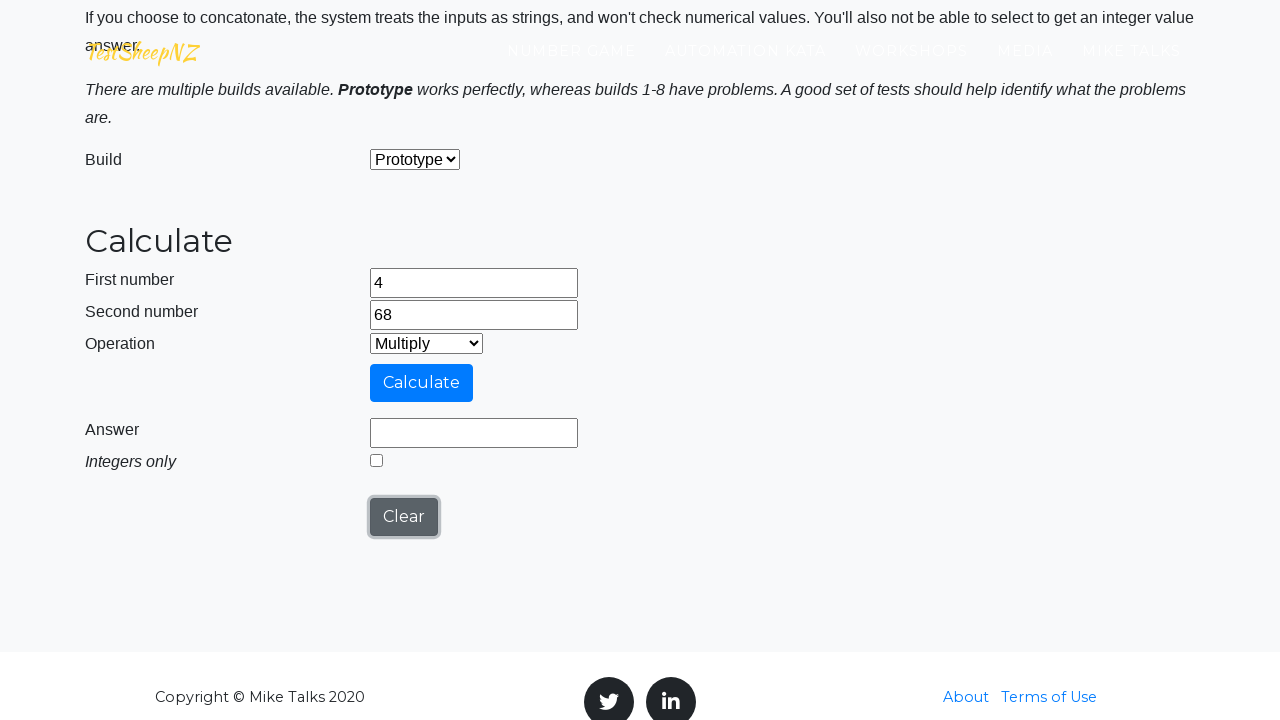

Clicked calculate button for operation 2 at (422, 383) on #calculateButton
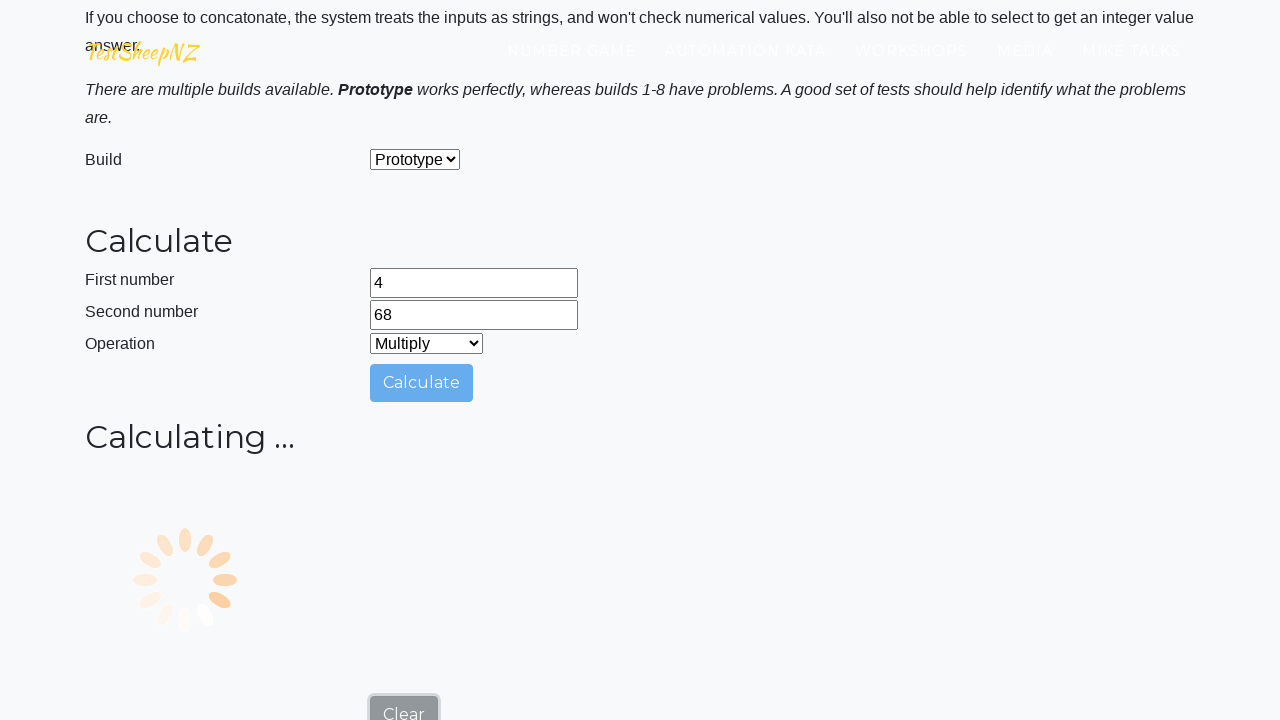

Retrieved answer from result field
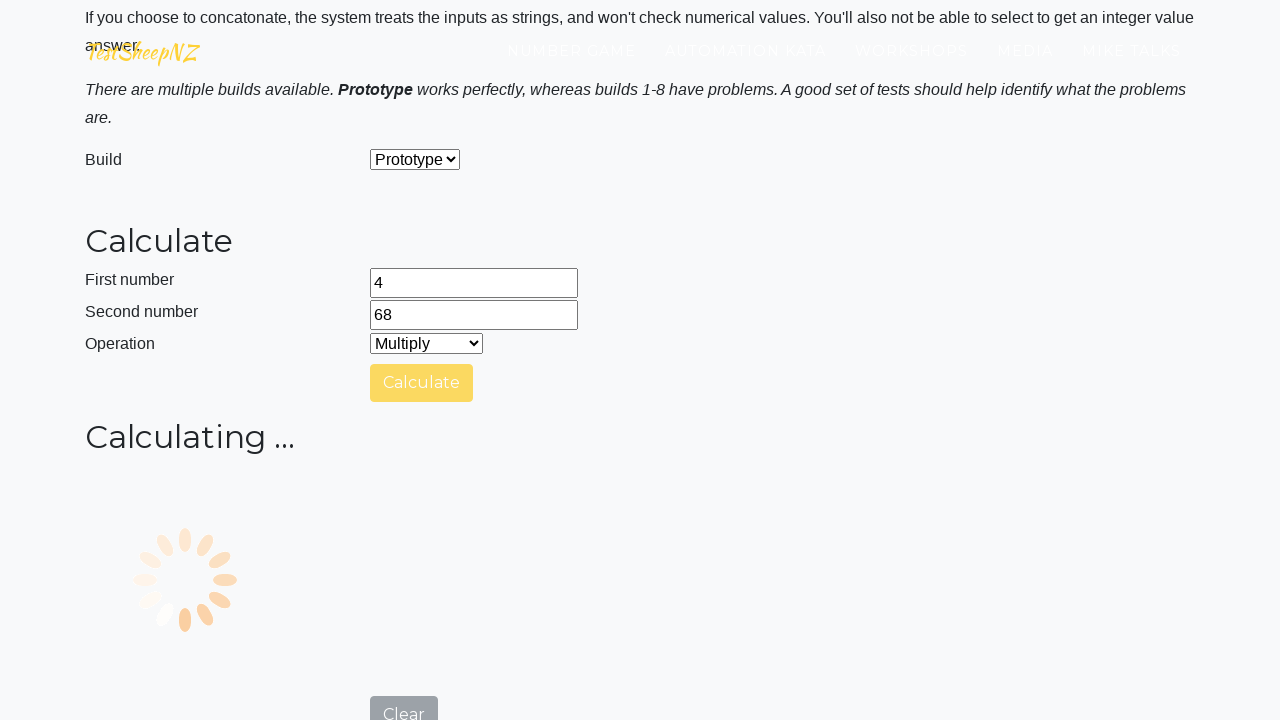

Clicked clear button to reset calculator at (404, 701) on #clearButton
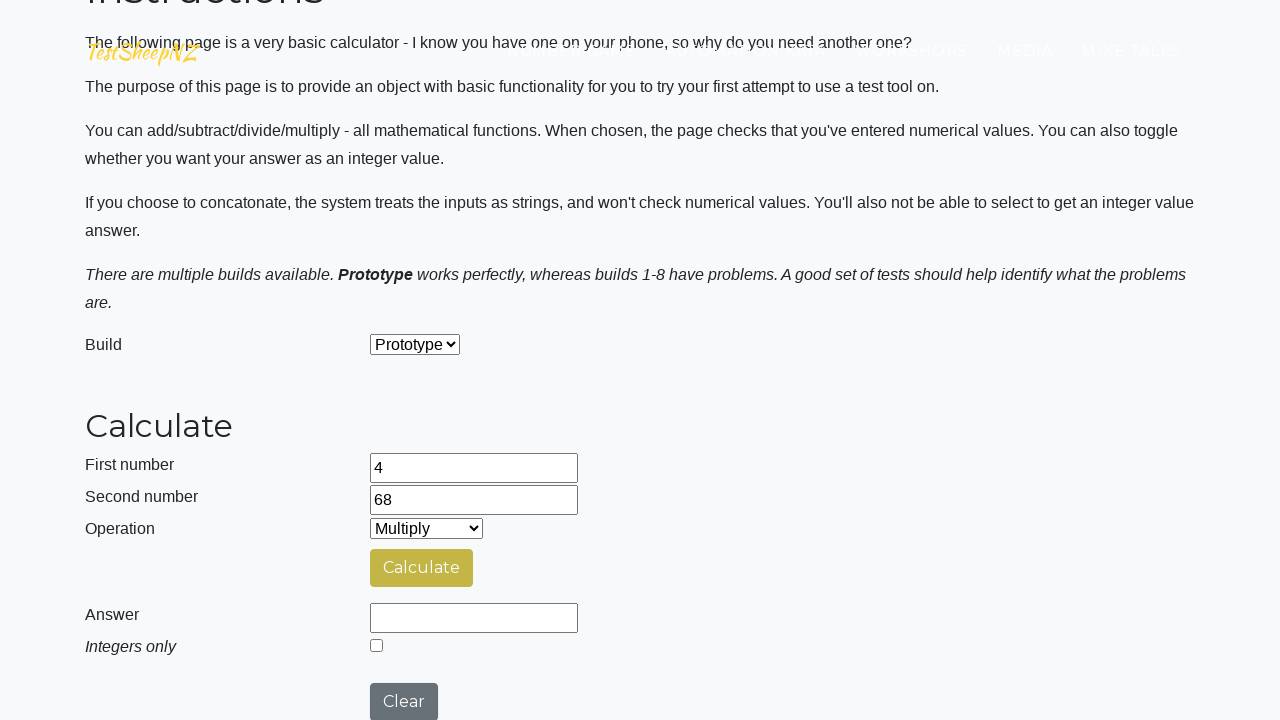

Selected operation 3 (0=add, 1=subtract, 2=multiply, 3=divide, 4=concatenate) on #selectOperationDropdown
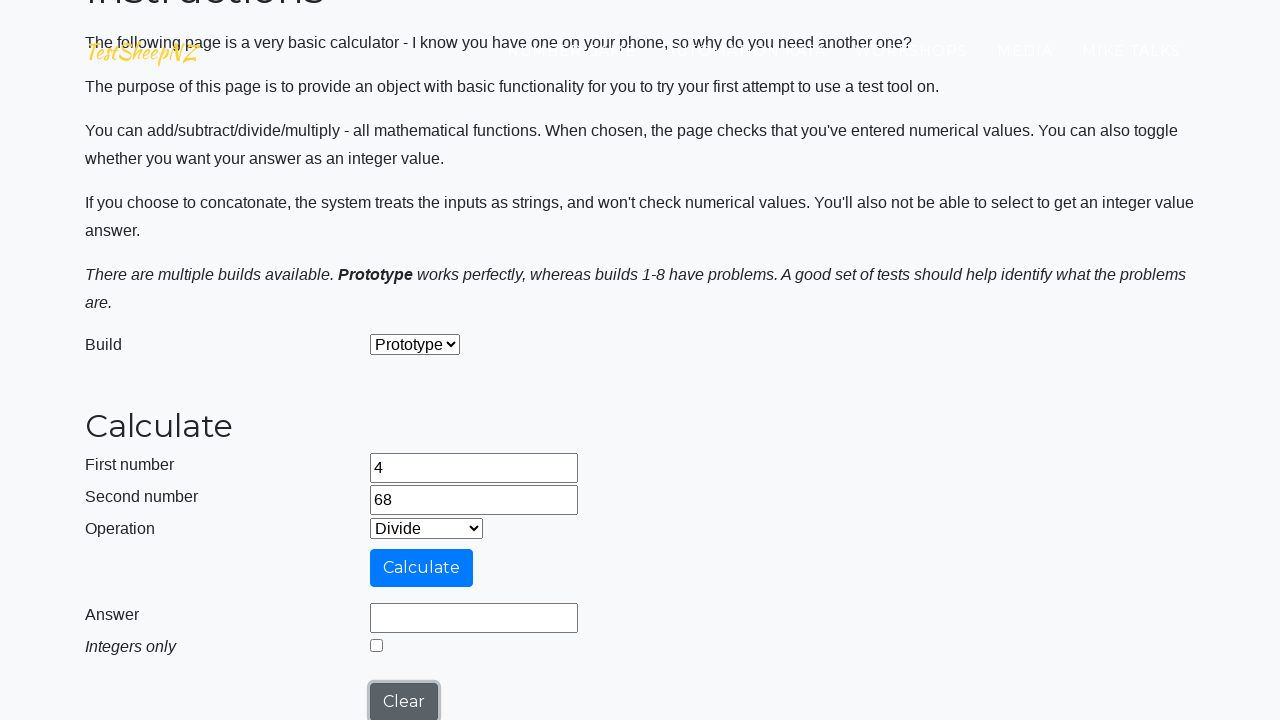

Clicked calculate button for operation 3 at (422, 568) on #calculateButton
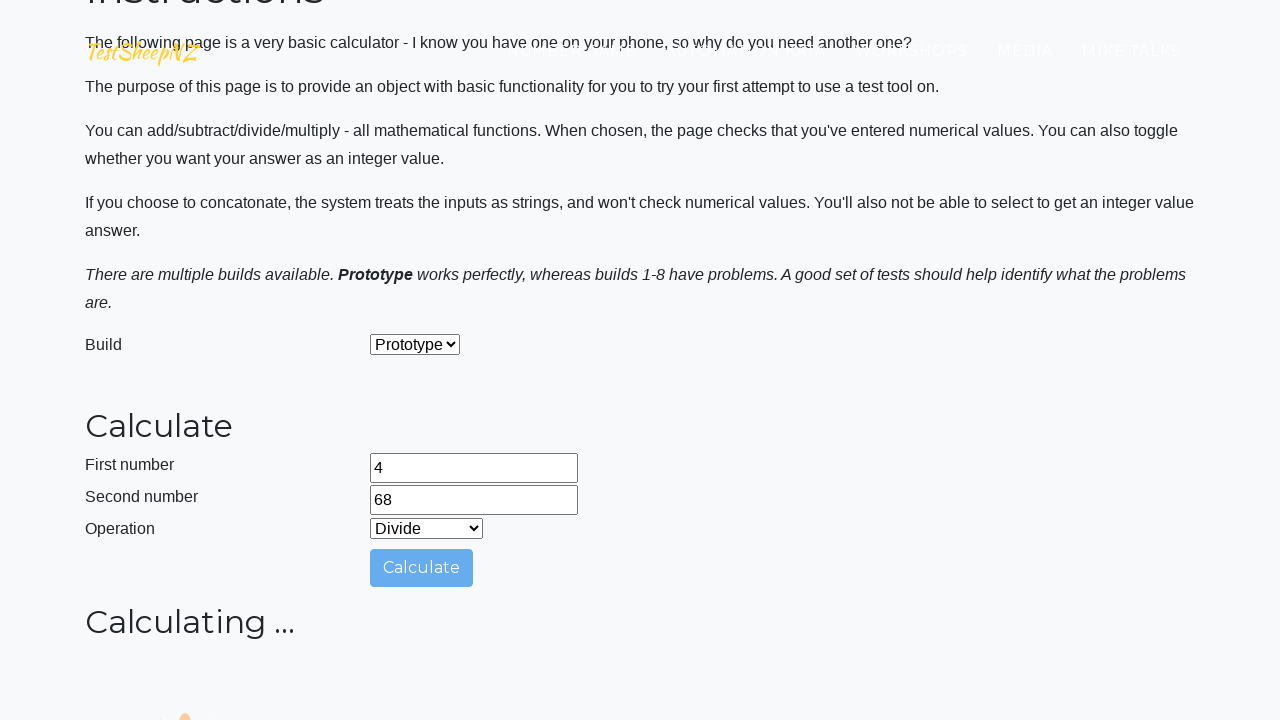

Retrieved answer from result field
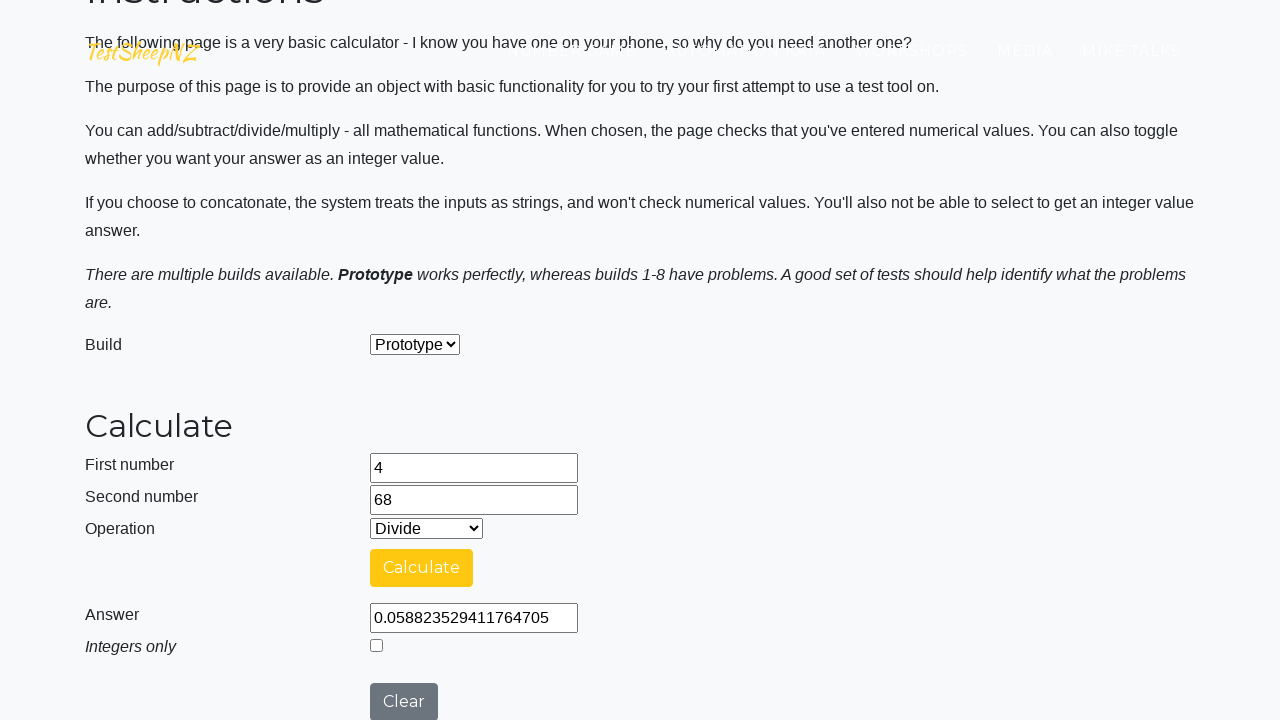

Selected integer division mode for division operation at (376, 645) on #integerSelect
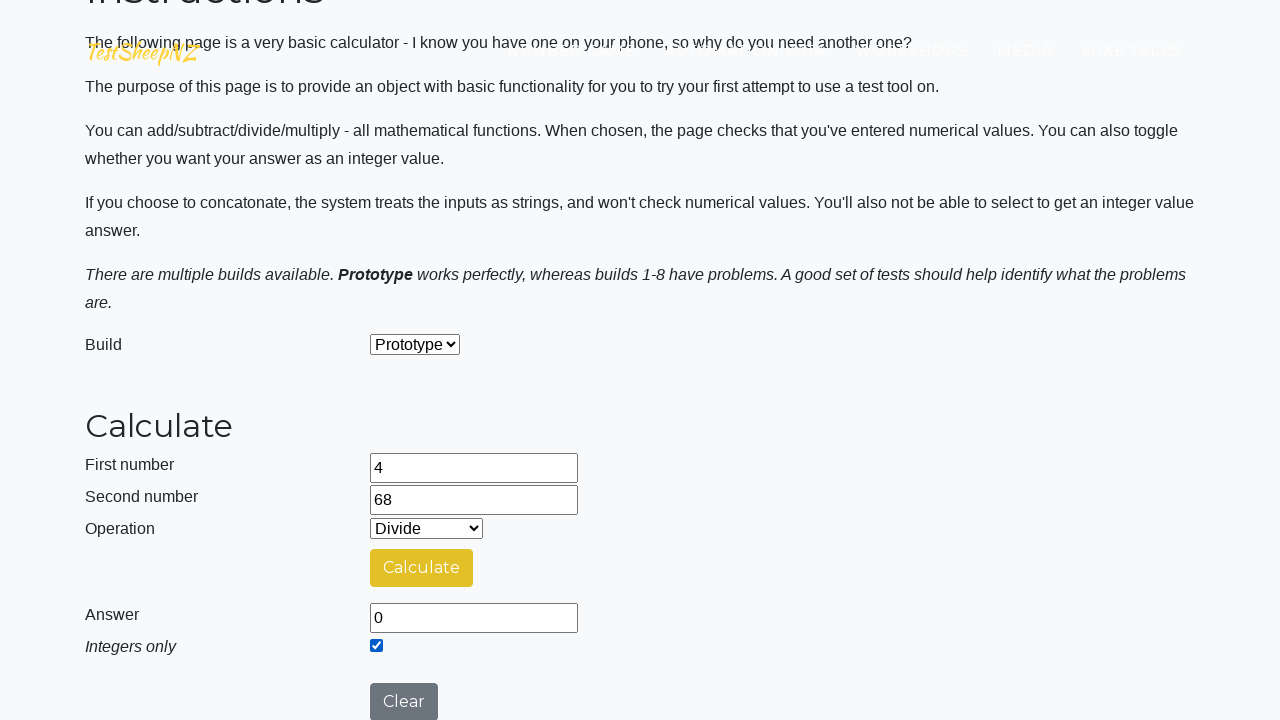

Clicked clear button to reset calculator at (404, 701) on #clearButton
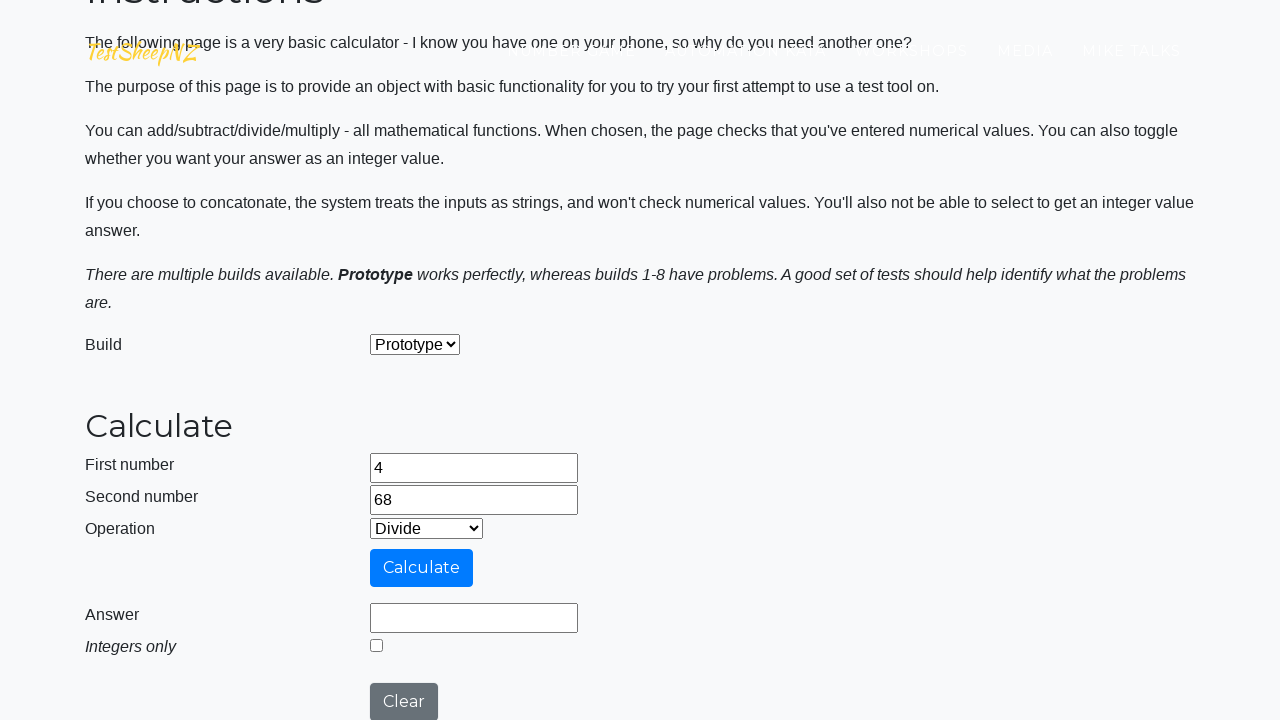

Selected operation 4 (0=add, 1=subtract, 2=multiply, 3=divide, 4=concatenate) on #selectOperationDropdown
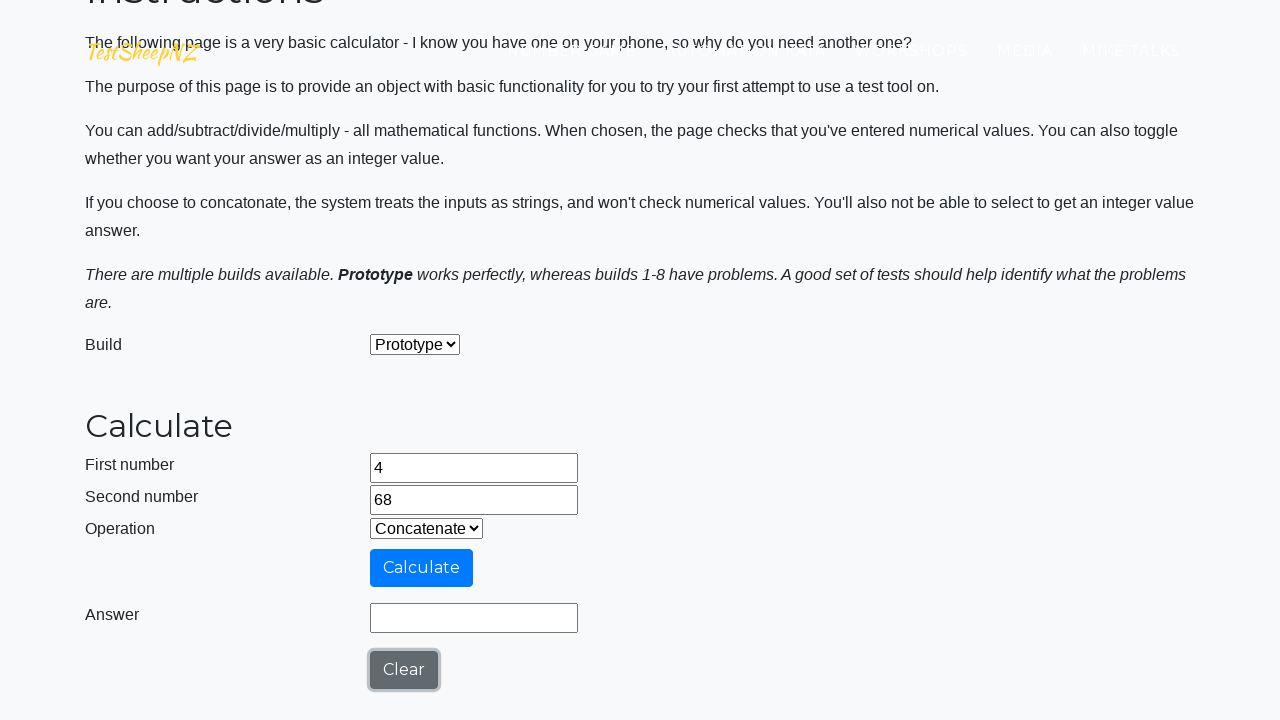

Clicked calculate button for operation 4 at (422, 568) on #calculateButton
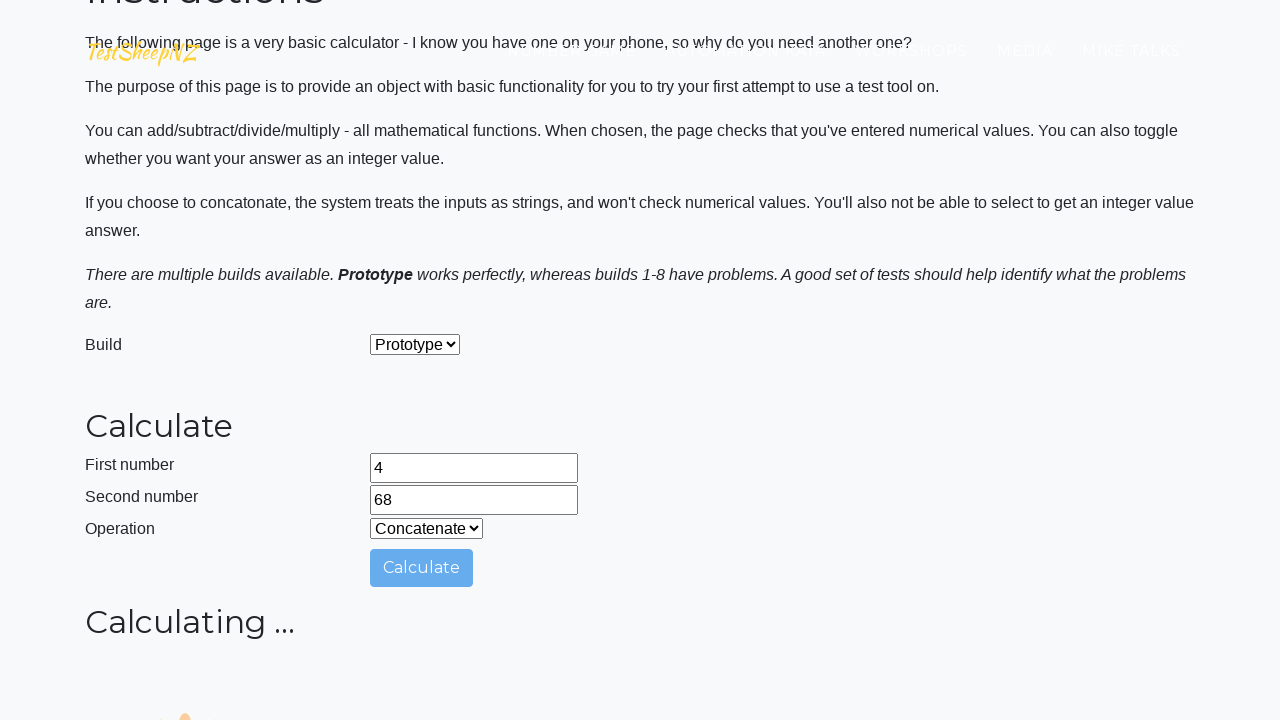

Retrieved answer from result field
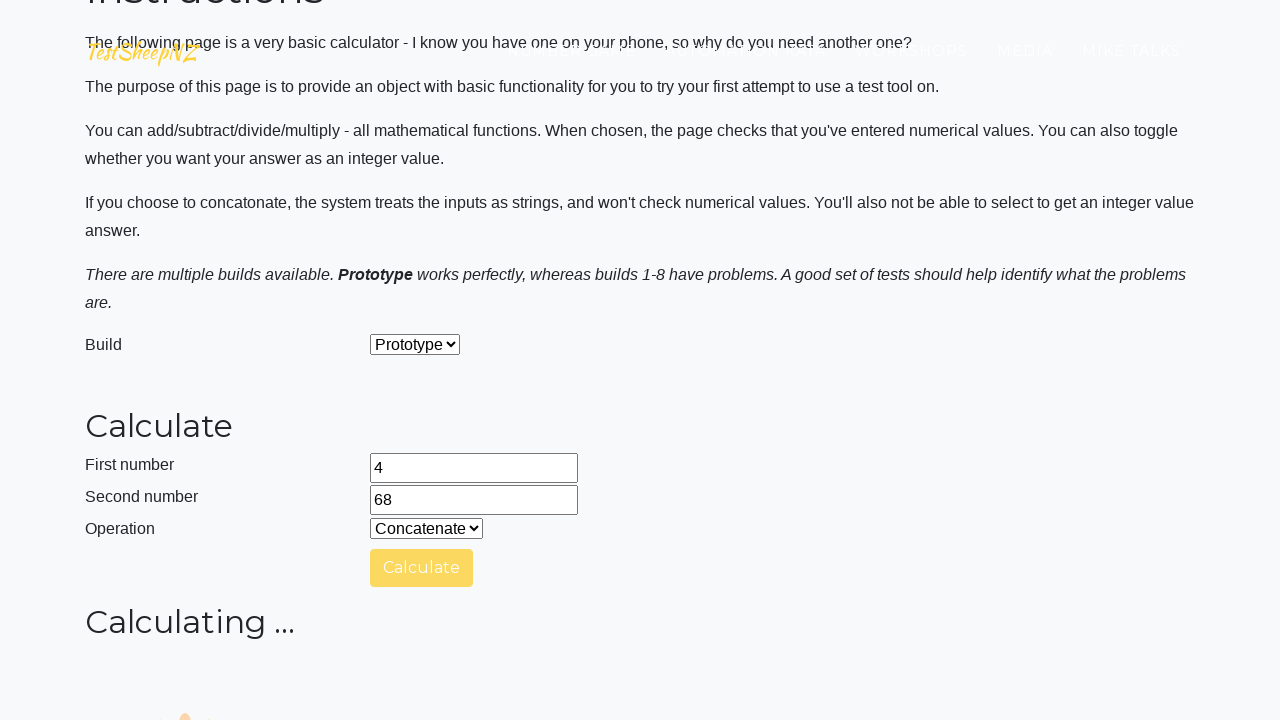

Clicked clear button to reset calculator at (404, 701) on #clearButton
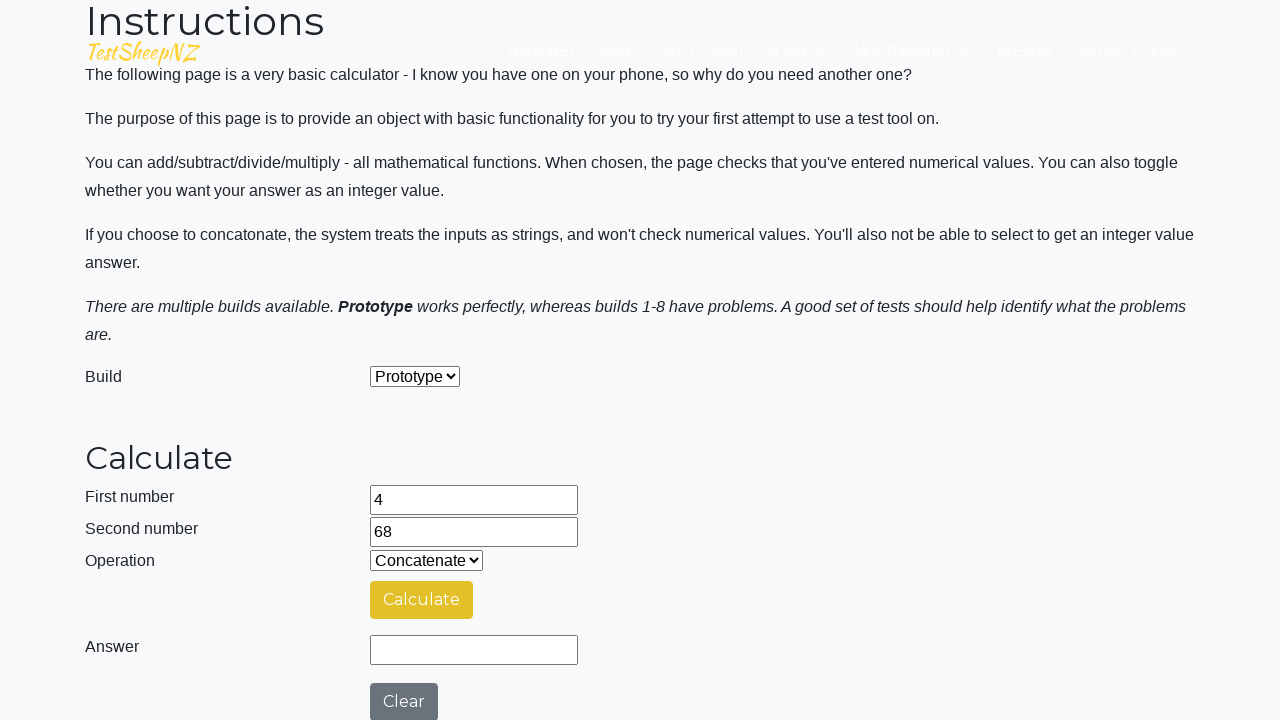

Cleared first number field (iteration 5) on #number1Field
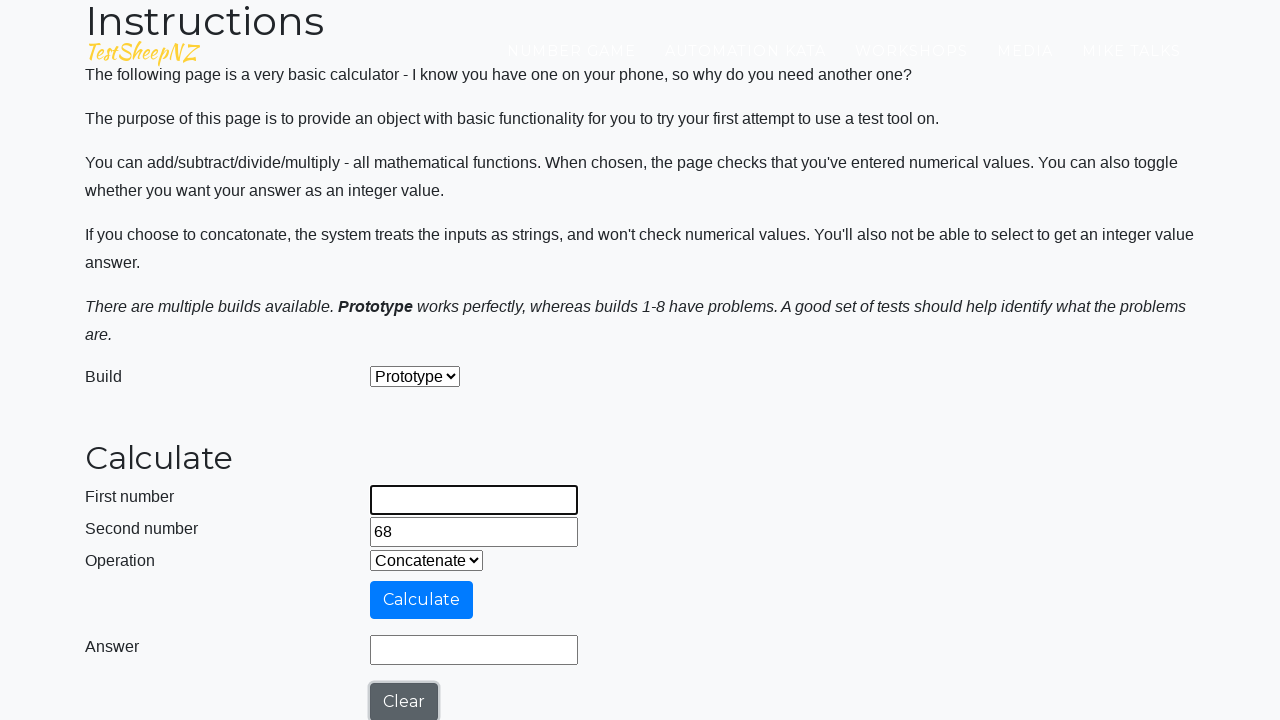

Entered 50 in first number field on #number1Field
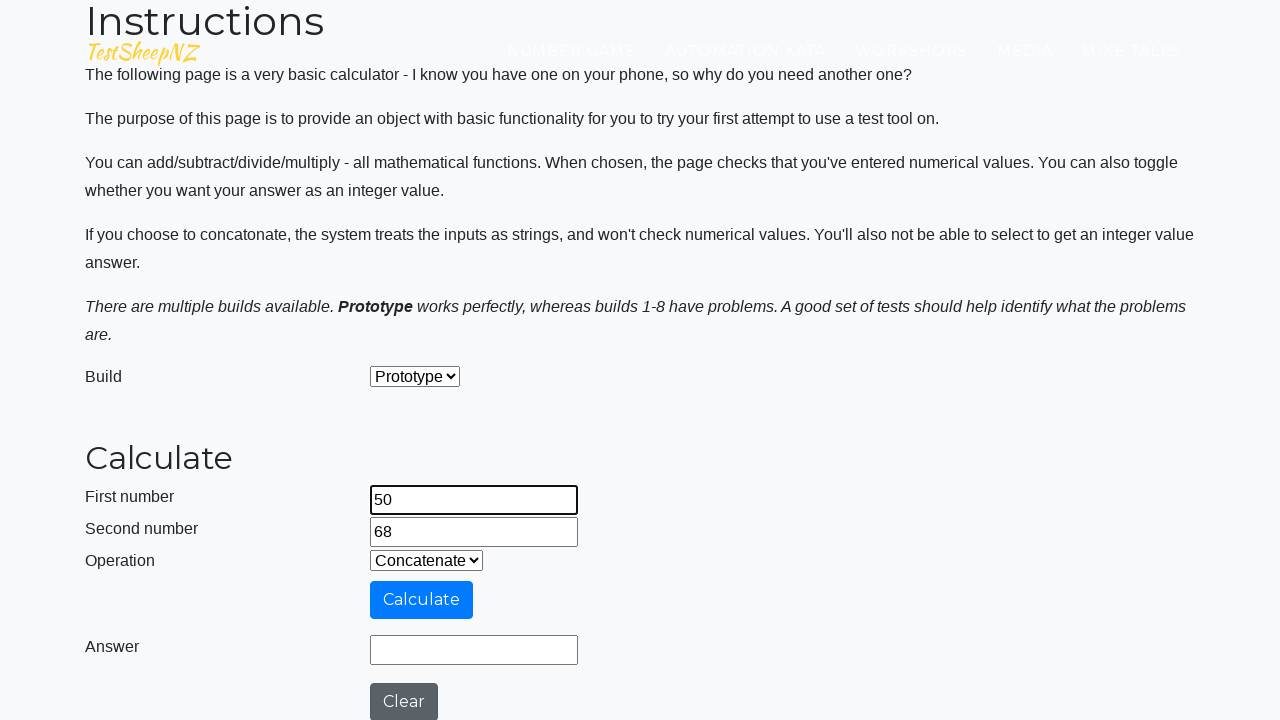

Cleared second number field on #number2Field
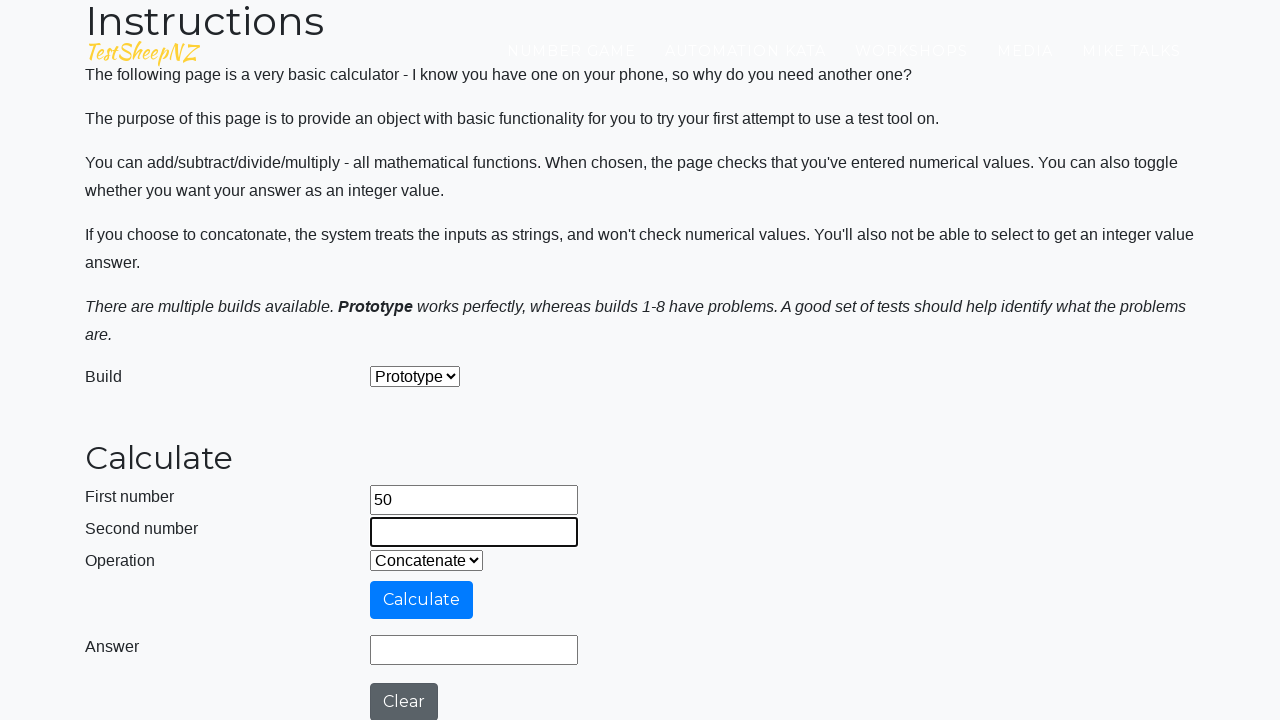

Entered 1 in second number field on #number2Field
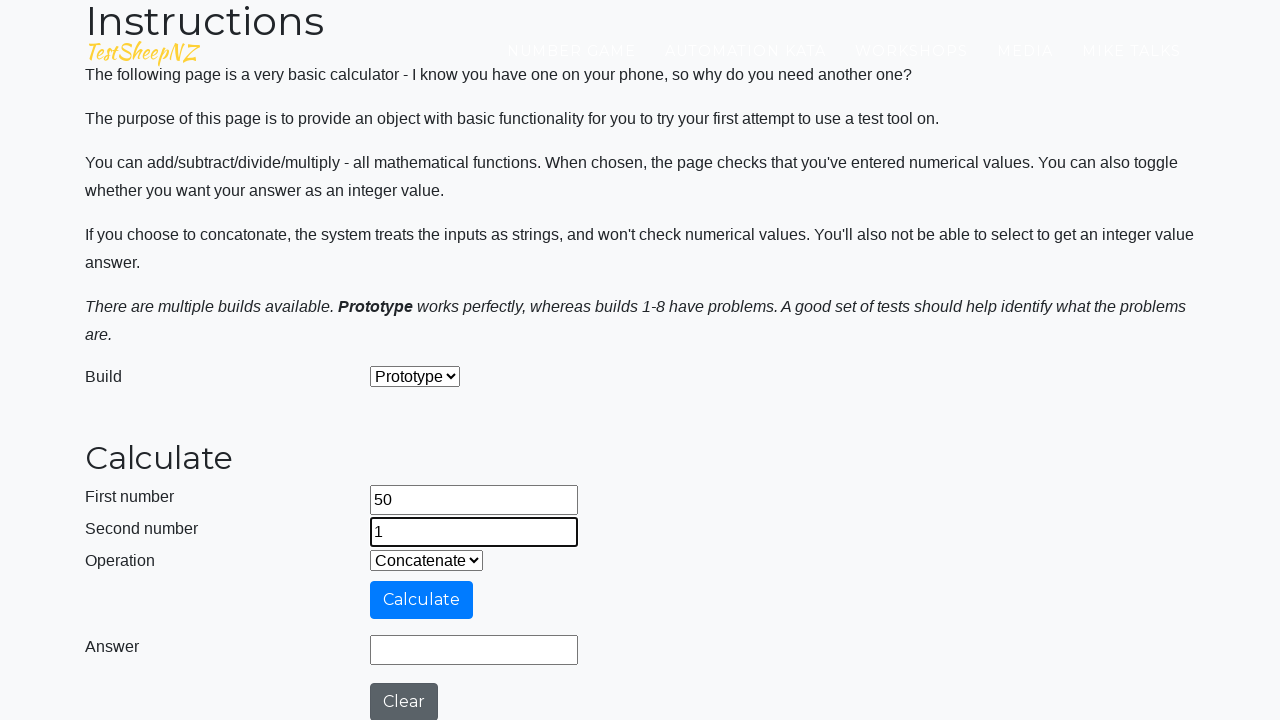

Selected operation 0 (0=add, 1=subtract, 2=multiply, 3=divide, 4=concatenate) on #selectOperationDropdown
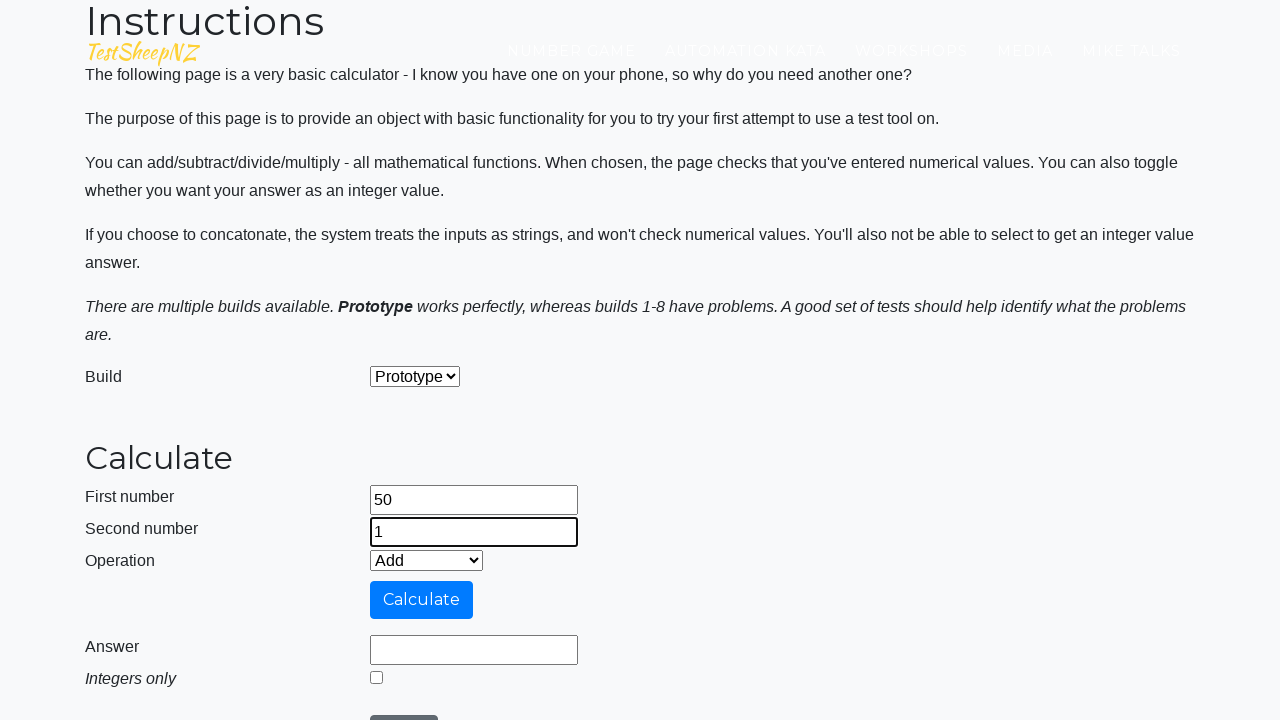

Clicked calculate button for operation 0 at (422, 600) on #calculateButton
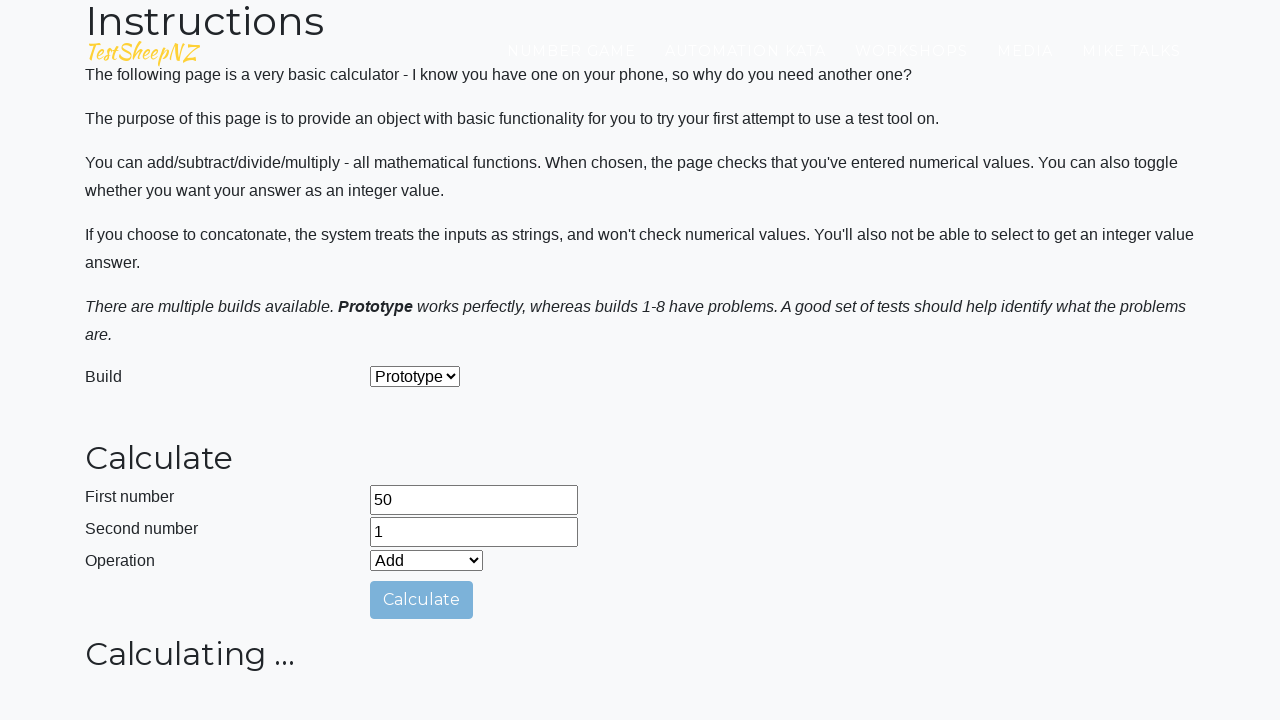

Retrieved answer from result field
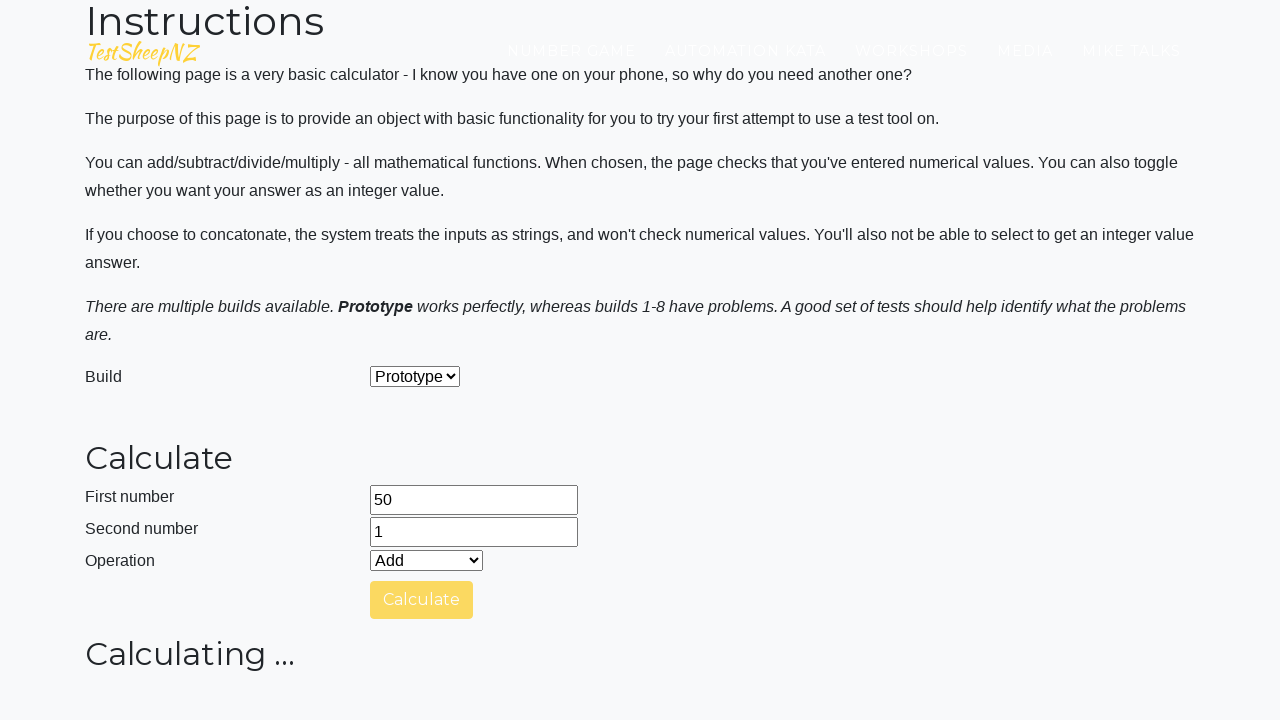

Clicked clear button to reset calculator at (404, 701) on #clearButton
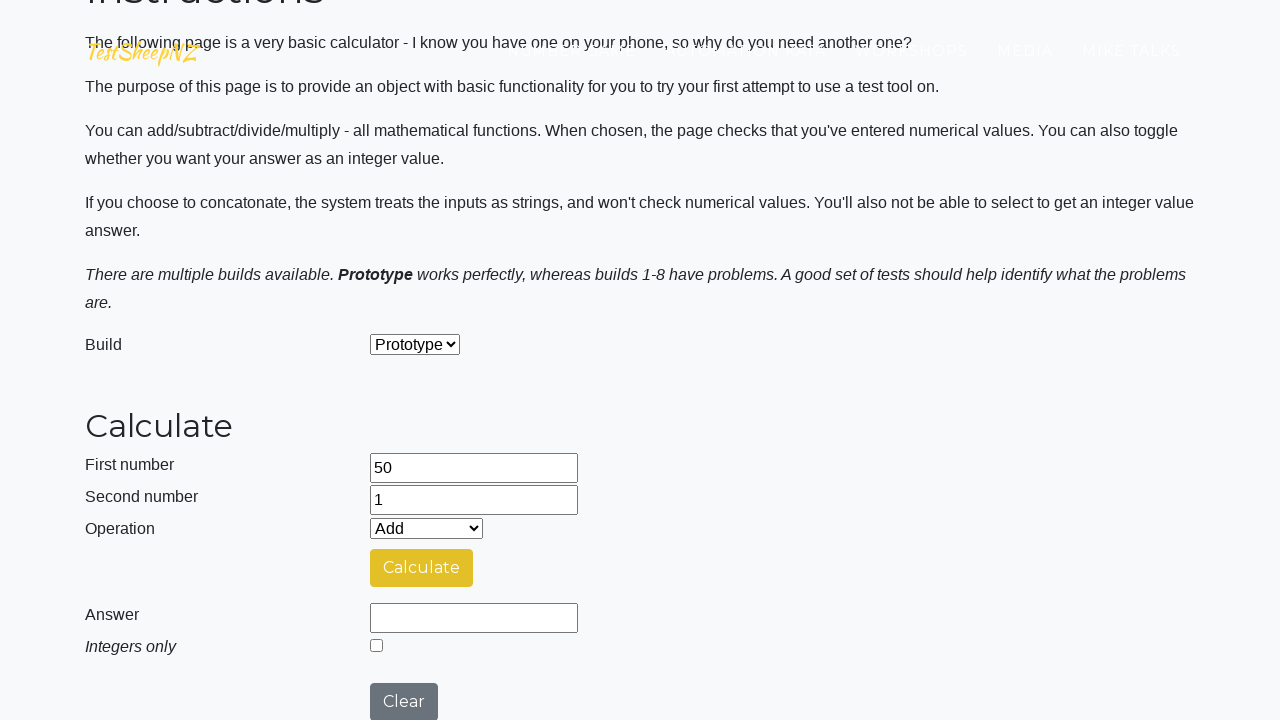

Selected operation 1 (0=add, 1=subtract, 2=multiply, 3=divide, 4=concatenate) on #selectOperationDropdown
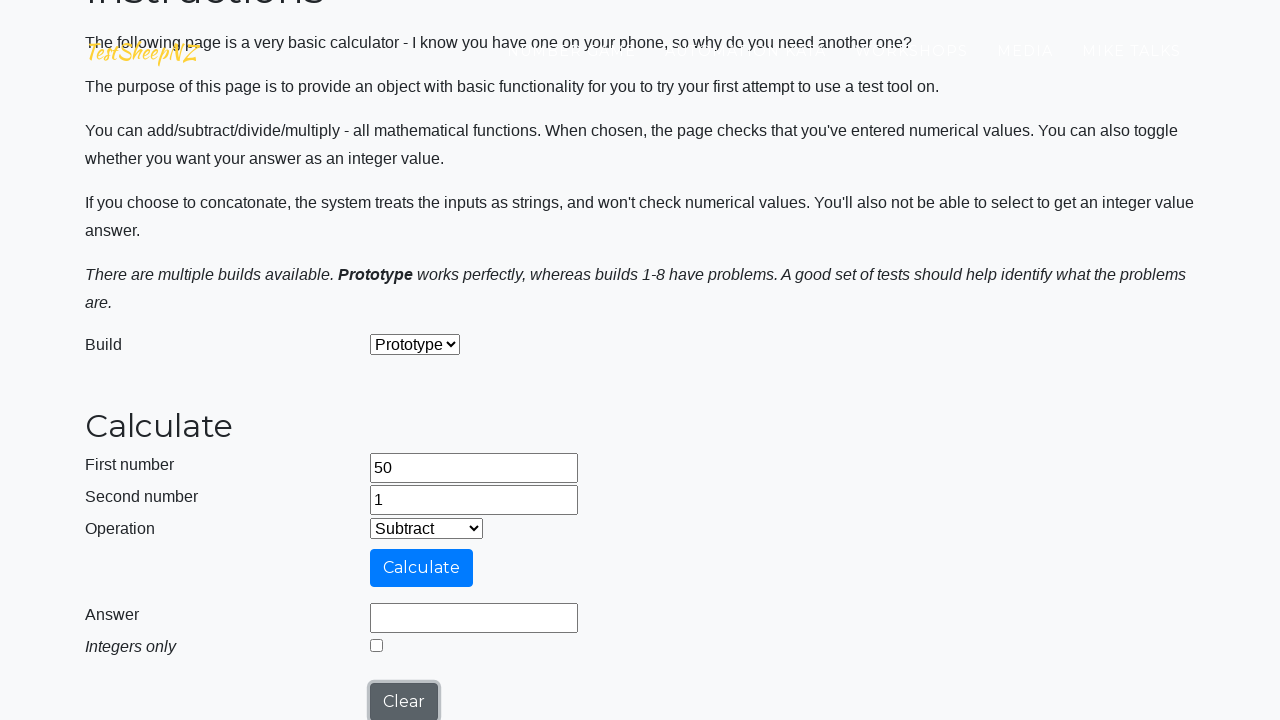

Clicked calculate button for operation 1 at (422, 568) on #calculateButton
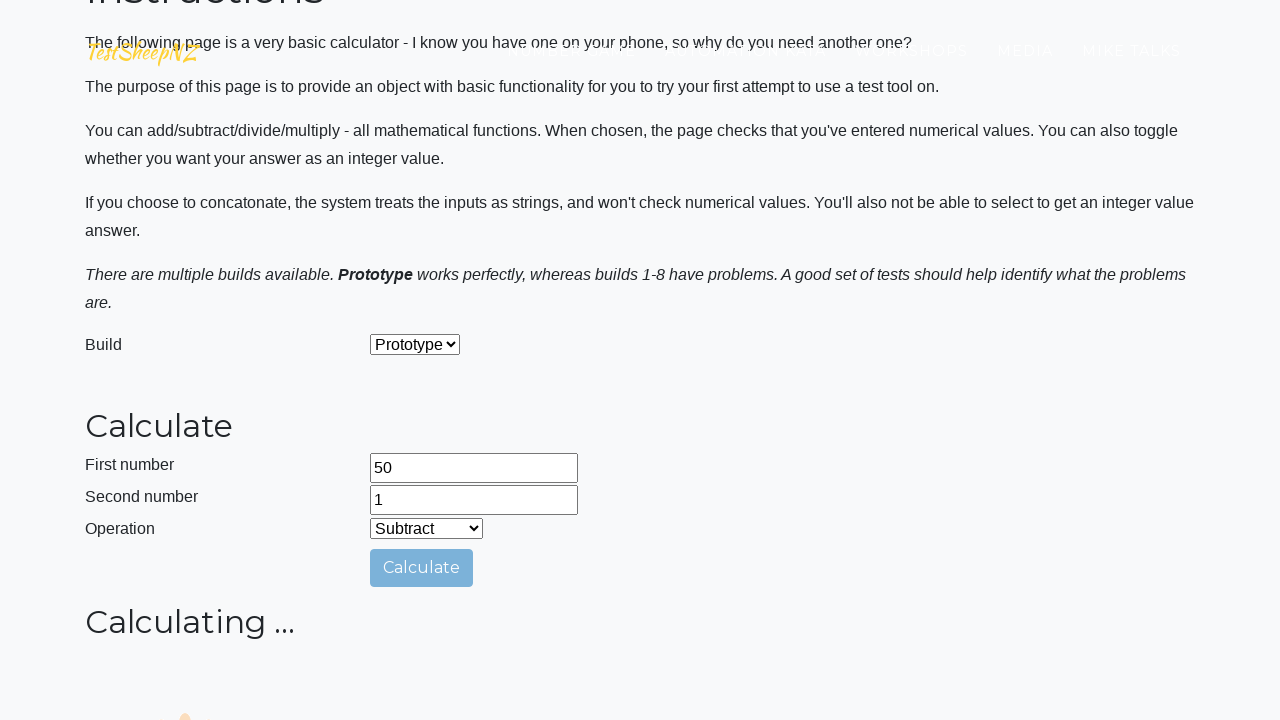

Retrieved answer from result field
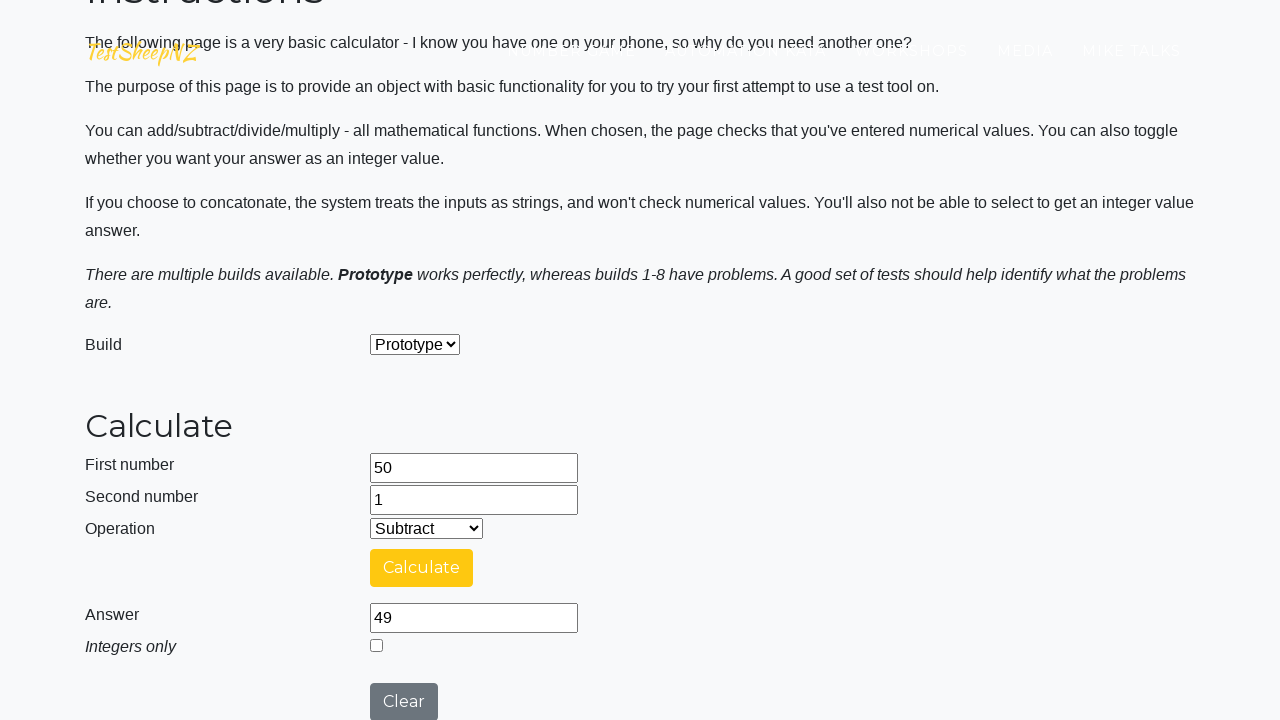

Clicked clear button to reset calculator at (404, 701) on #clearButton
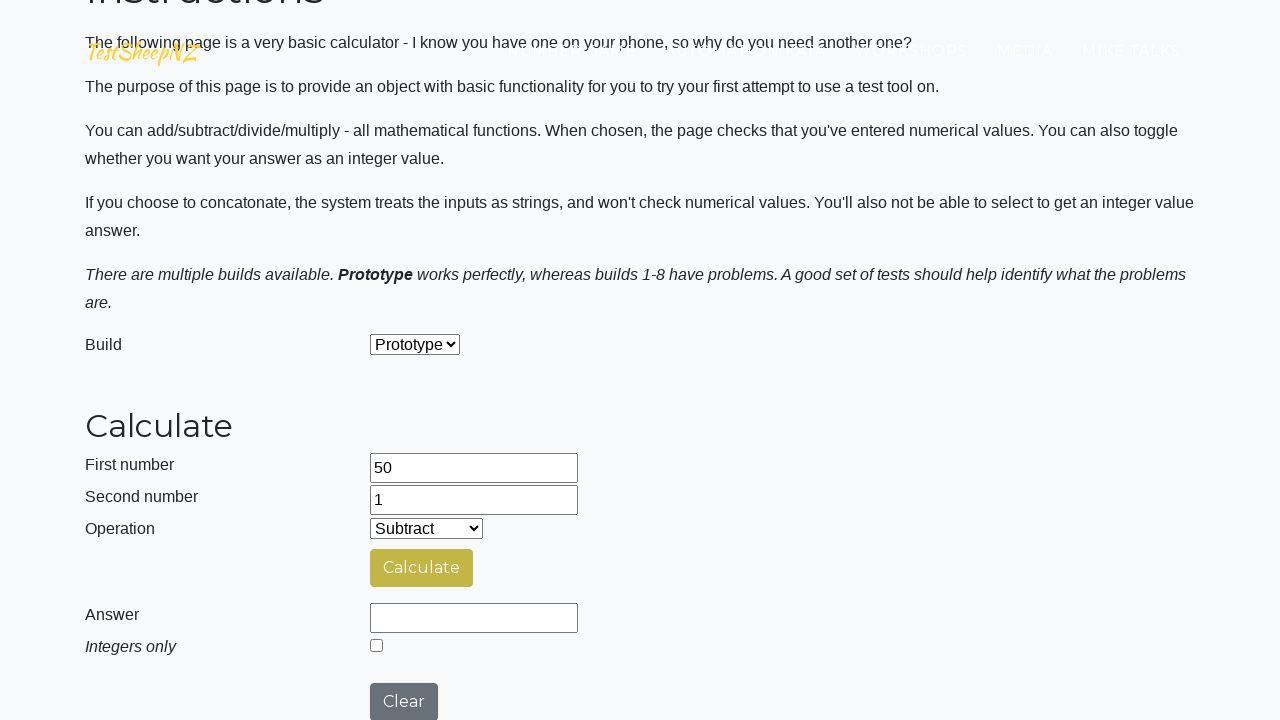

Selected operation 2 (0=add, 1=subtract, 2=multiply, 3=divide, 4=concatenate) on #selectOperationDropdown
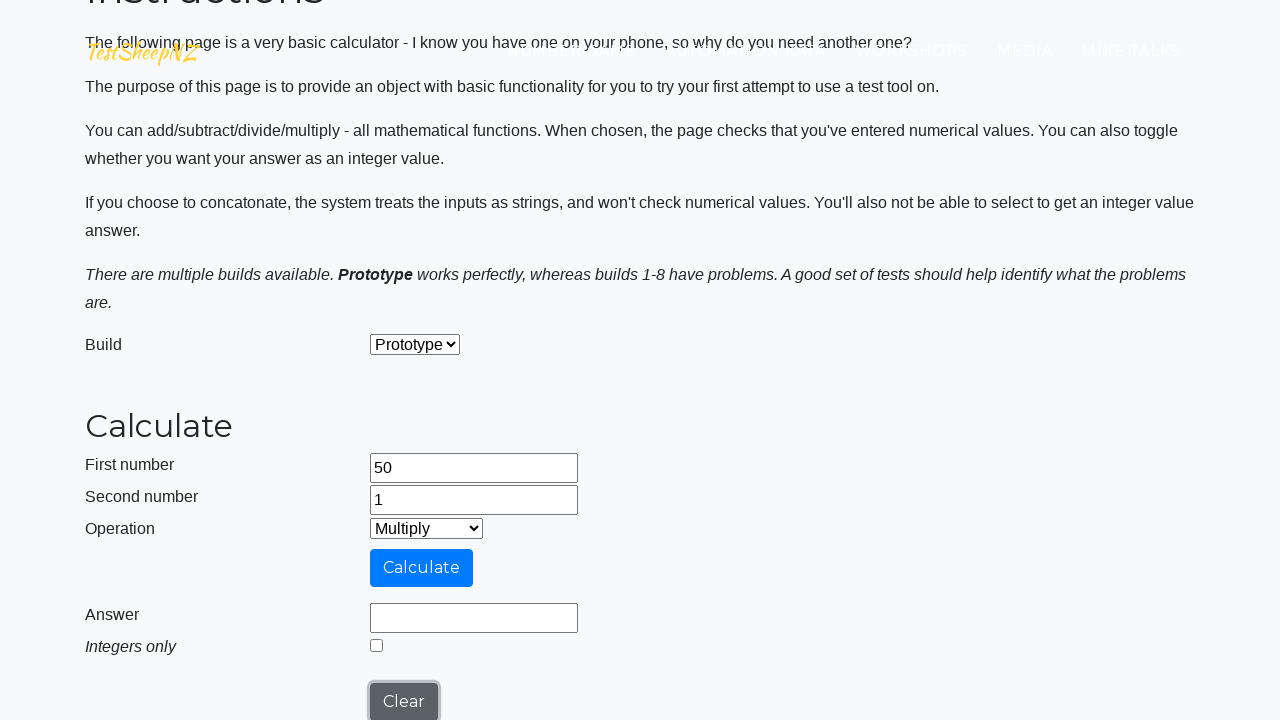

Clicked calculate button for operation 2 at (422, 568) on #calculateButton
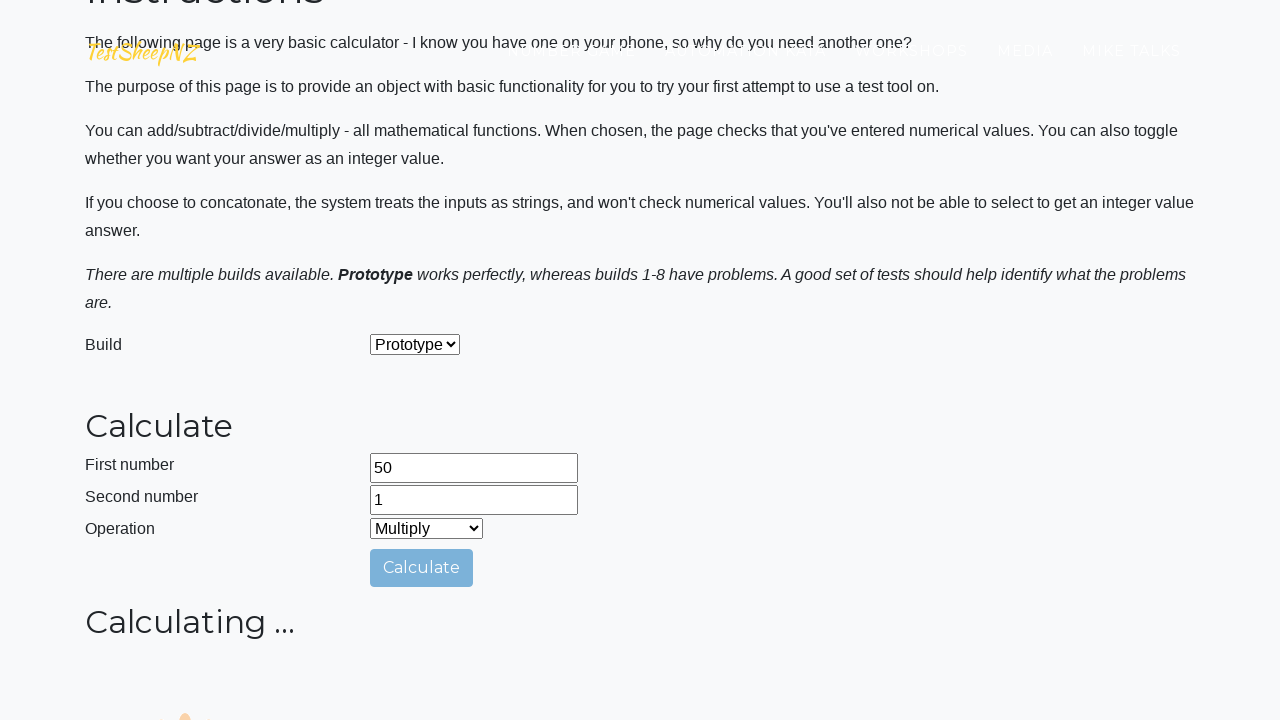

Retrieved answer from result field
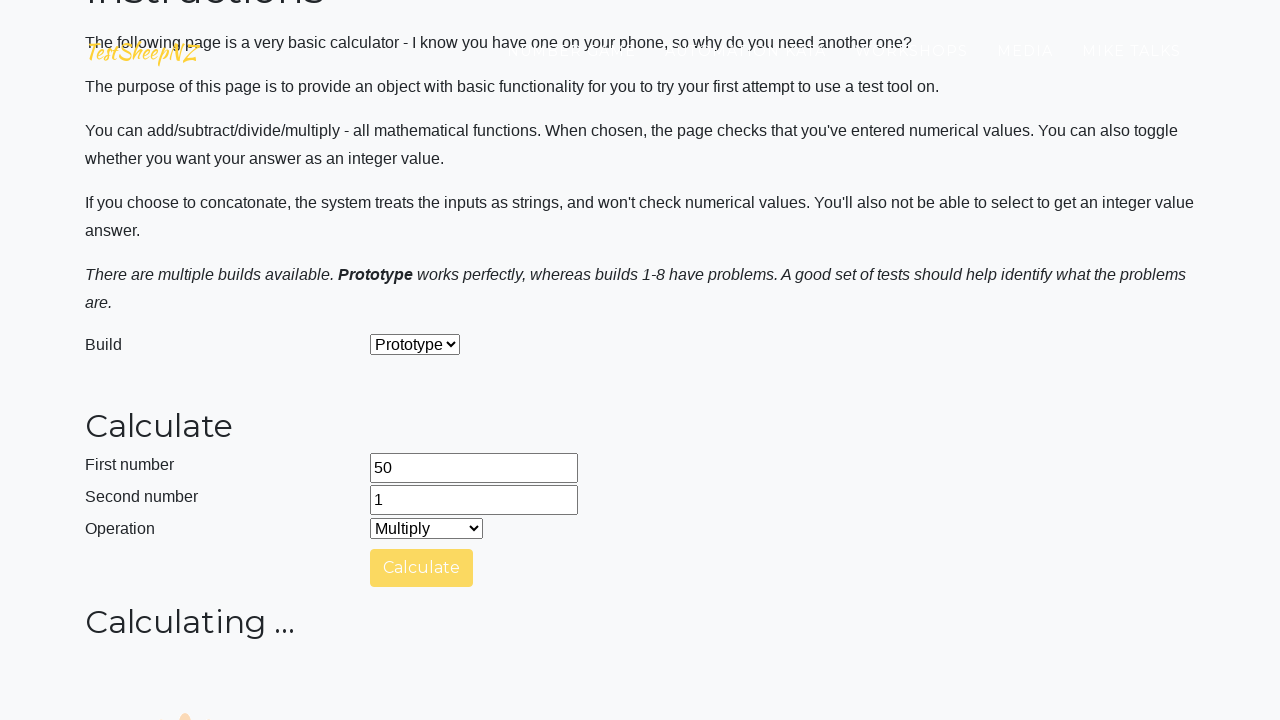

Clicked clear button to reset calculator at (404, 701) on #clearButton
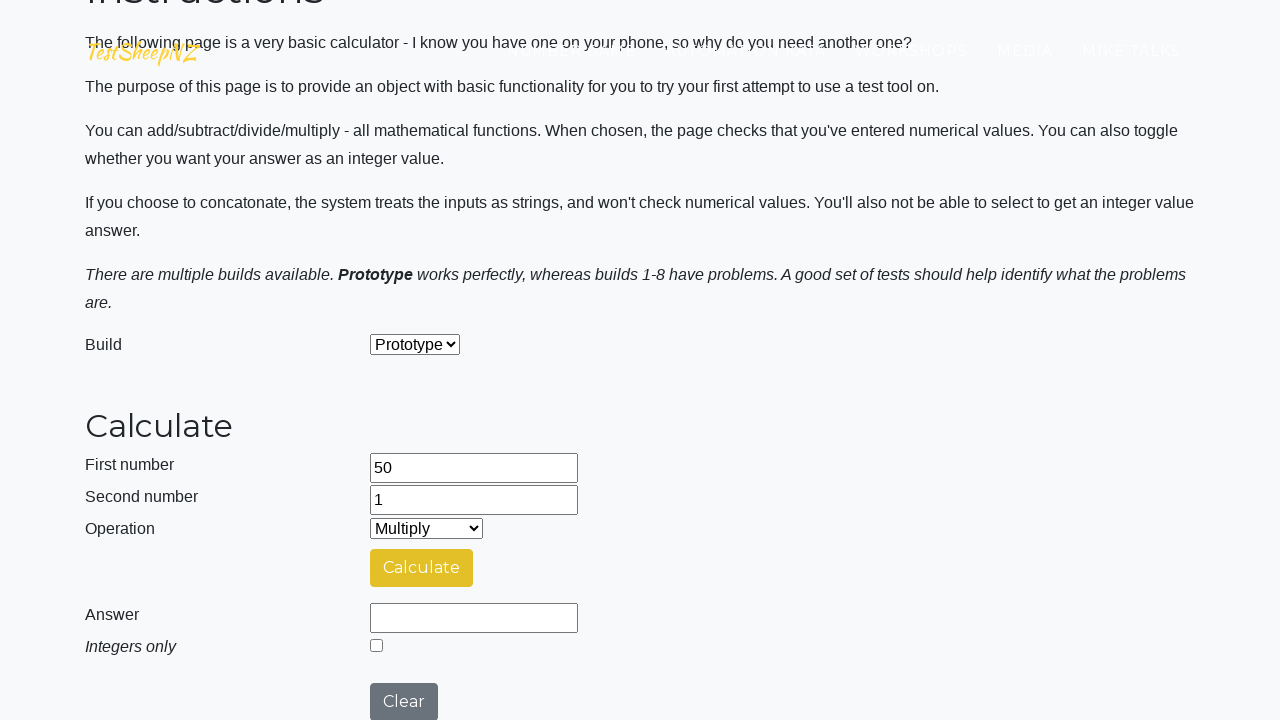

Selected operation 3 (0=add, 1=subtract, 2=multiply, 3=divide, 4=concatenate) on #selectOperationDropdown
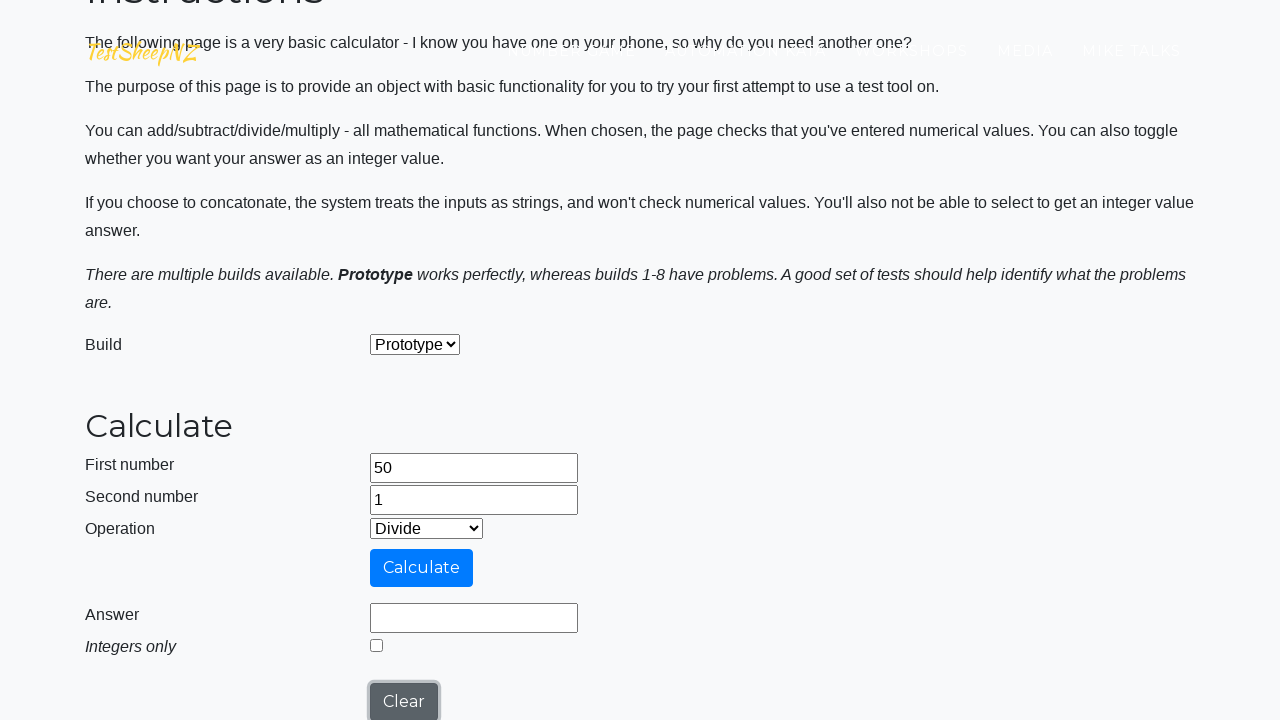

Clicked calculate button for operation 3 at (422, 568) on #calculateButton
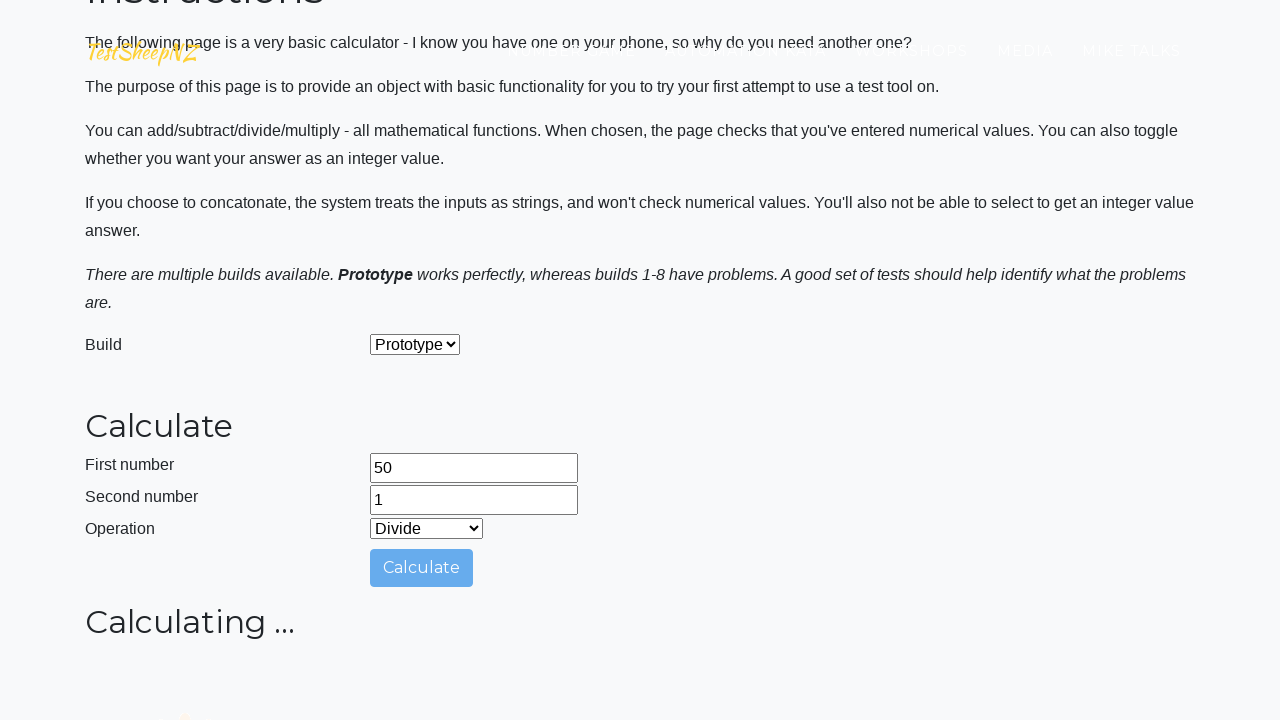

Retrieved answer from result field
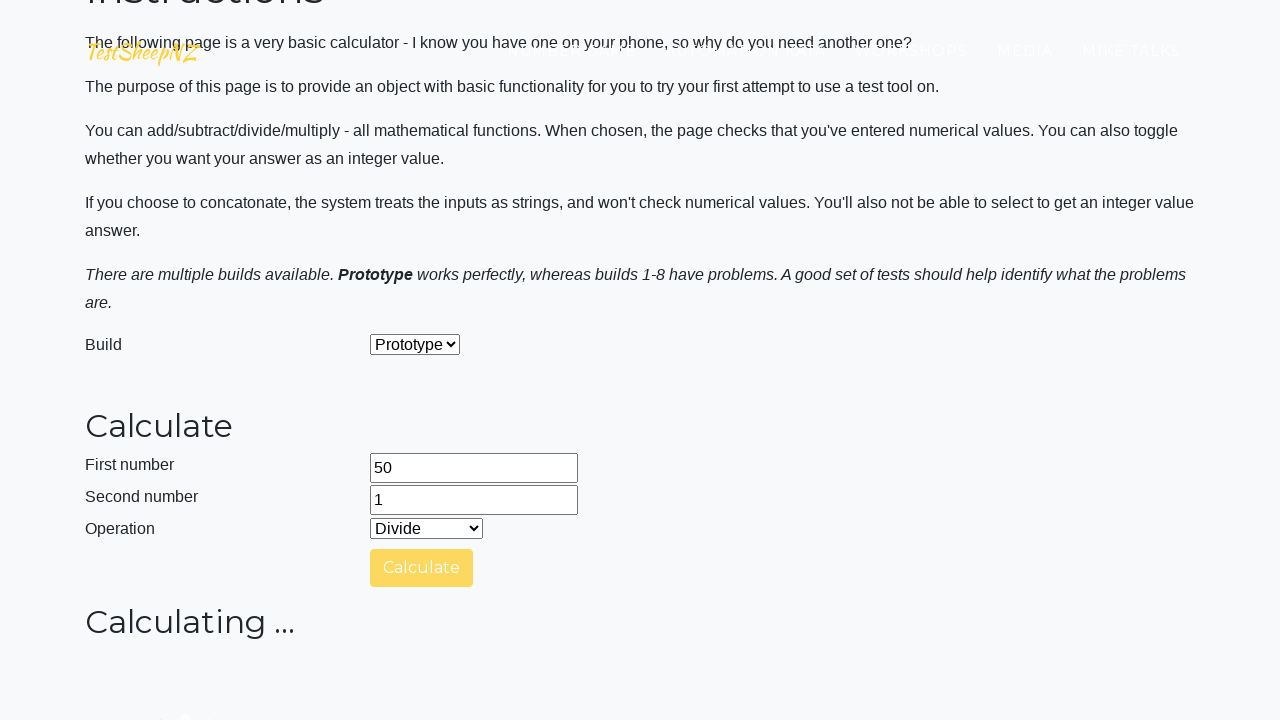

Selected integer division mode for division operation at (376, 645) on #integerSelect
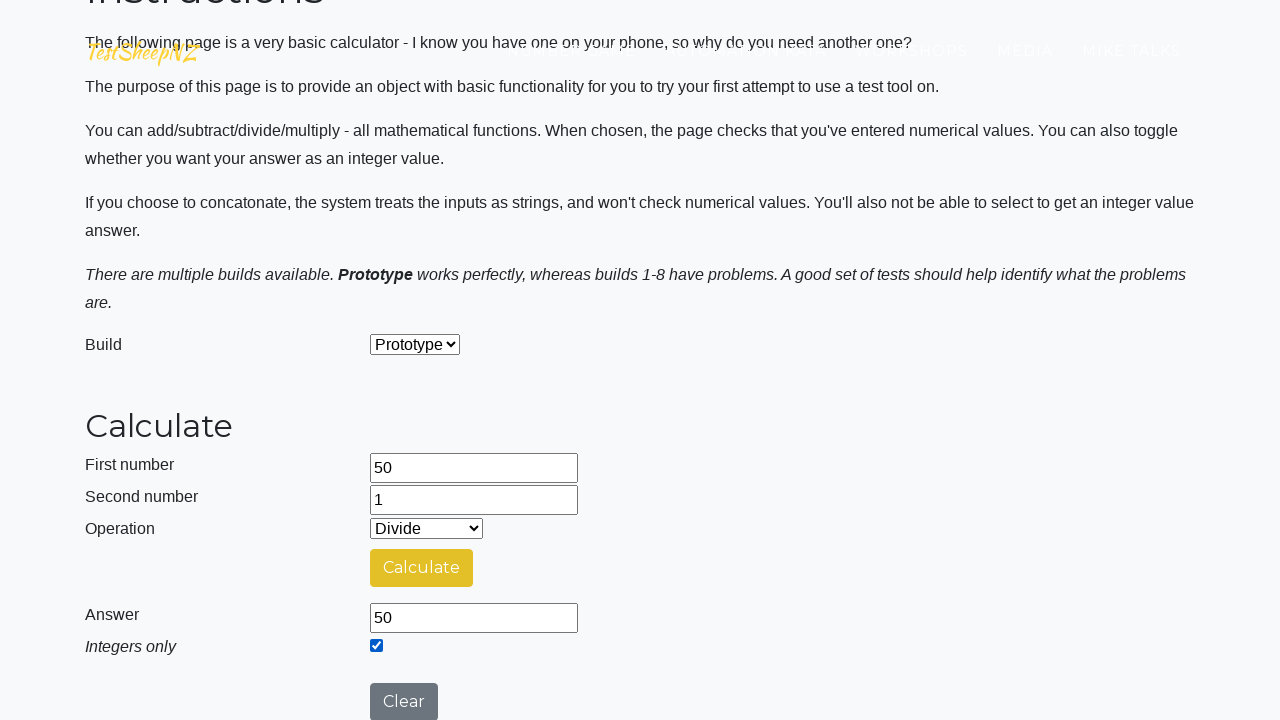

Clicked clear button to reset calculator at (404, 701) on #clearButton
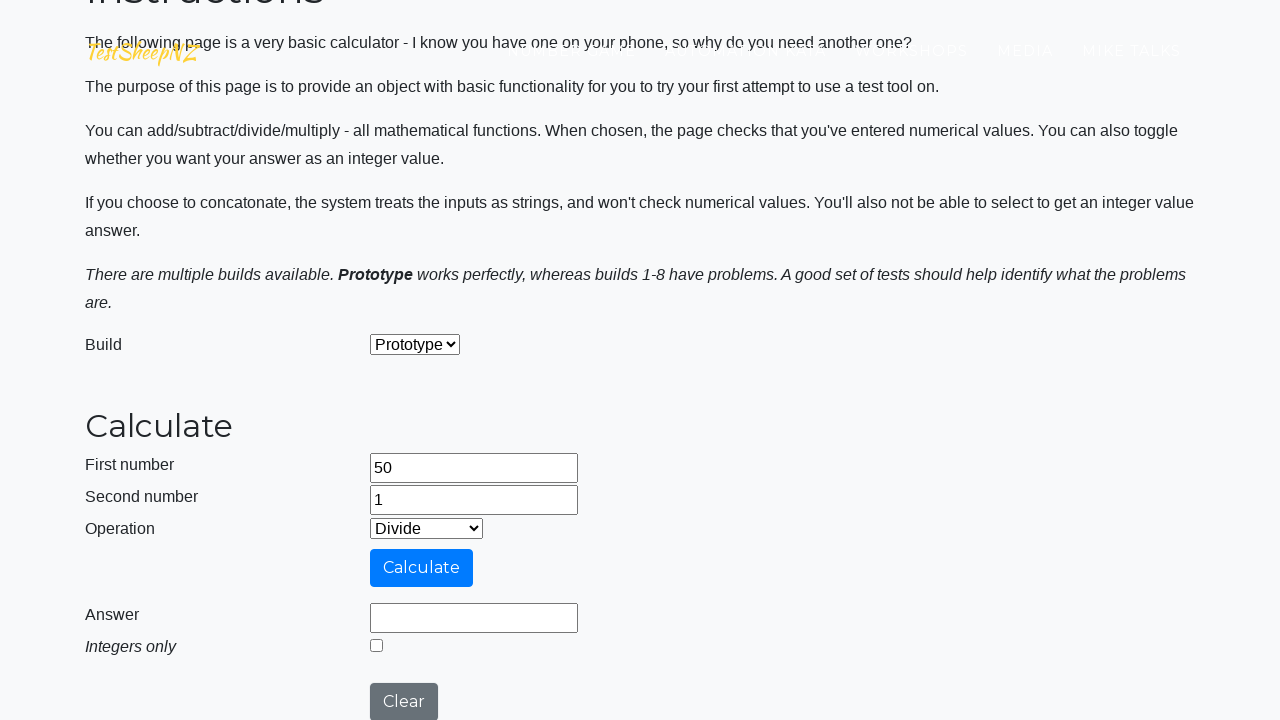

Selected operation 4 (0=add, 1=subtract, 2=multiply, 3=divide, 4=concatenate) on #selectOperationDropdown
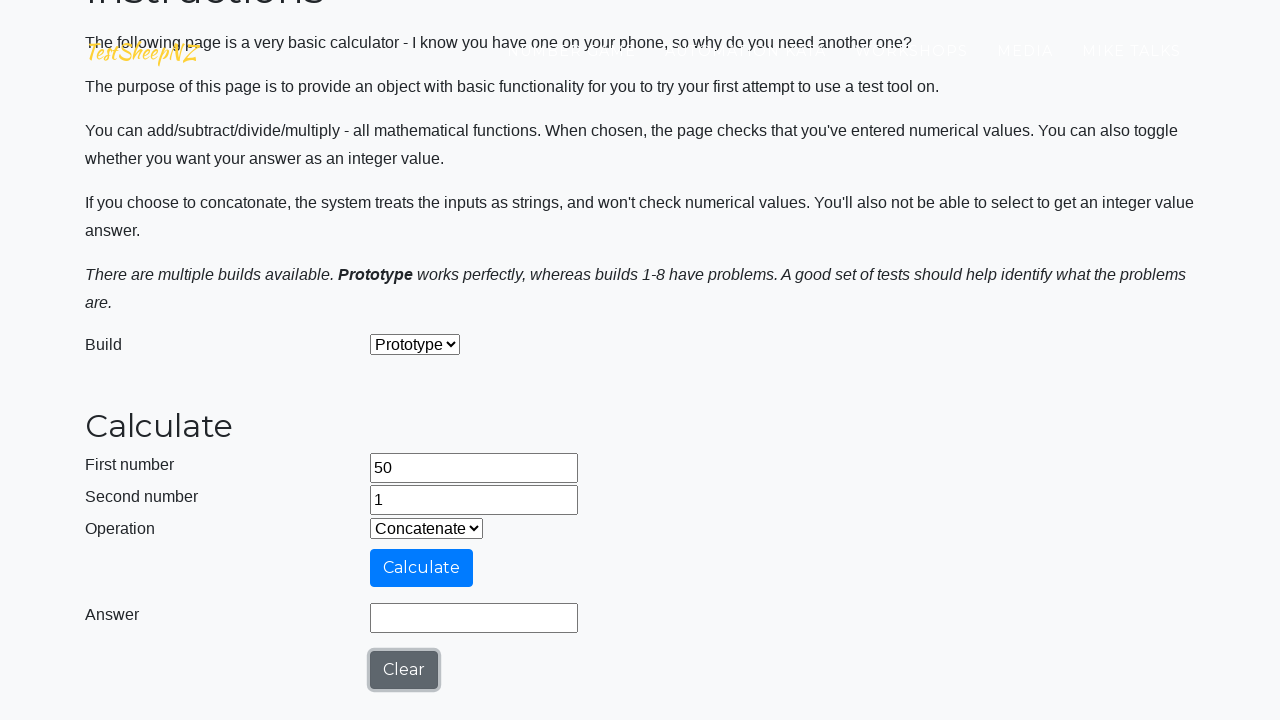

Clicked calculate button for operation 4 at (422, 568) on #calculateButton
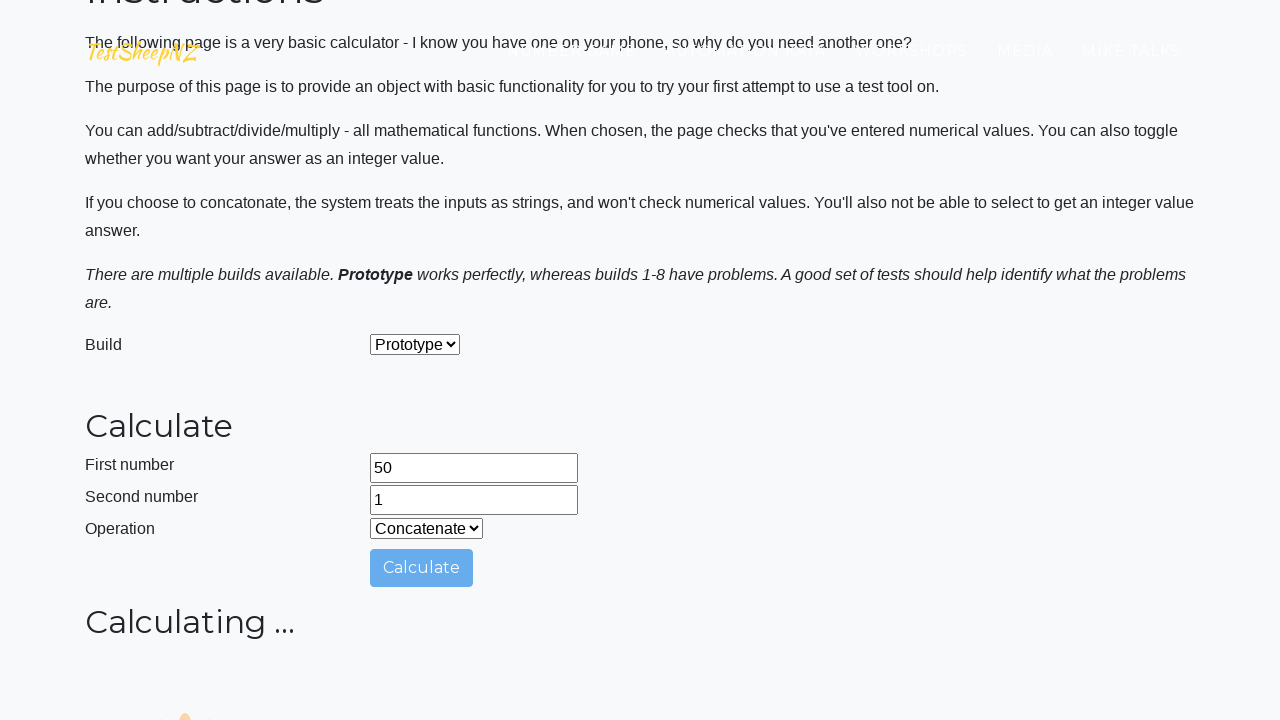

Retrieved answer from result field
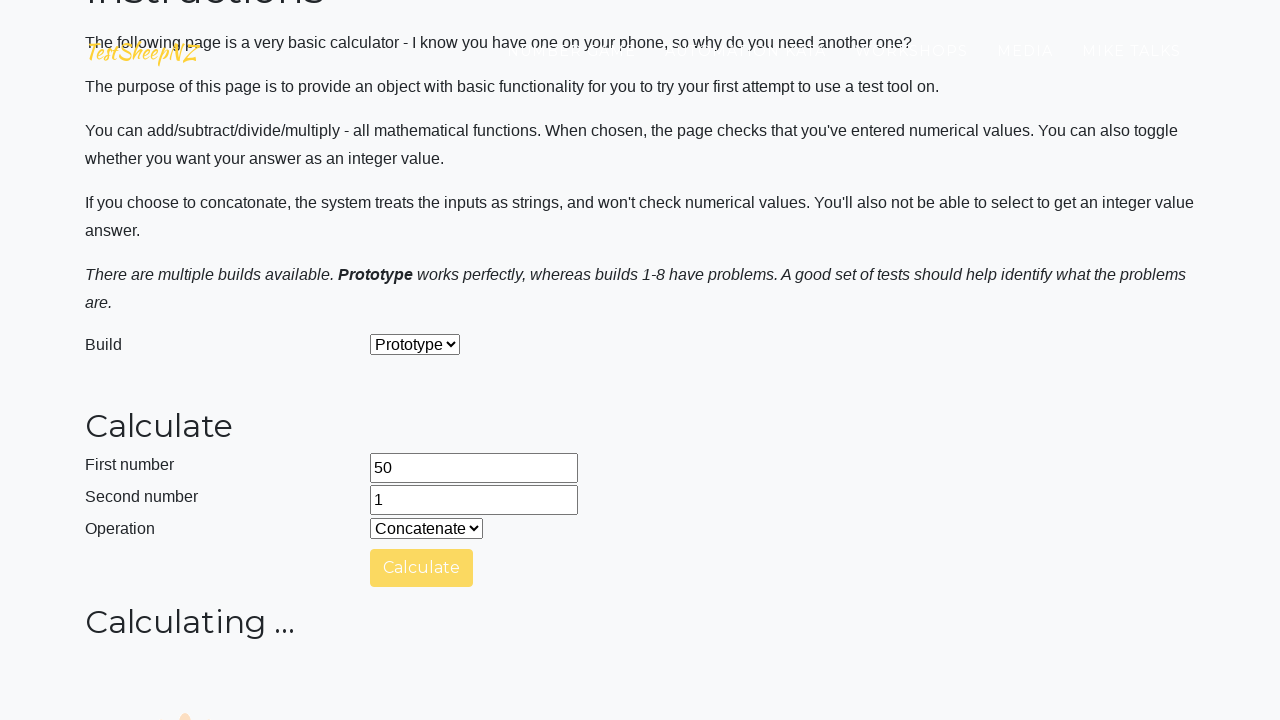

Clicked clear button to reset calculator at (404, 670) on #clearButton
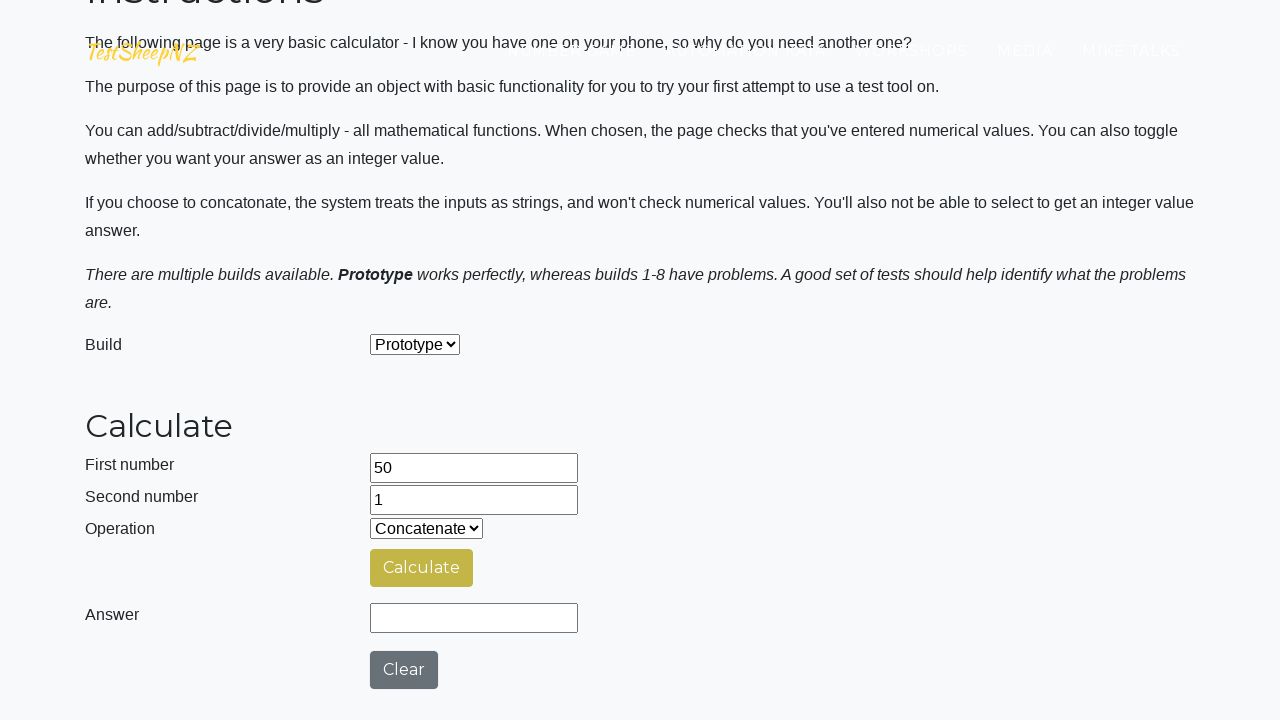

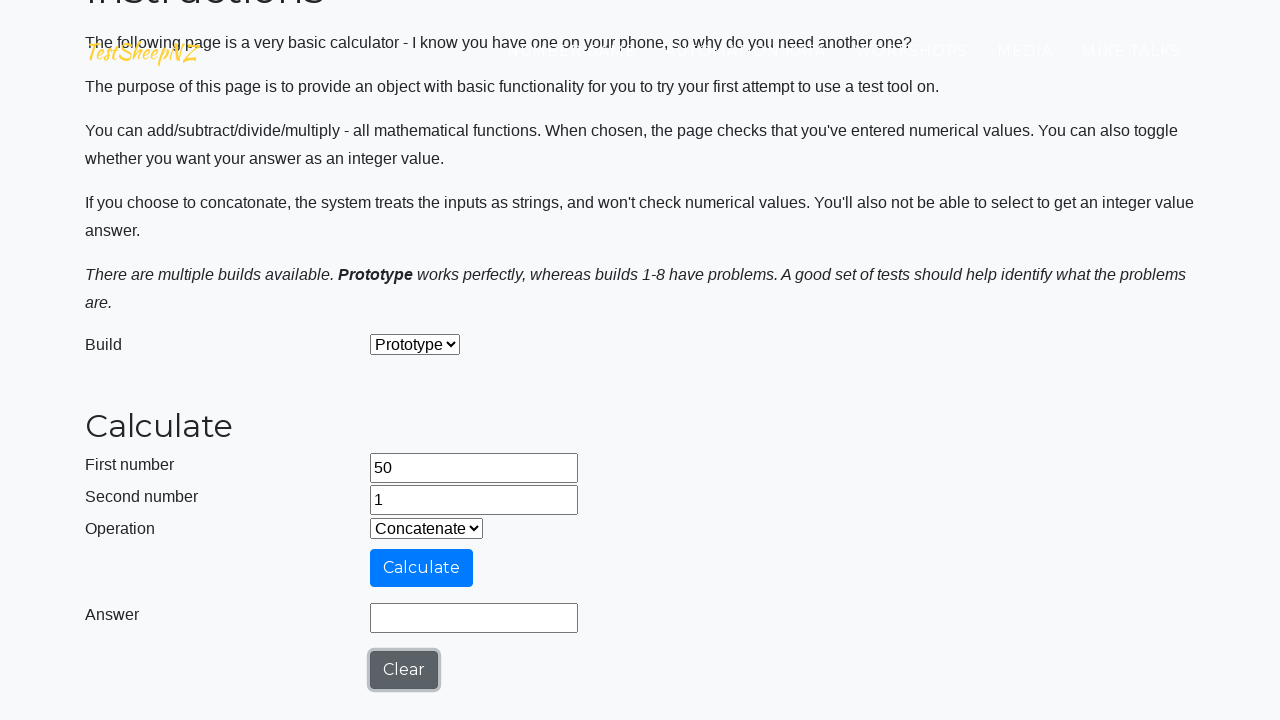